Tests date picker functionality by opening a calendar, navigating to a specific month/year (March 2022), and selecting a specific date (25th)

Starting URL: https://testautomationpractice.blogspot.com/

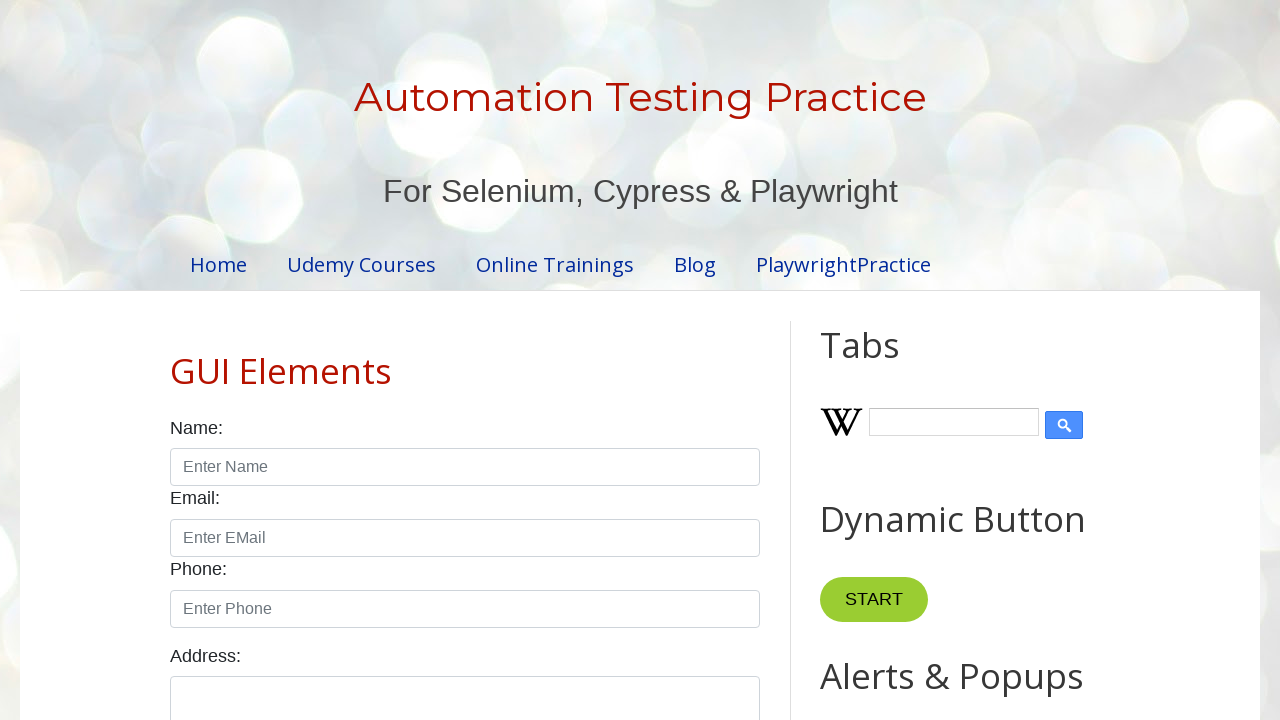

Clicked date picker to open calendar at (515, 360) on #datepicker
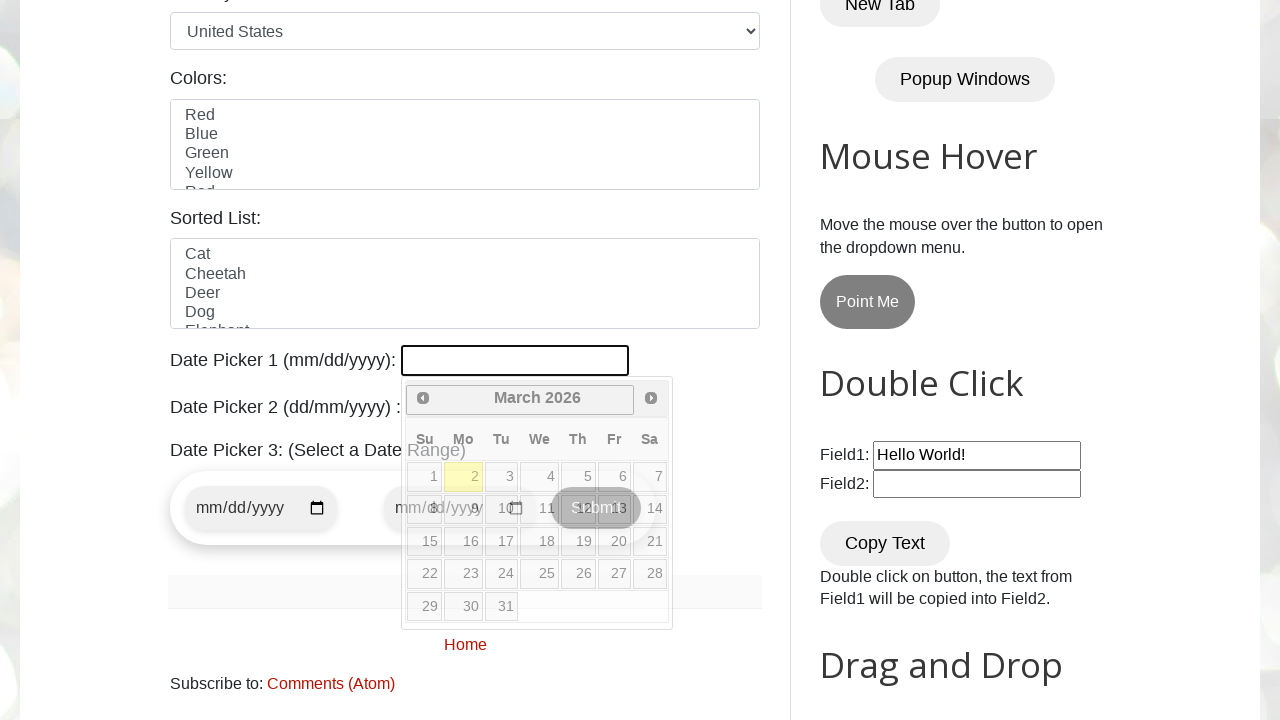

Retrieved current year from calendar
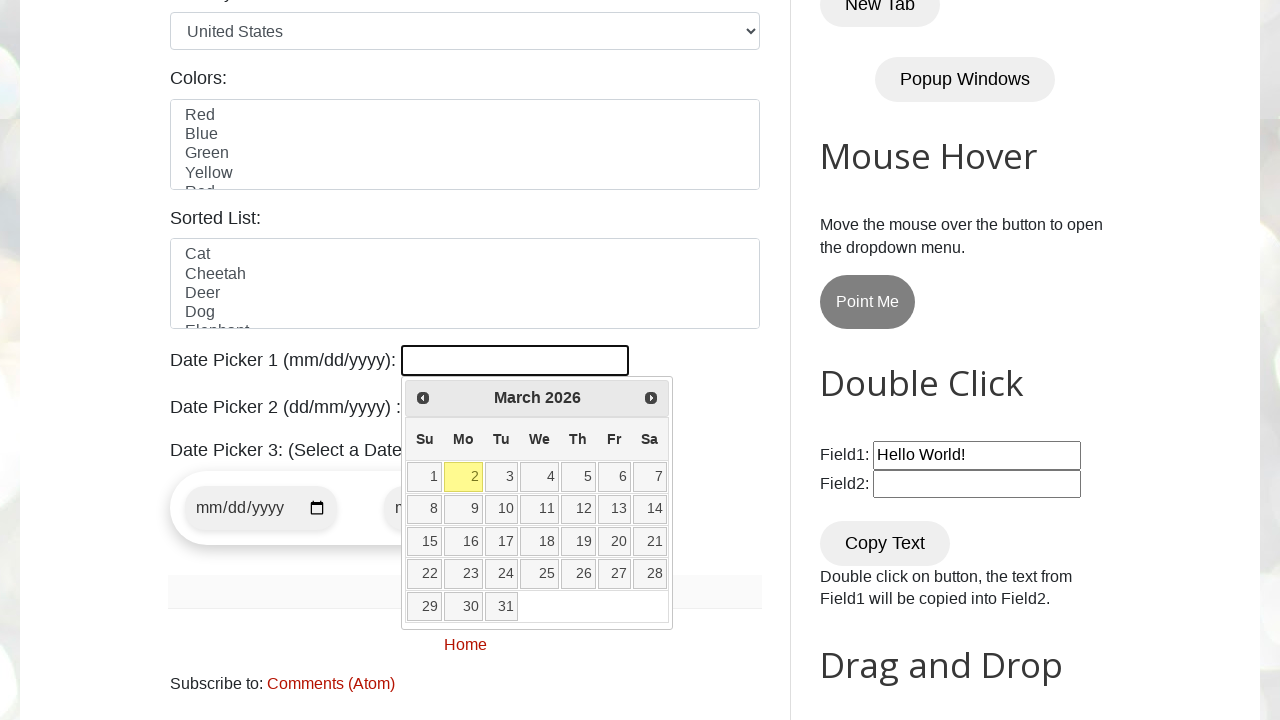

Retrieved current month from calendar
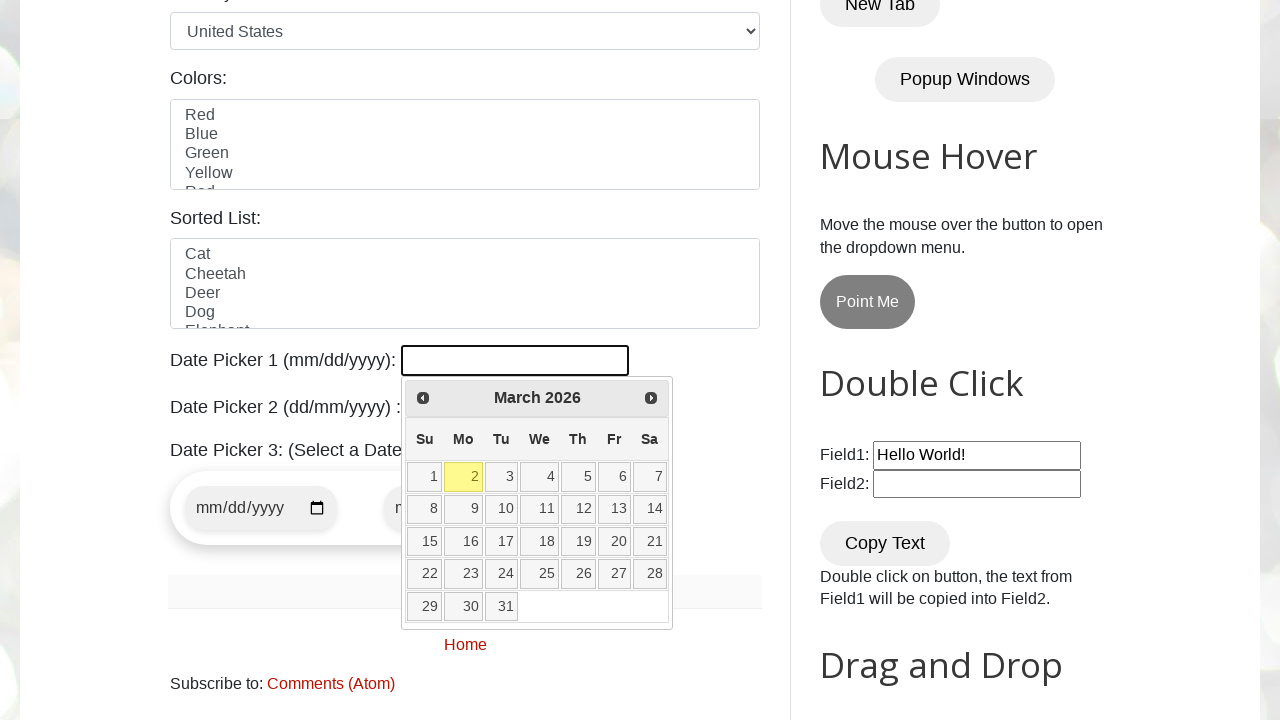

Clicked previous button to navigate to earlier month (currently at March 2026) at (423, 398) on [title="Prev"]
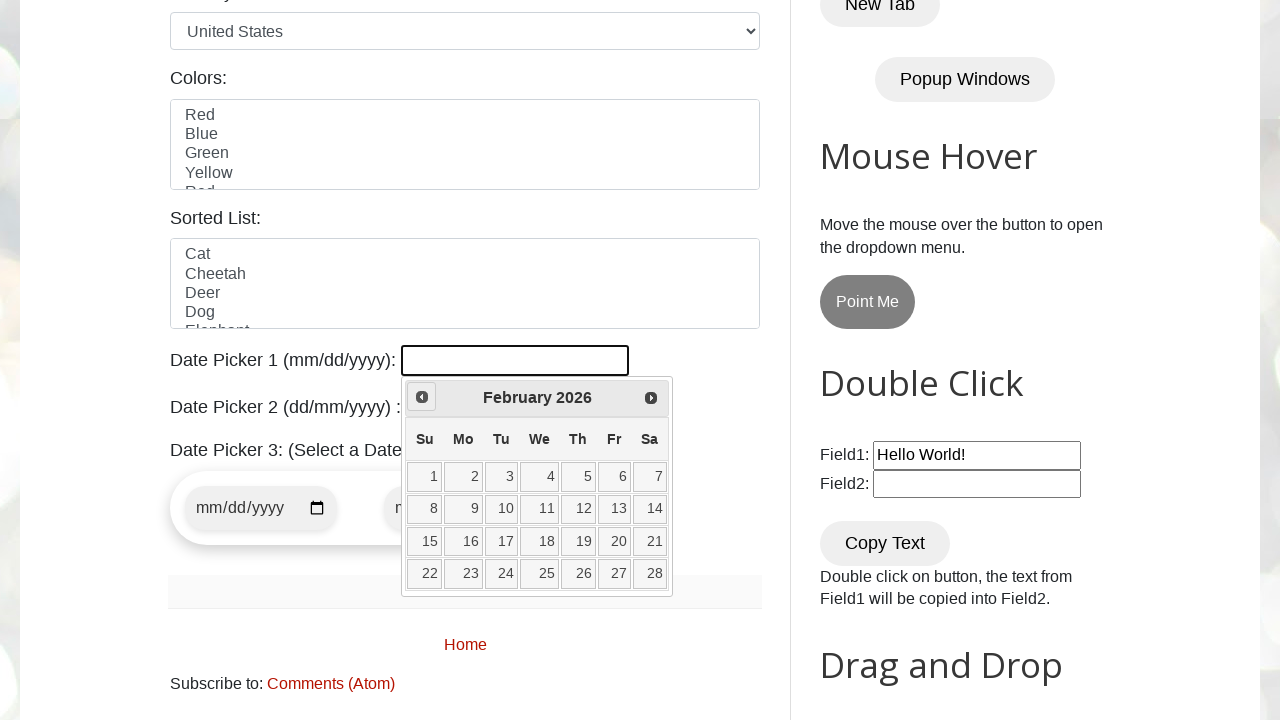

Retrieved current year from calendar
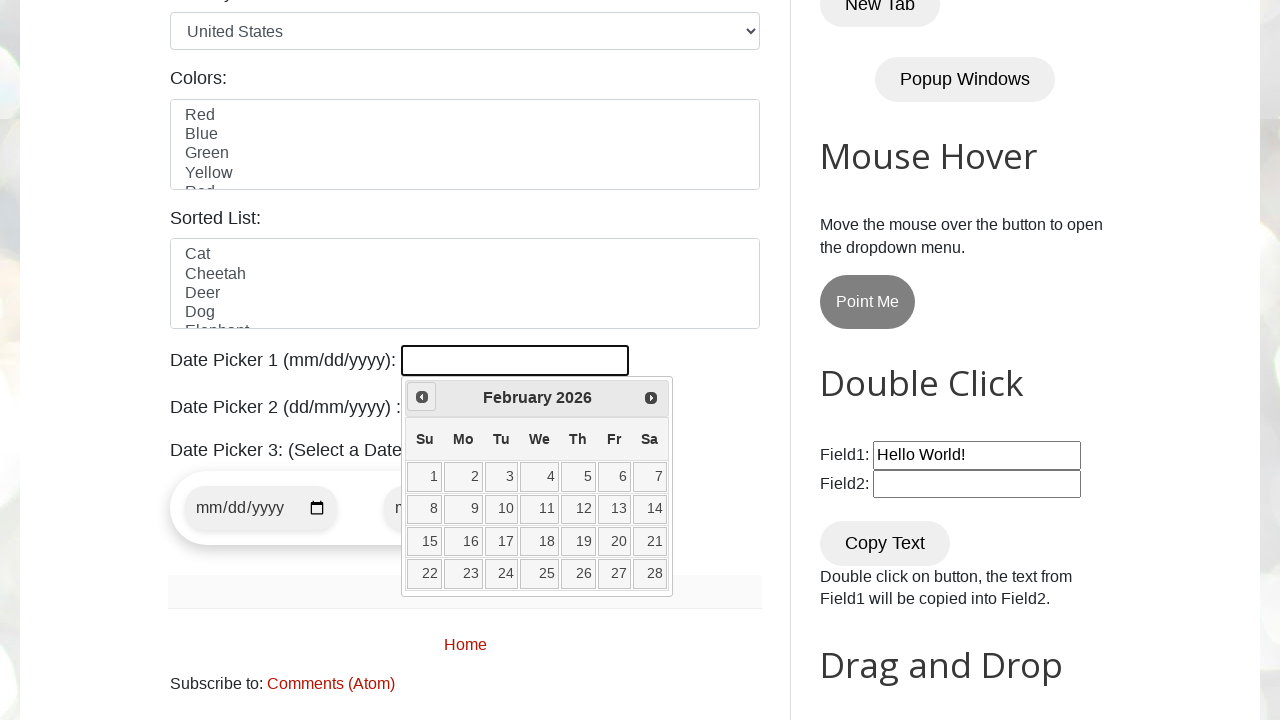

Retrieved current month from calendar
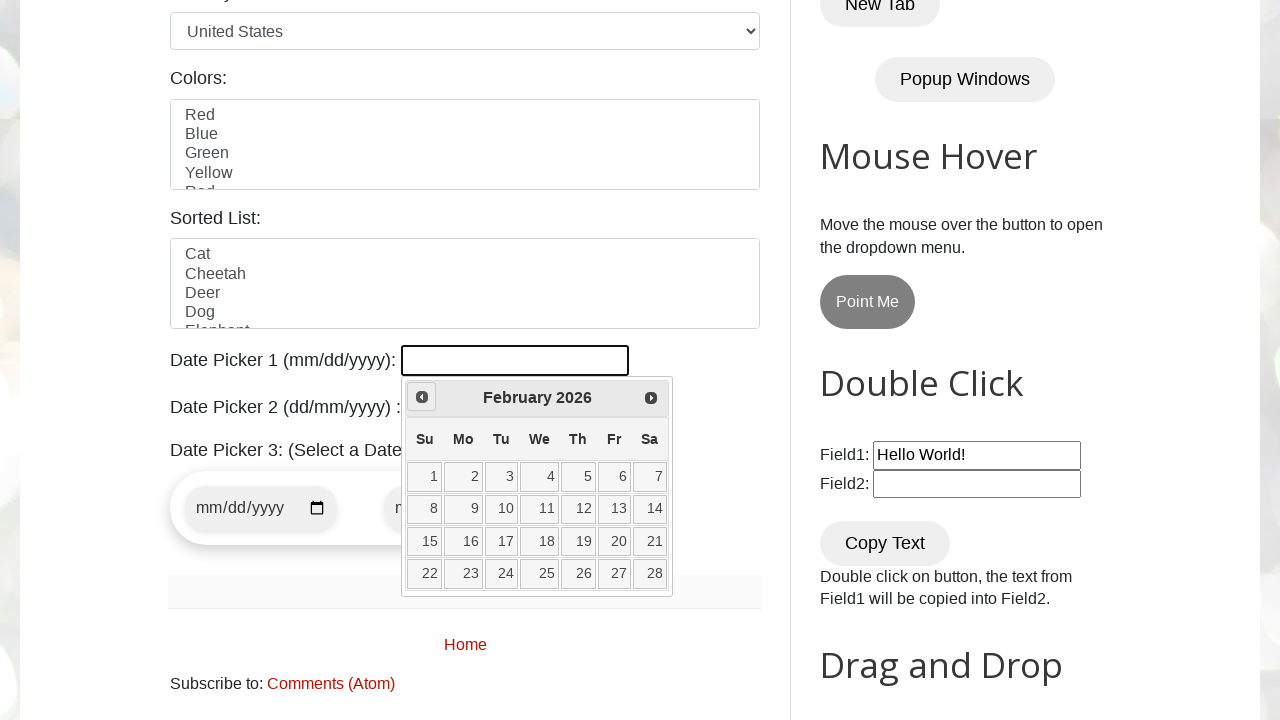

Clicked previous button to navigate to earlier month (currently at February 2026) at (422, 397) on [title="Prev"]
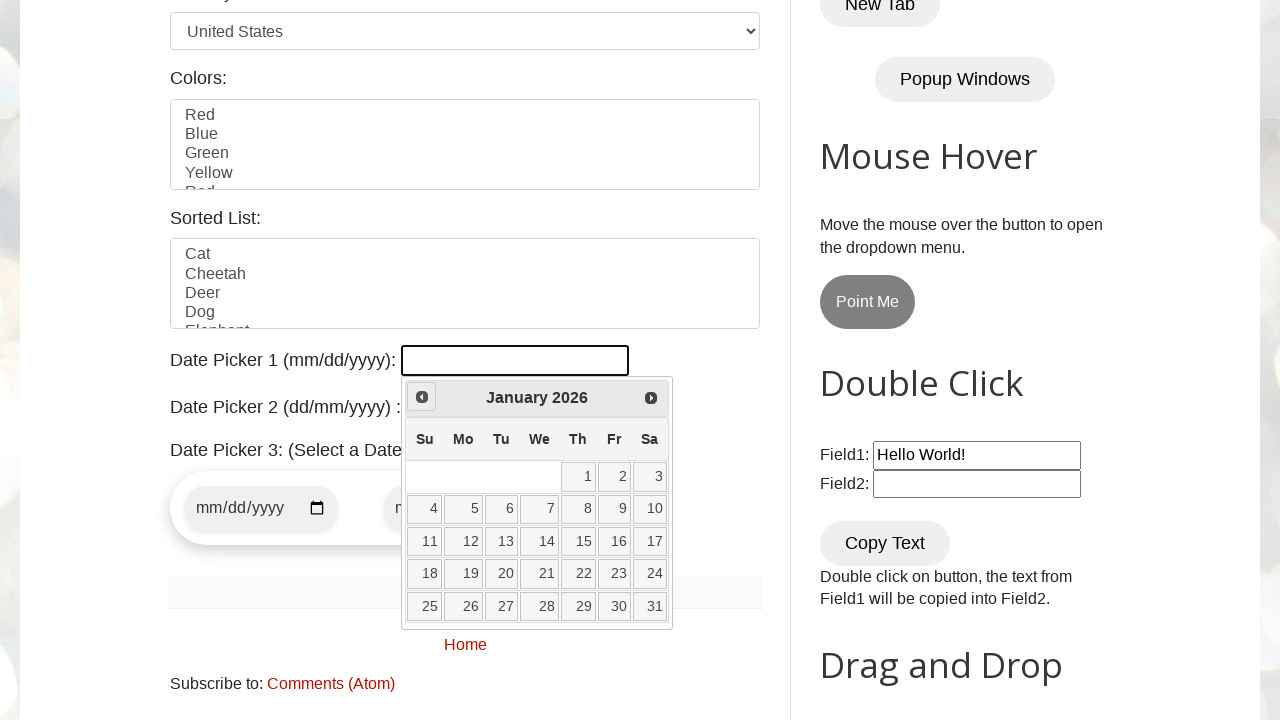

Retrieved current year from calendar
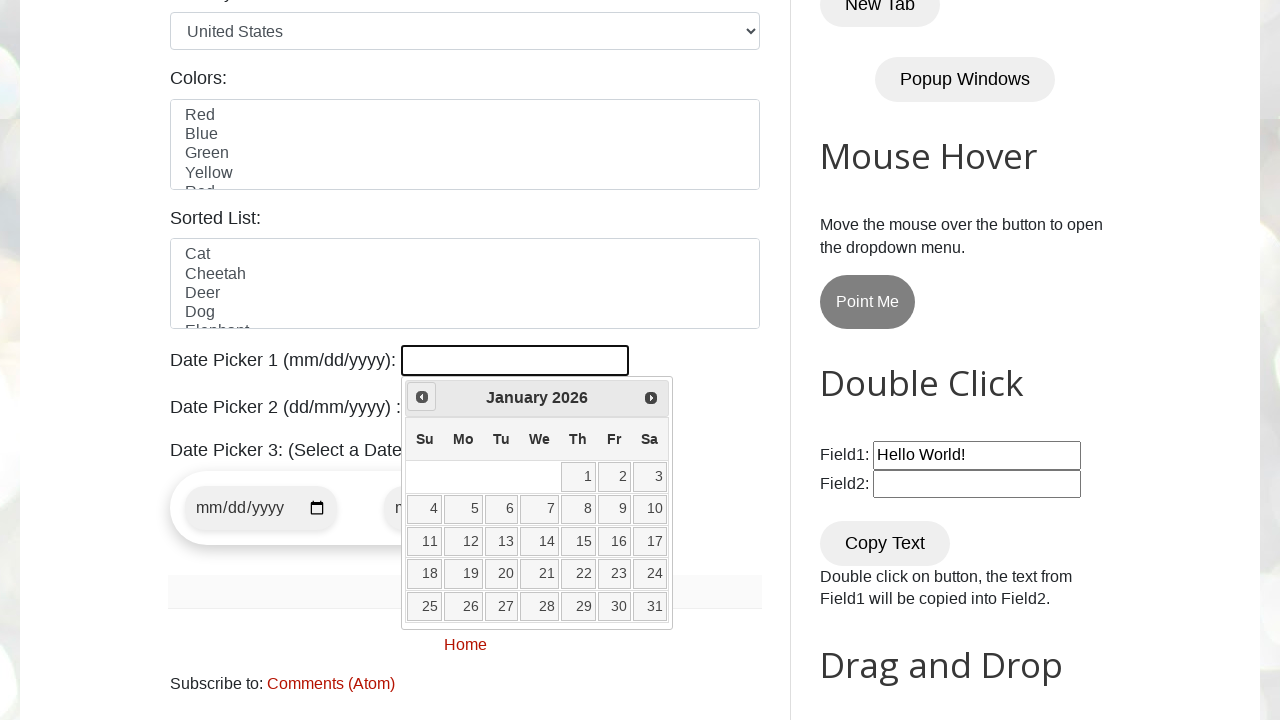

Retrieved current month from calendar
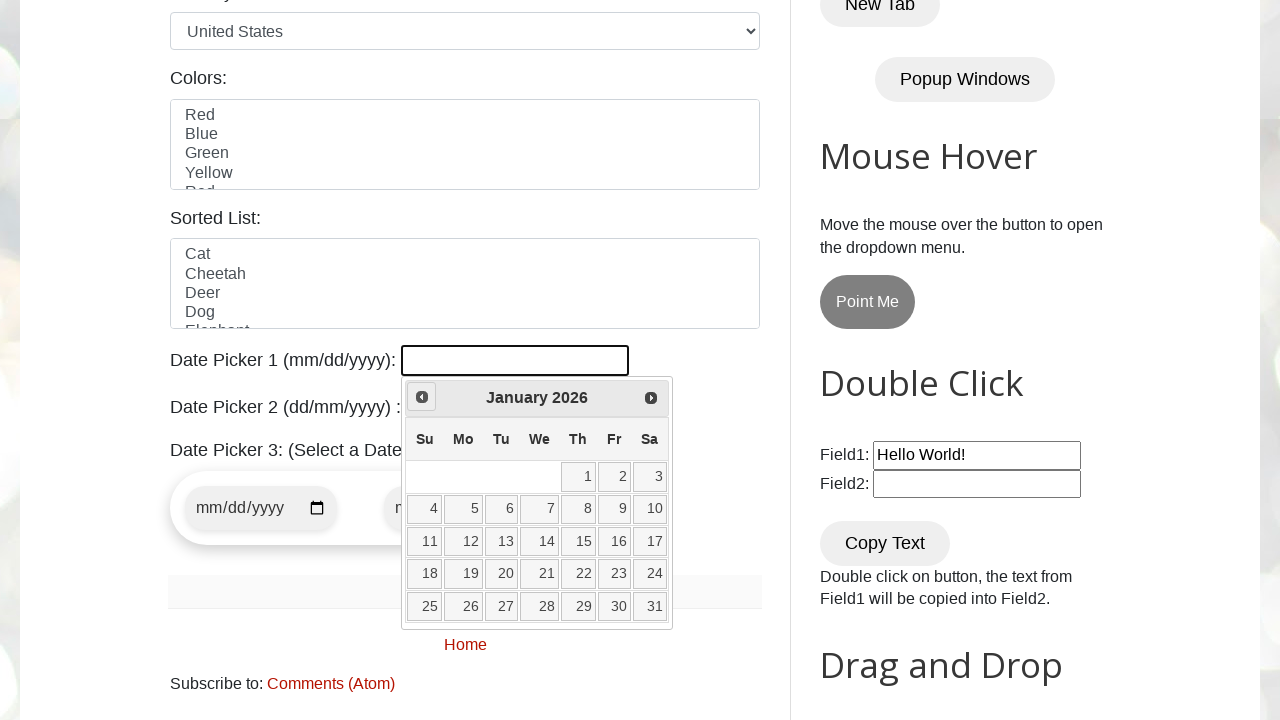

Clicked previous button to navigate to earlier month (currently at January 2026) at (422, 397) on [title="Prev"]
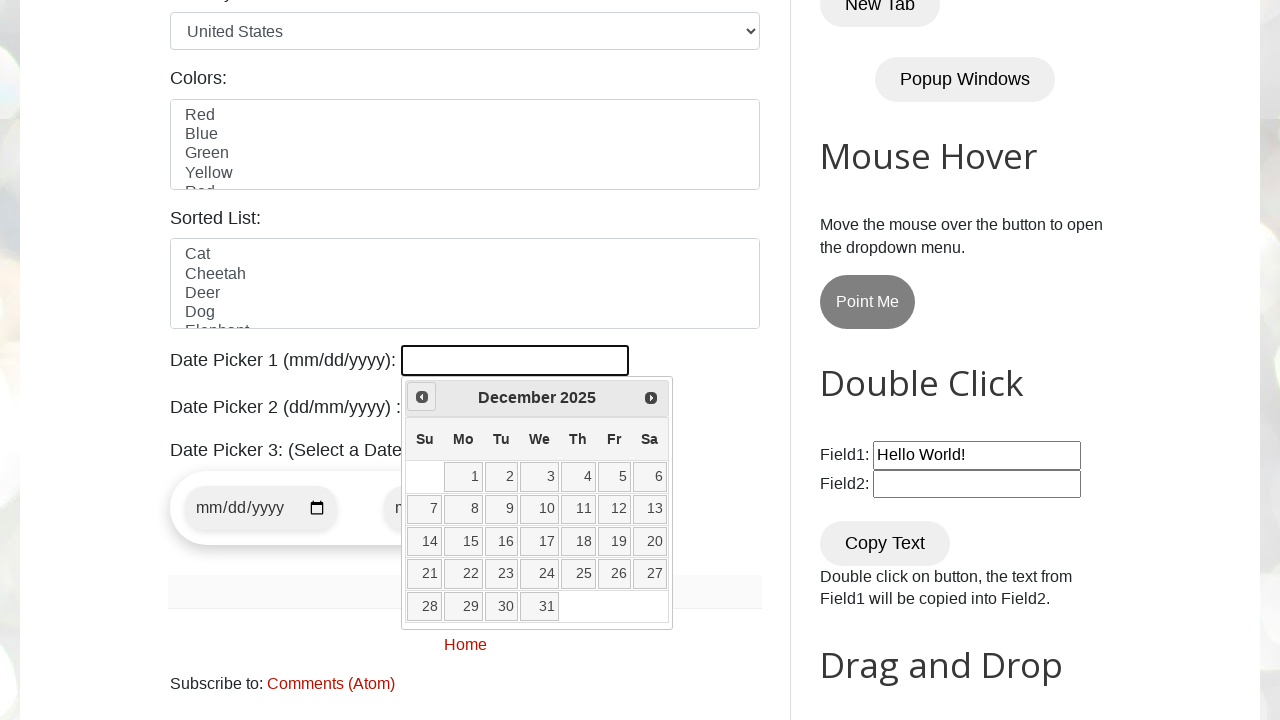

Retrieved current year from calendar
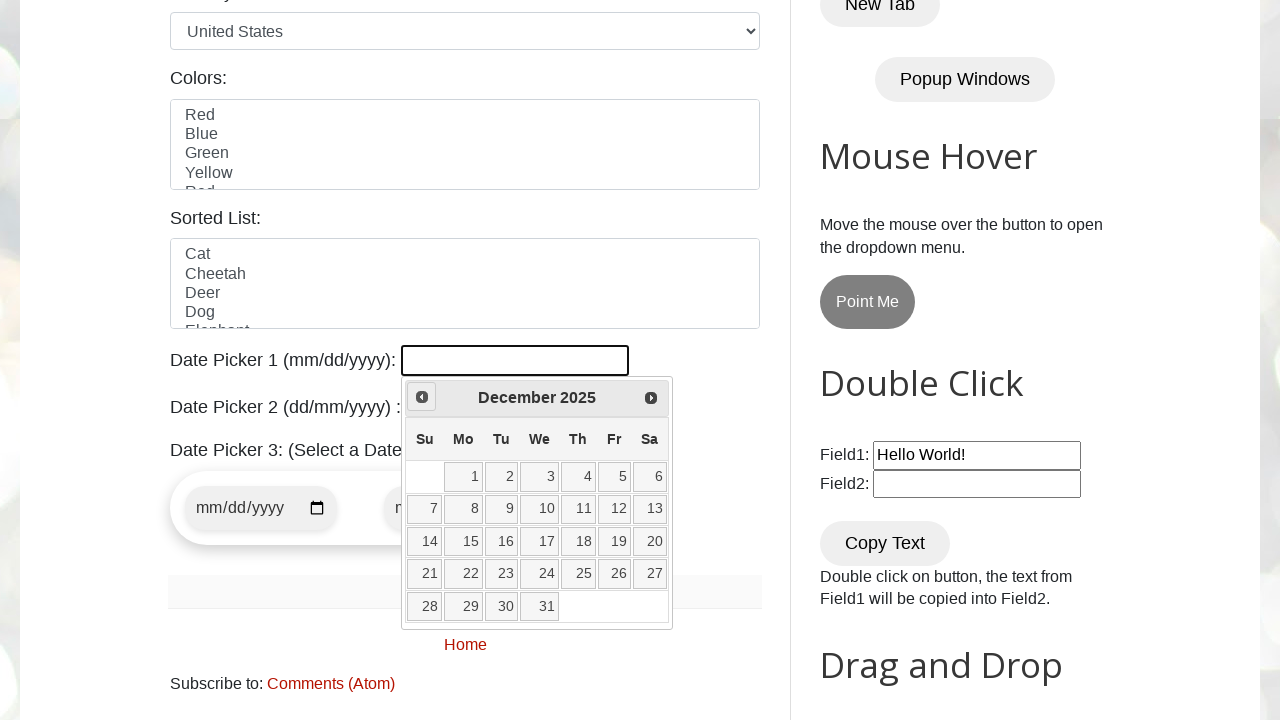

Retrieved current month from calendar
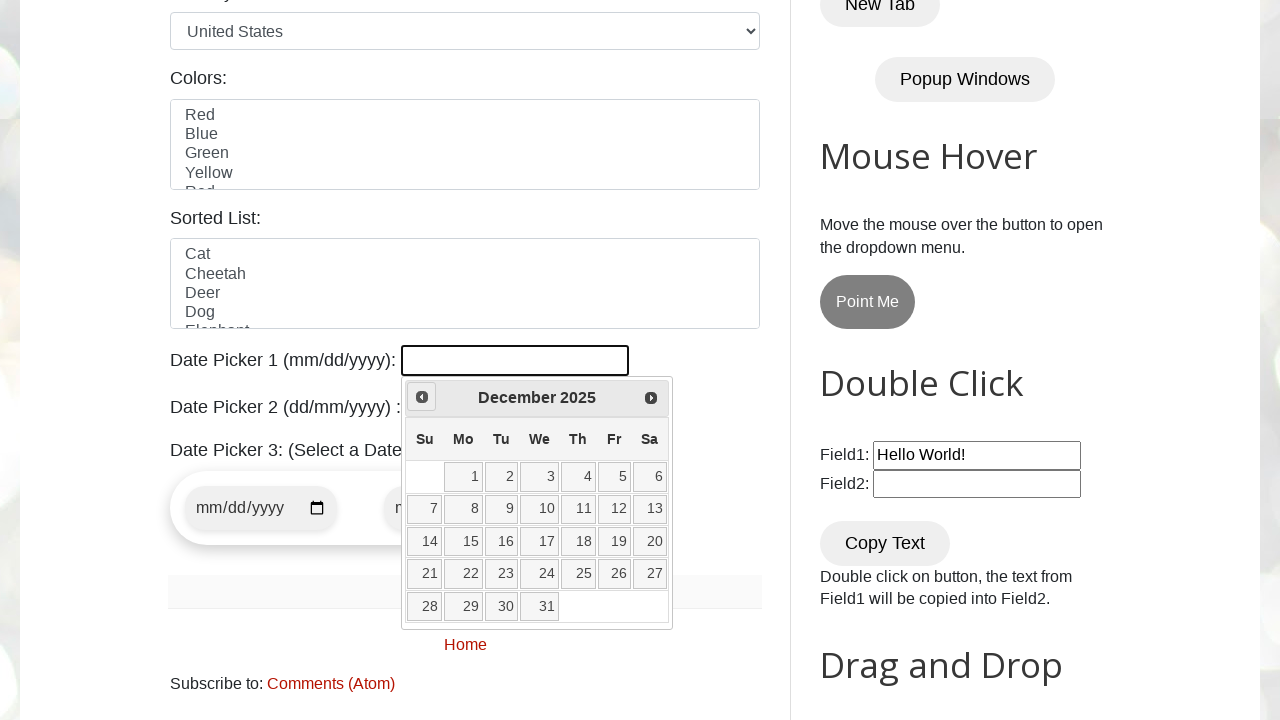

Clicked previous button to navigate to earlier month (currently at December 2025) at (422, 397) on [title="Prev"]
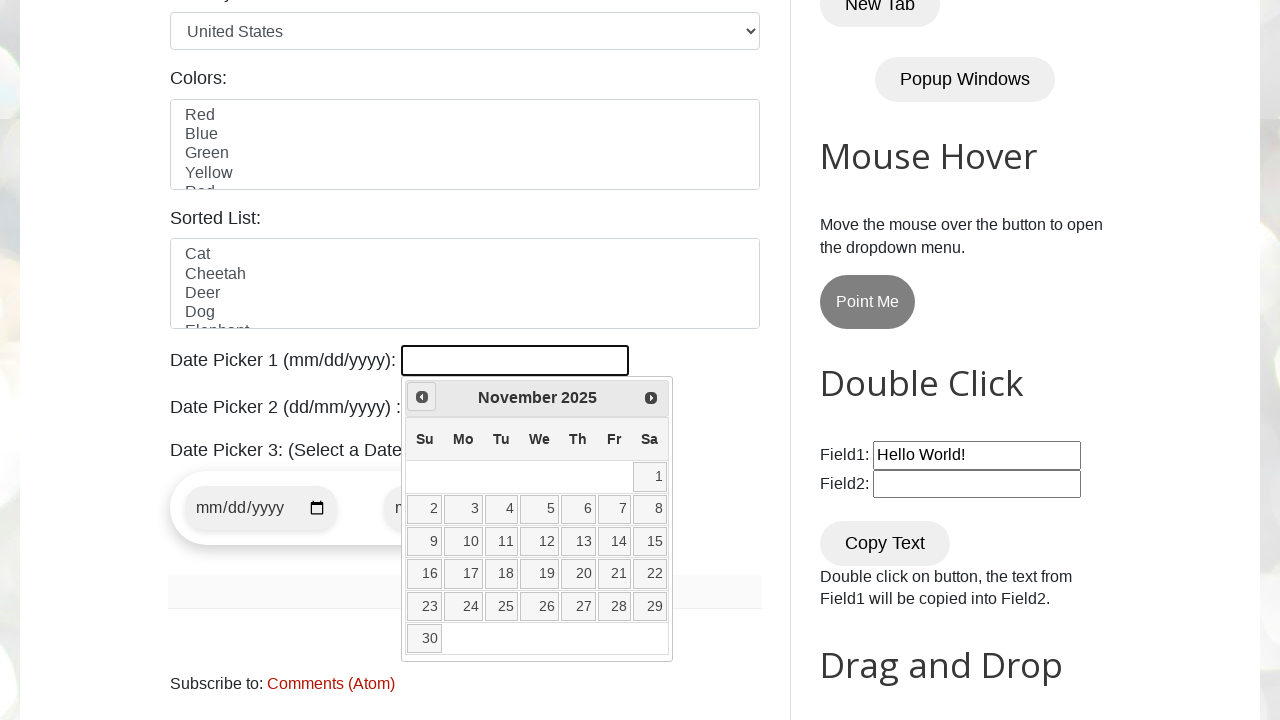

Retrieved current year from calendar
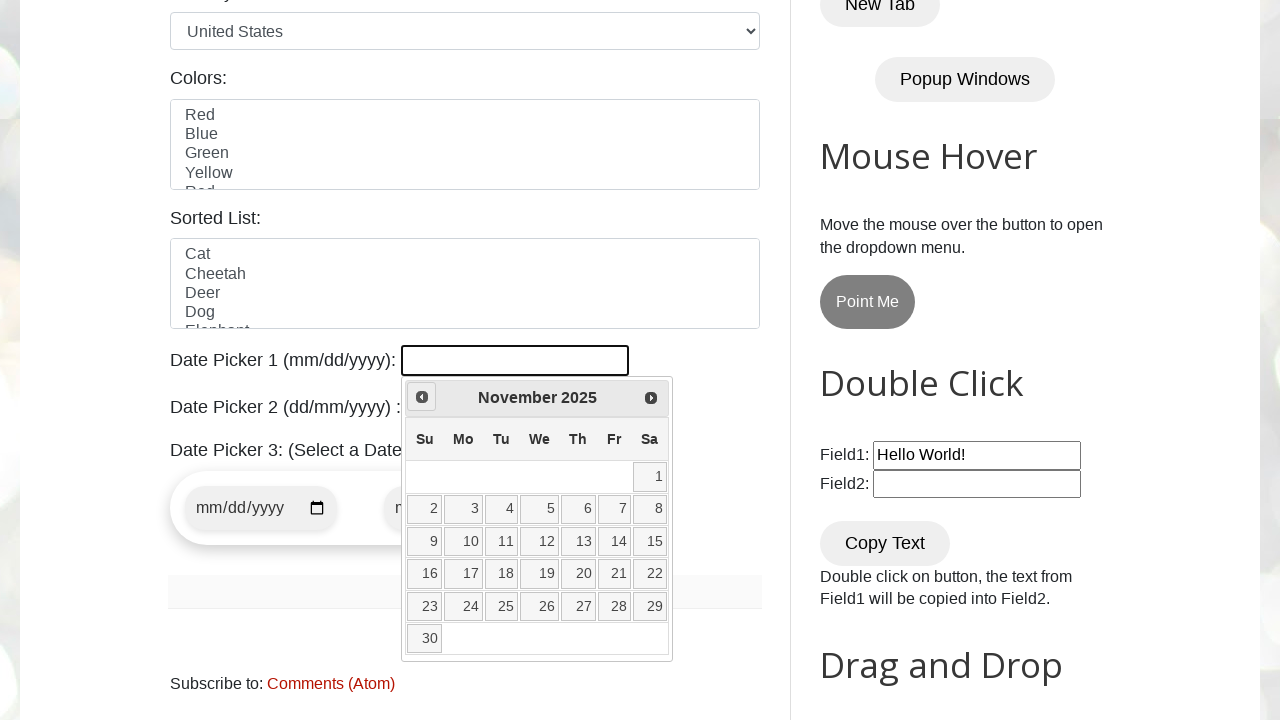

Retrieved current month from calendar
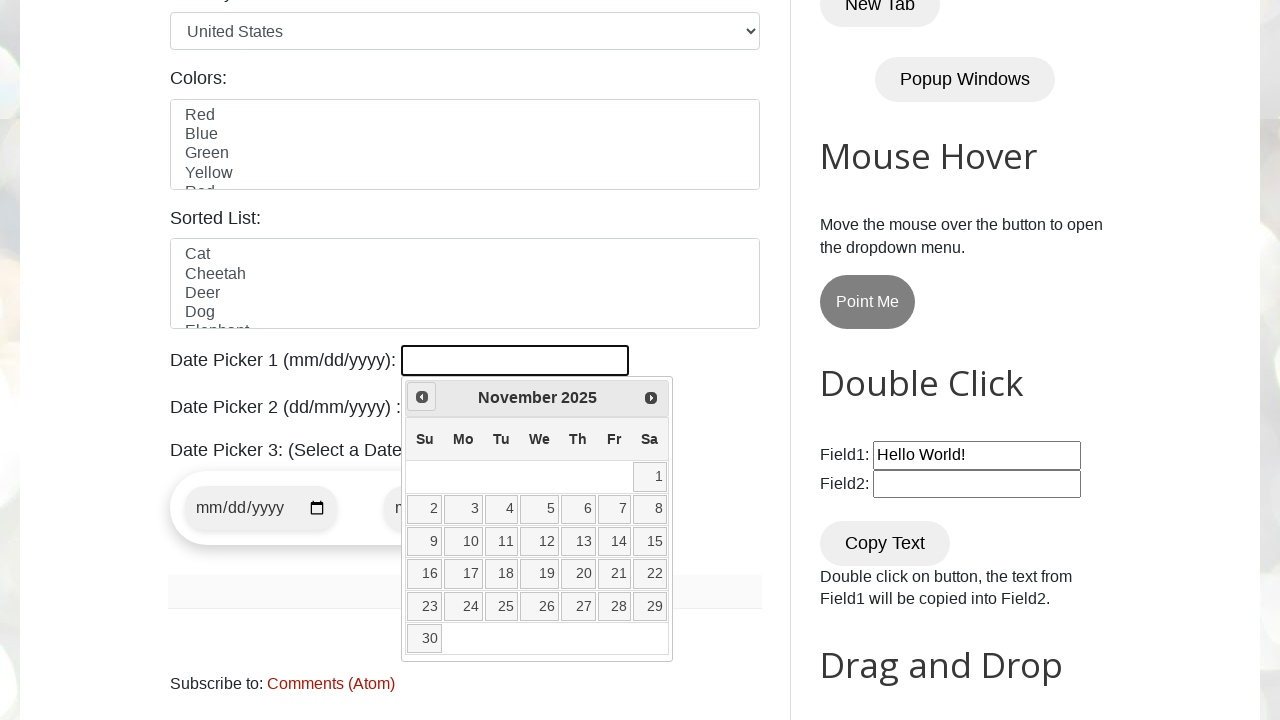

Clicked previous button to navigate to earlier month (currently at November 2025) at (422, 397) on [title="Prev"]
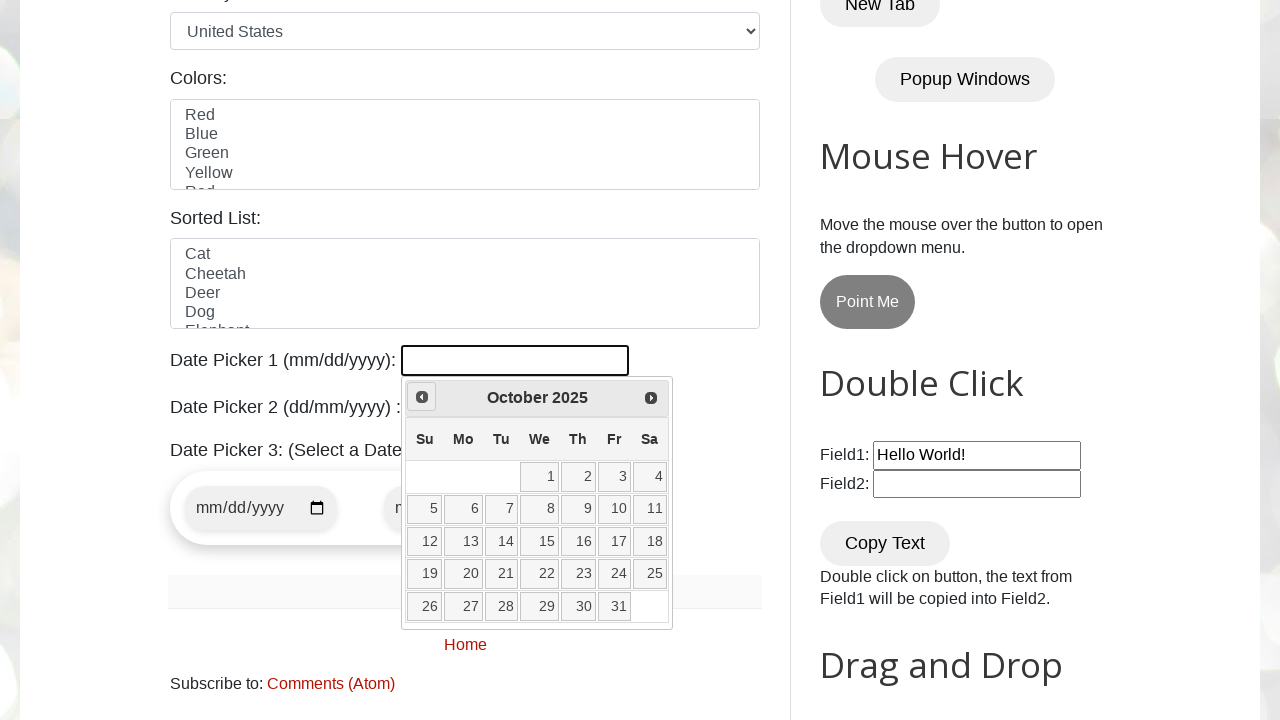

Retrieved current year from calendar
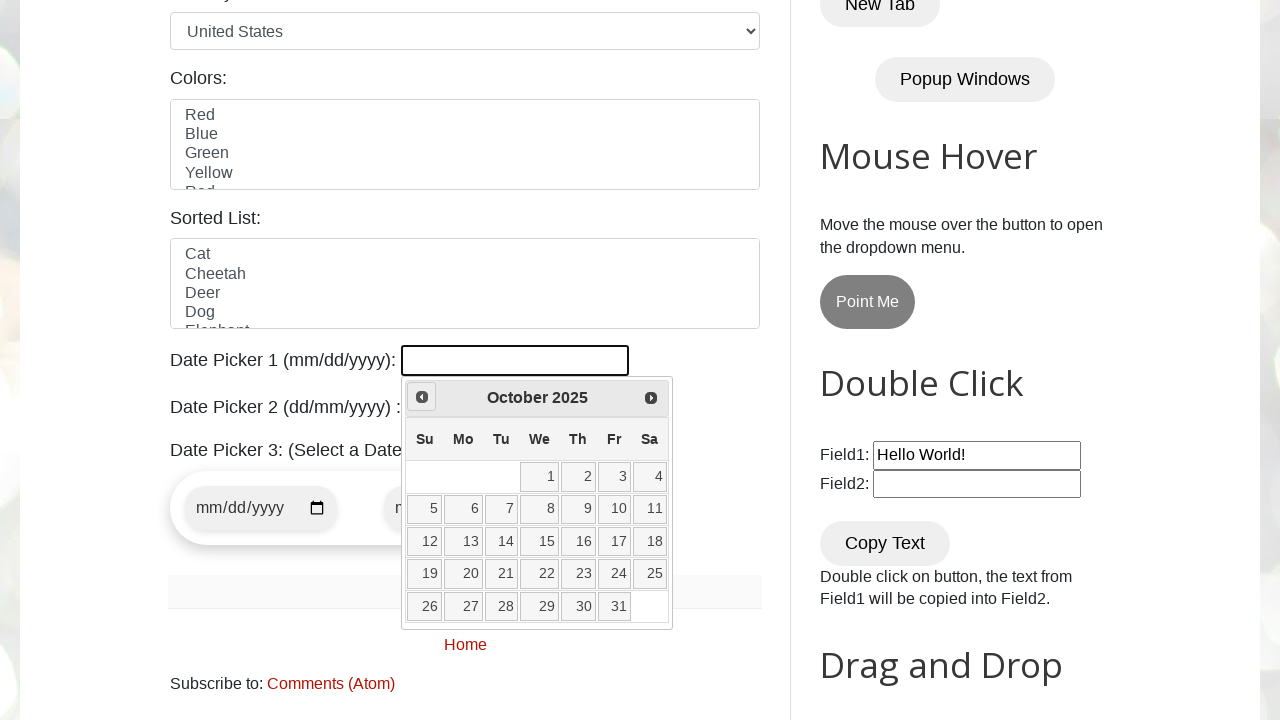

Retrieved current month from calendar
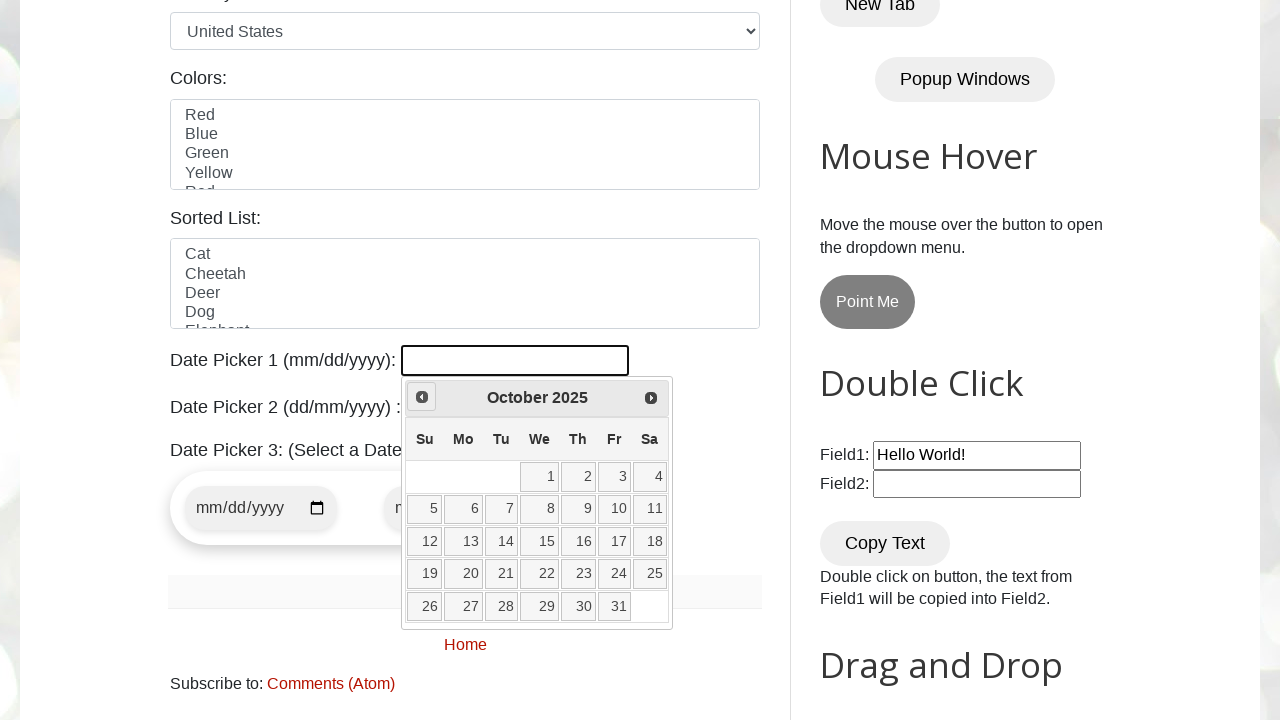

Clicked previous button to navigate to earlier month (currently at October 2025) at (422, 397) on [title="Prev"]
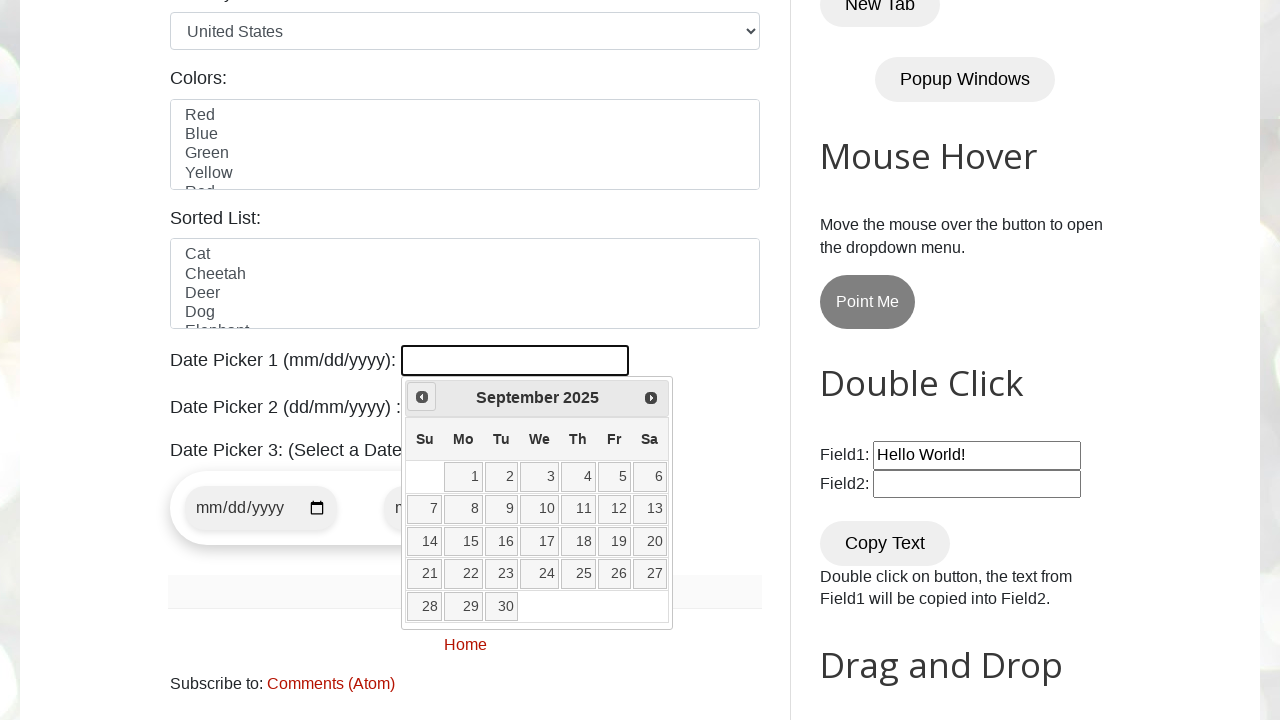

Retrieved current year from calendar
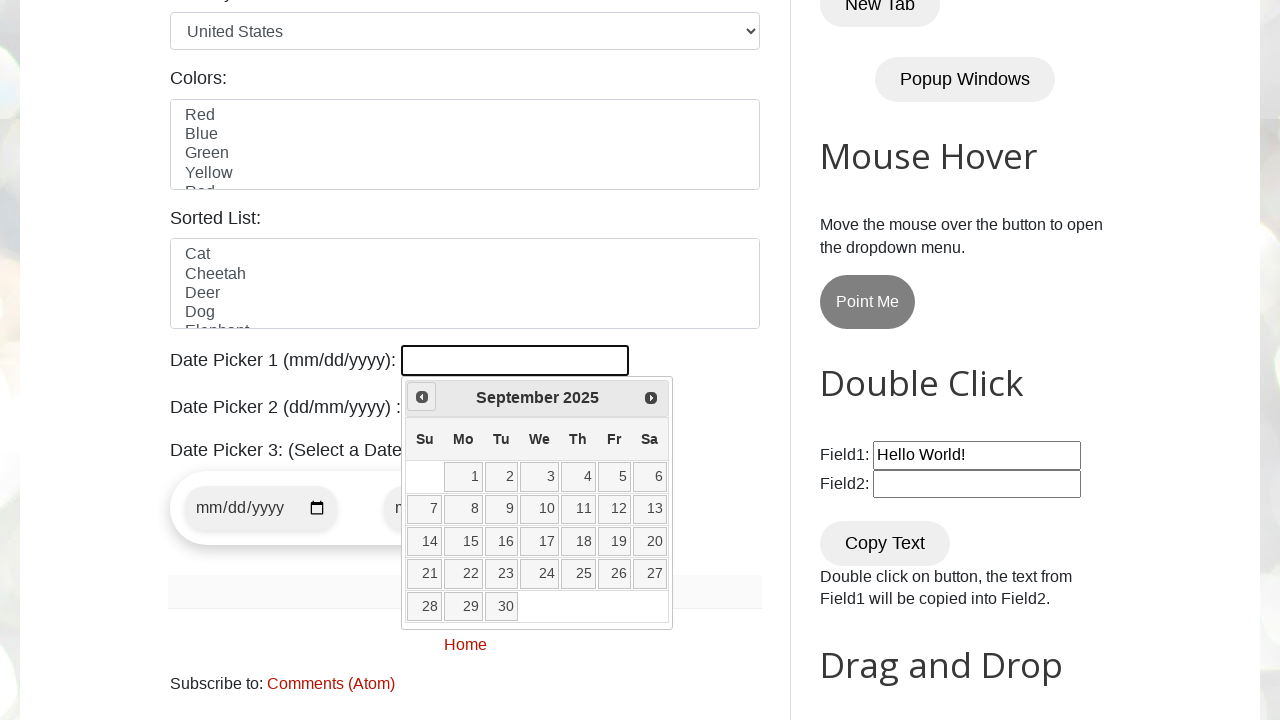

Retrieved current month from calendar
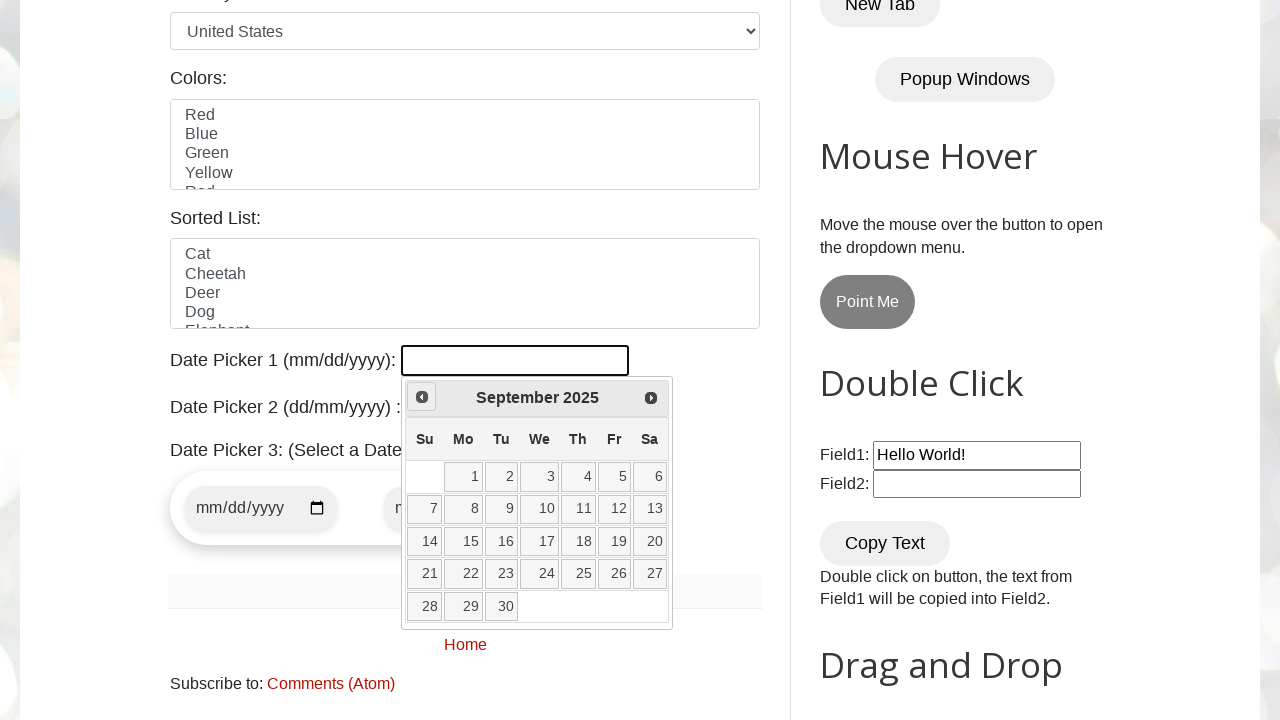

Clicked previous button to navigate to earlier month (currently at September 2025) at (422, 397) on [title="Prev"]
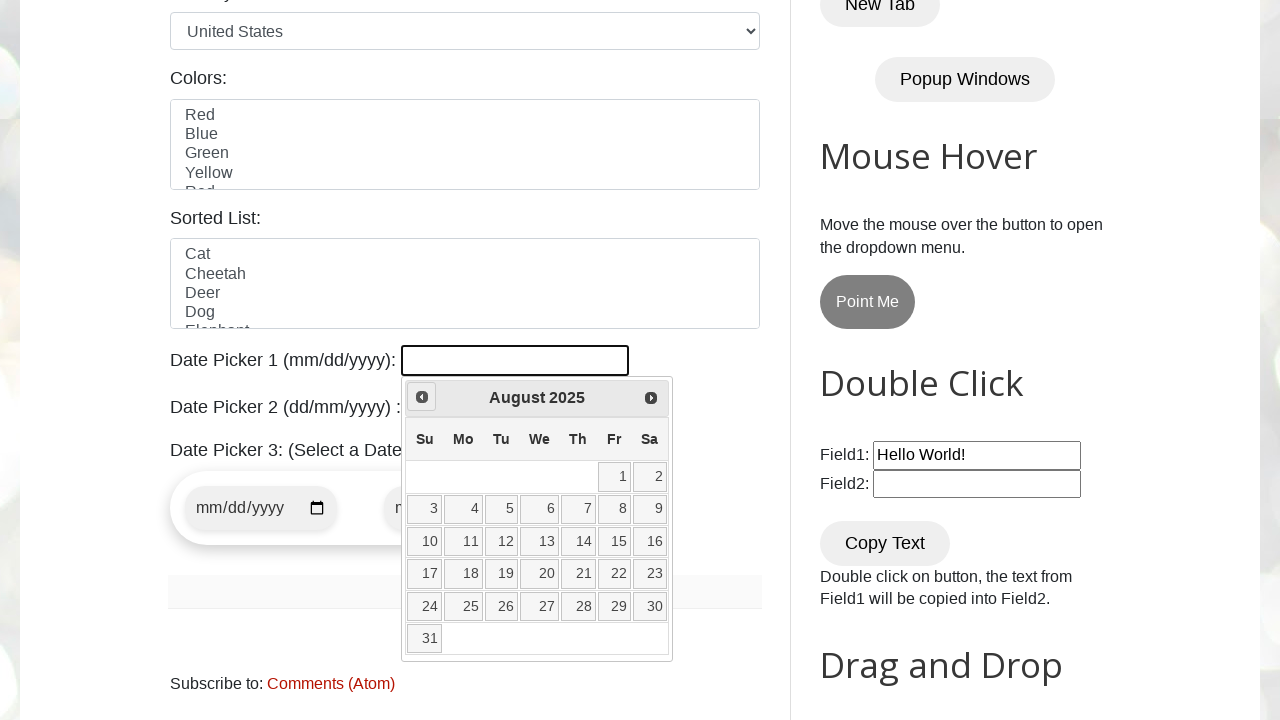

Retrieved current year from calendar
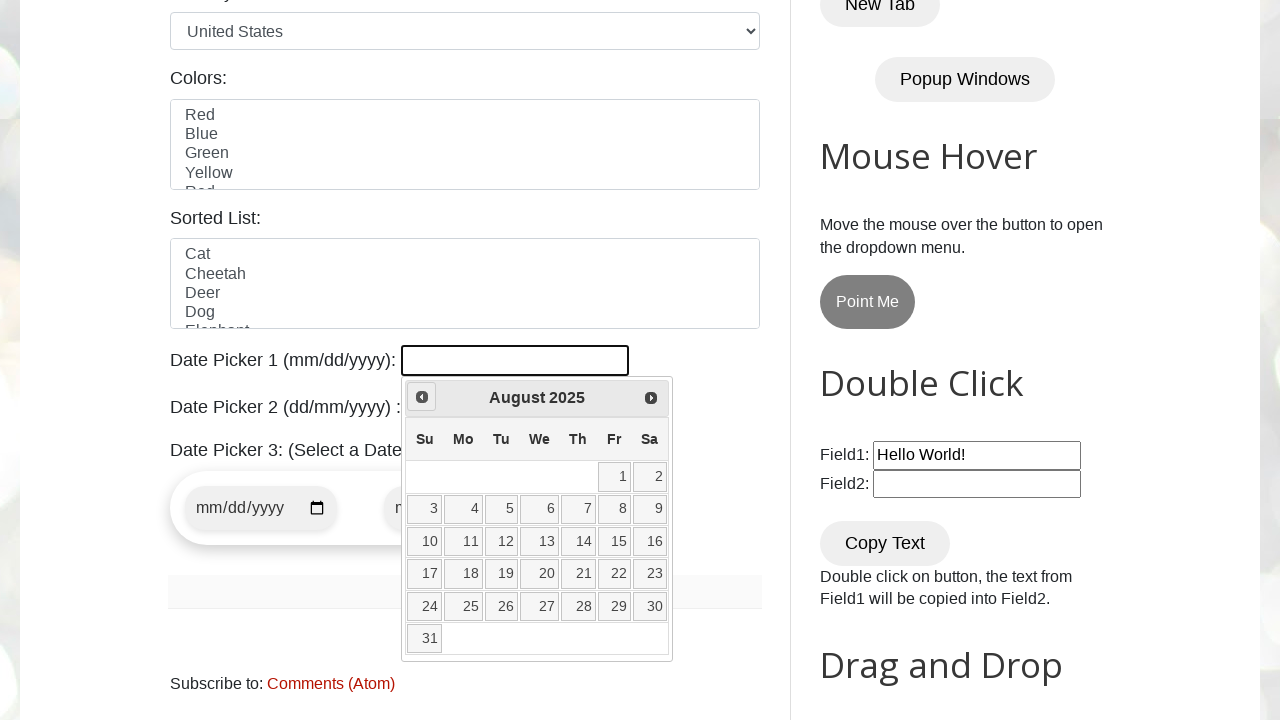

Retrieved current month from calendar
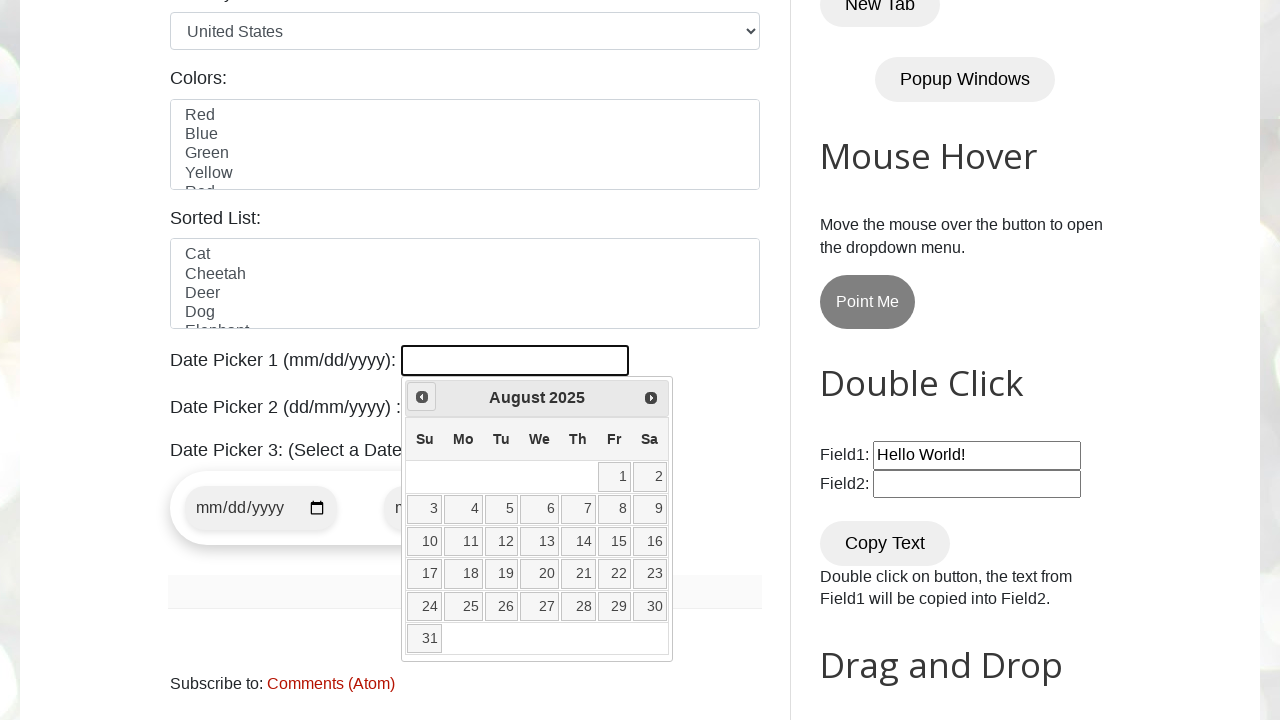

Clicked previous button to navigate to earlier month (currently at August 2025) at (422, 397) on [title="Prev"]
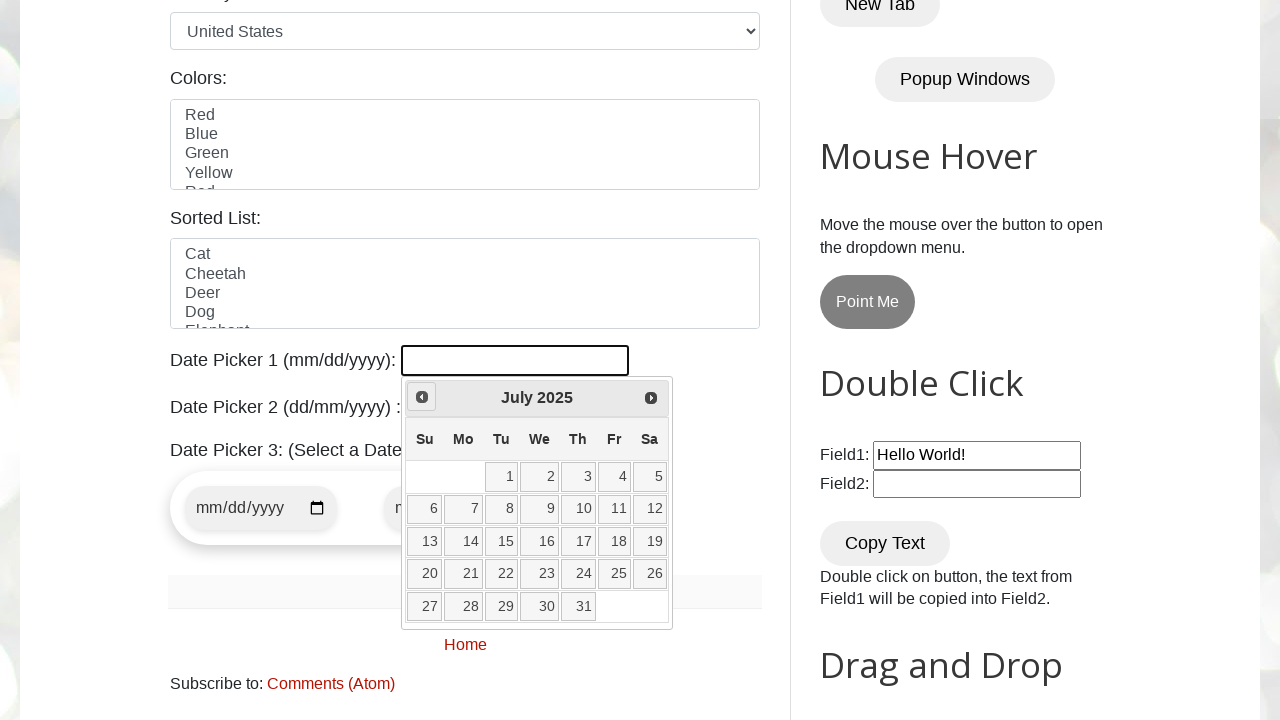

Retrieved current year from calendar
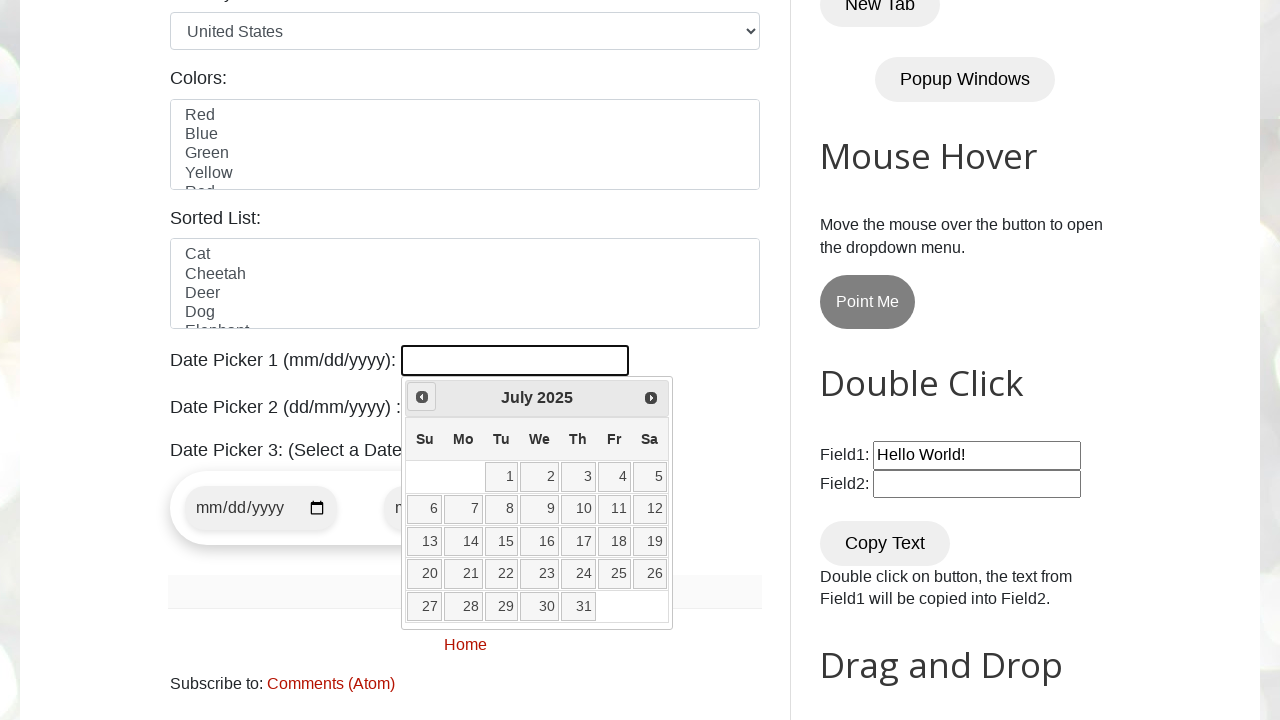

Retrieved current month from calendar
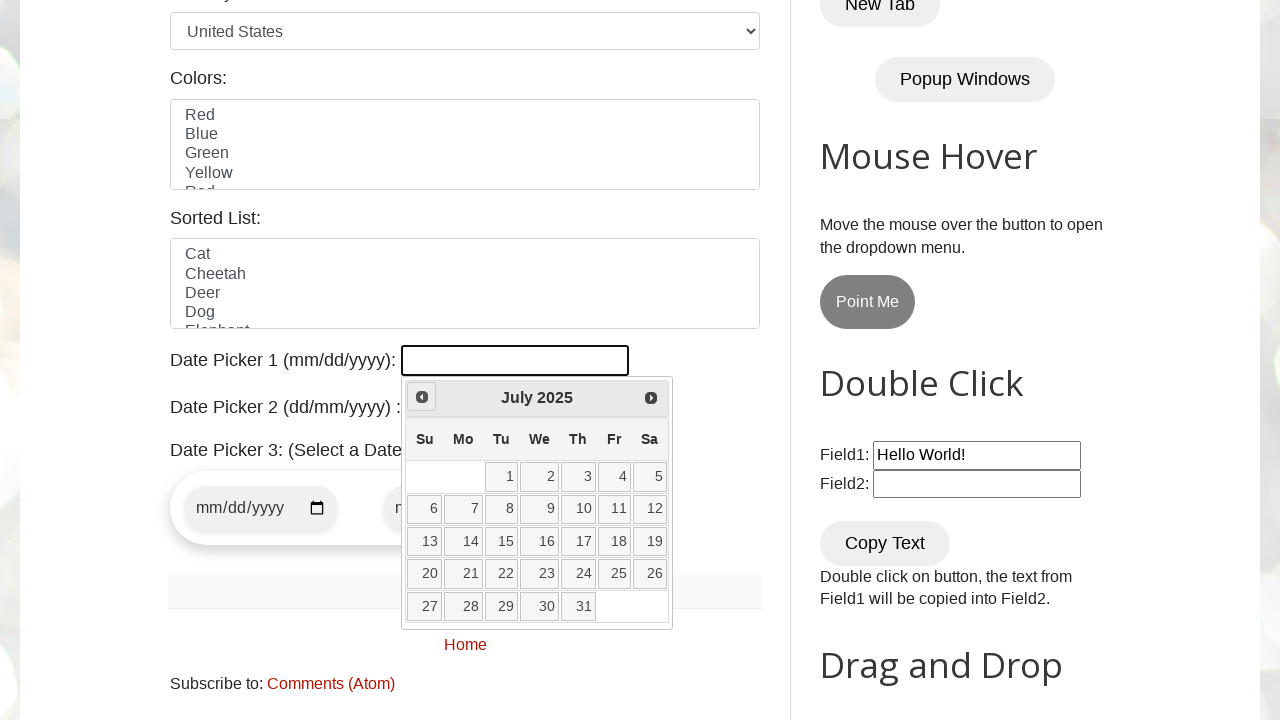

Clicked previous button to navigate to earlier month (currently at July 2025) at (422, 397) on [title="Prev"]
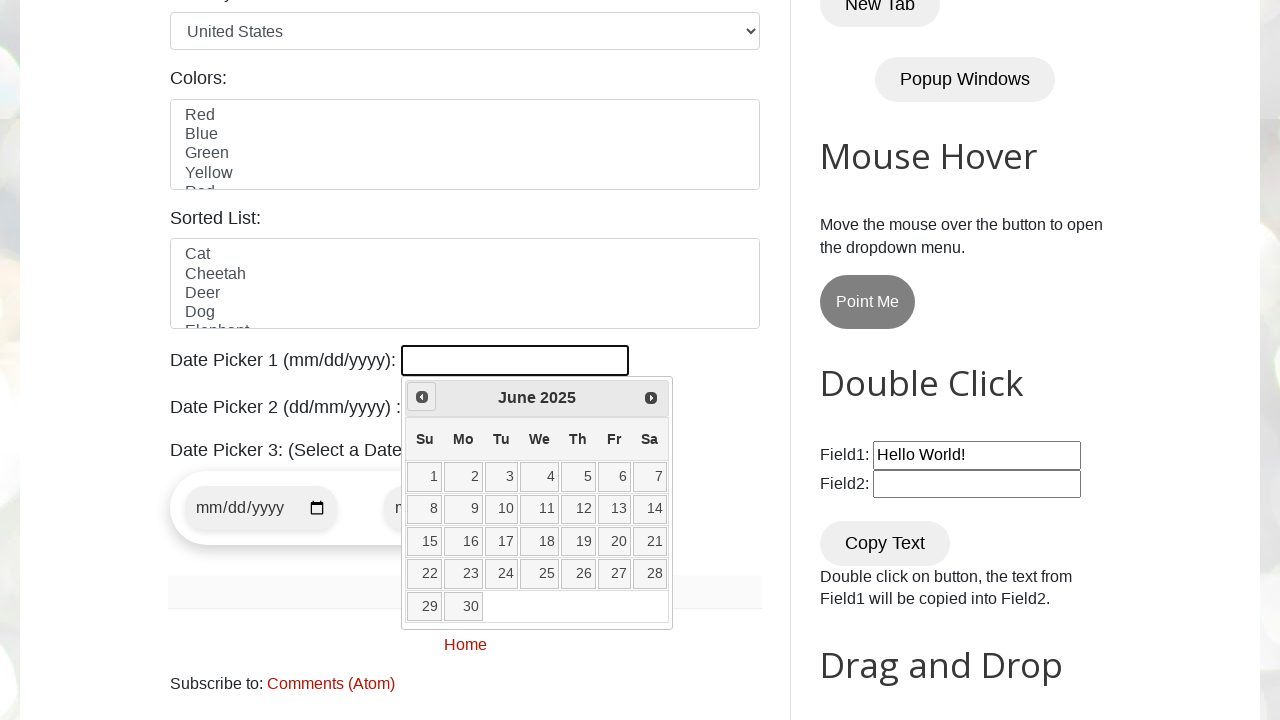

Retrieved current year from calendar
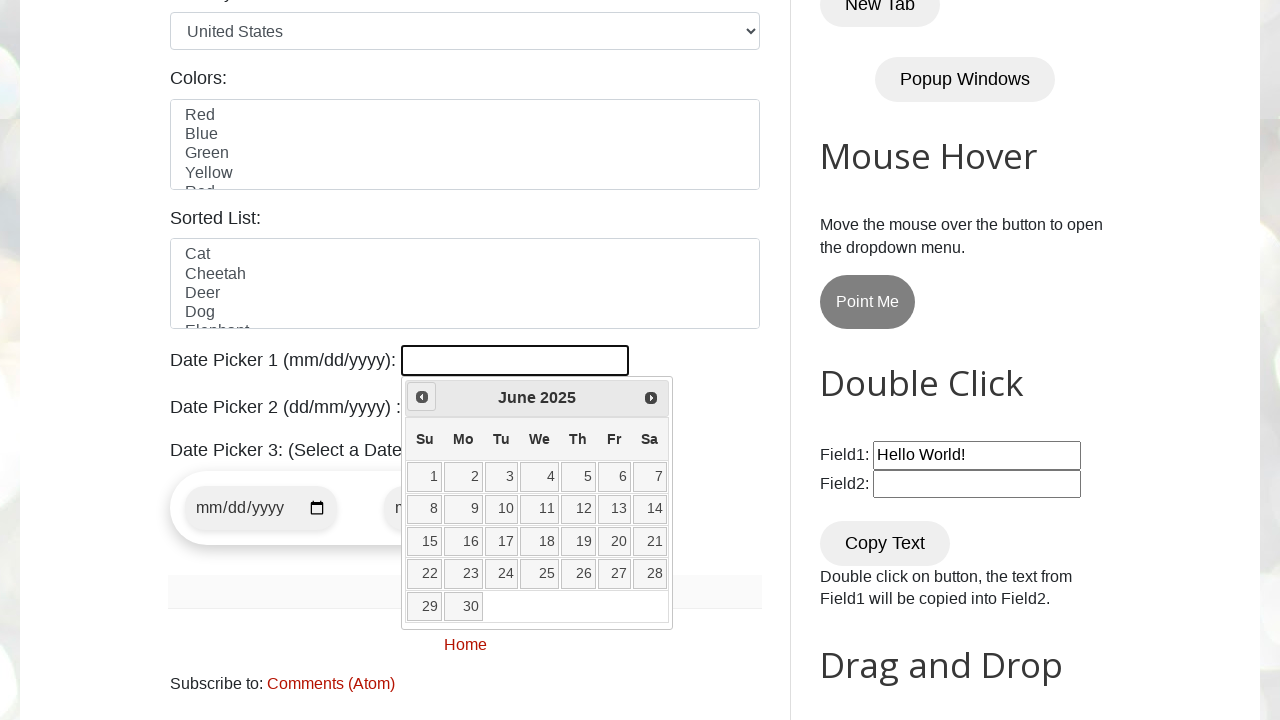

Retrieved current month from calendar
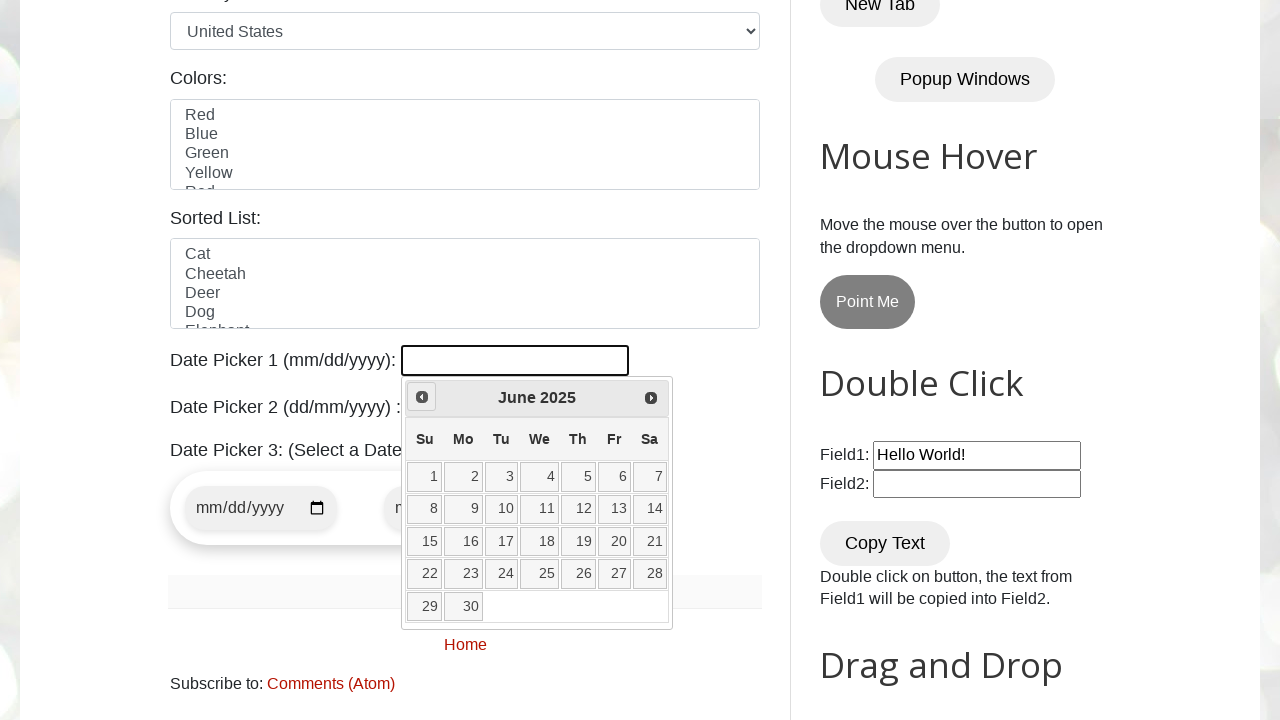

Clicked previous button to navigate to earlier month (currently at June 2025) at (422, 397) on [title="Prev"]
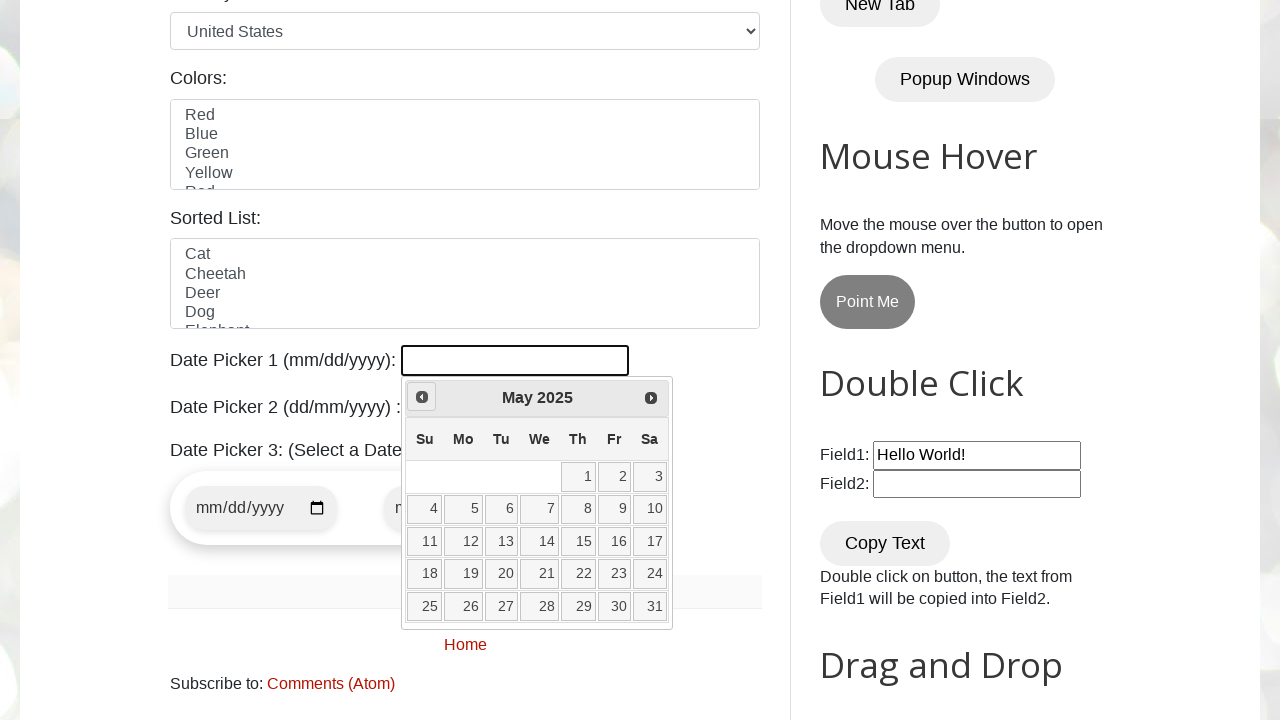

Retrieved current year from calendar
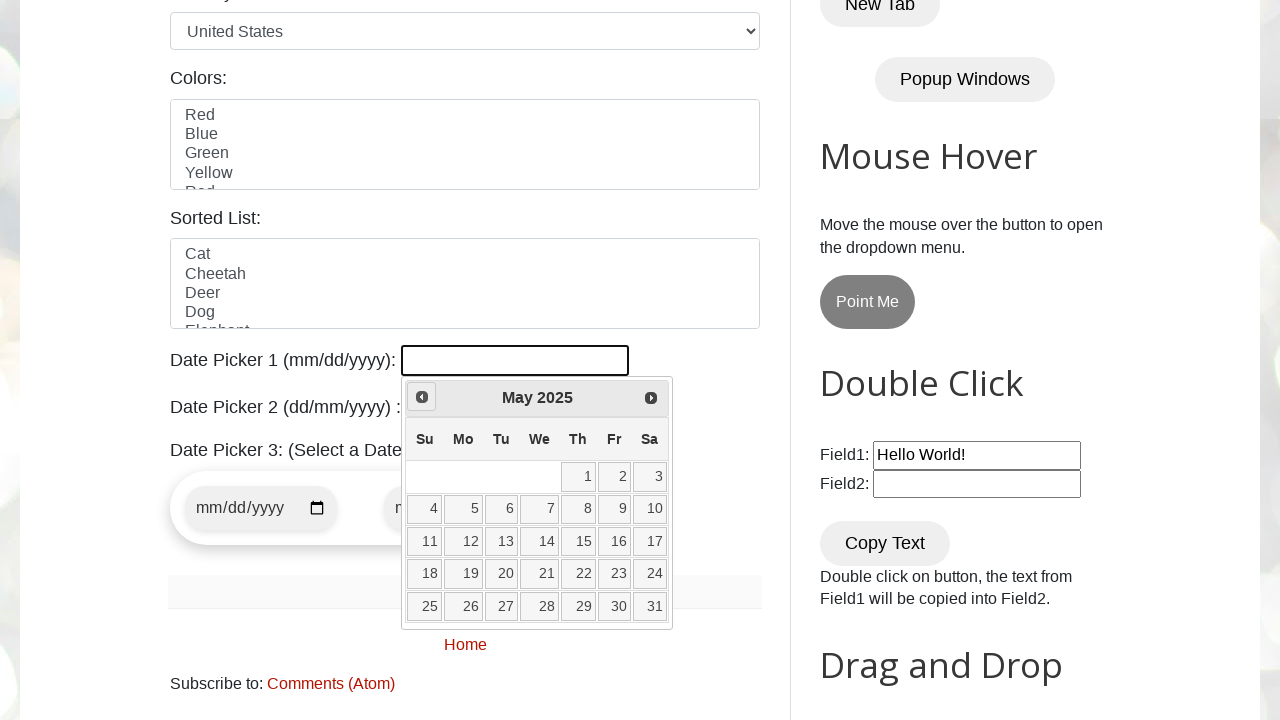

Retrieved current month from calendar
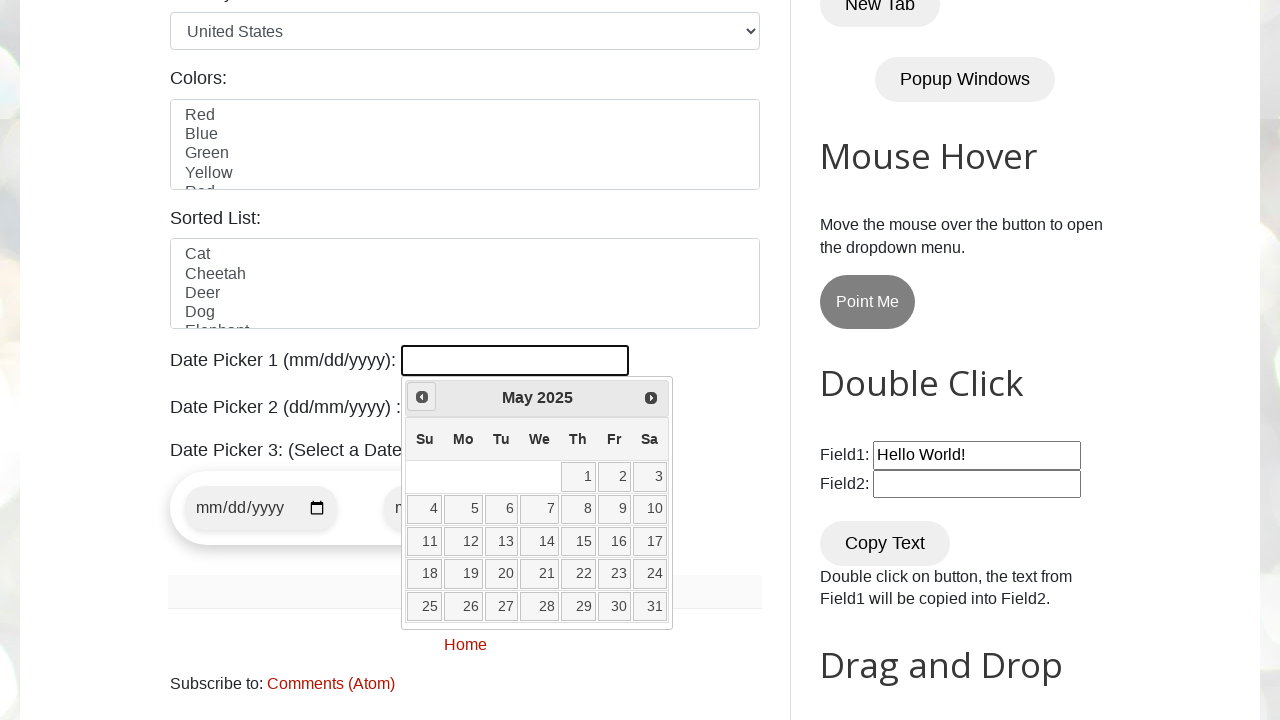

Clicked previous button to navigate to earlier month (currently at May 2025) at (422, 397) on [title="Prev"]
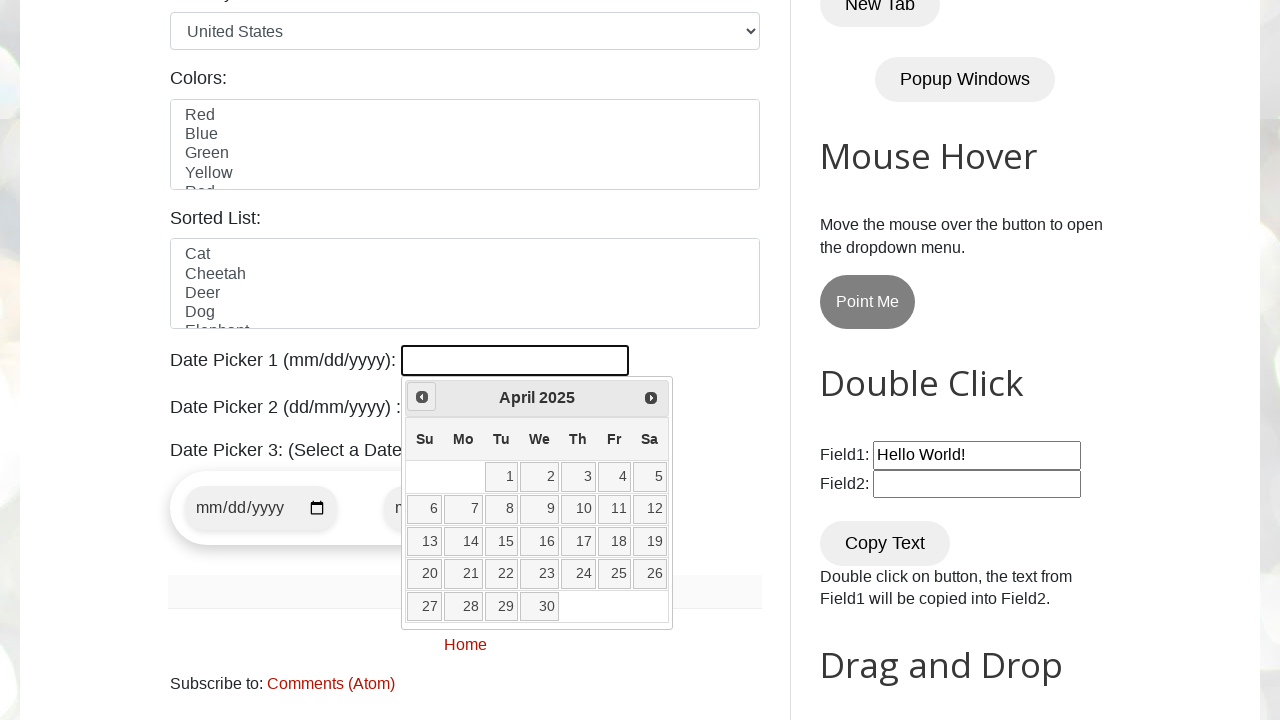

Retrieved current year from calendar
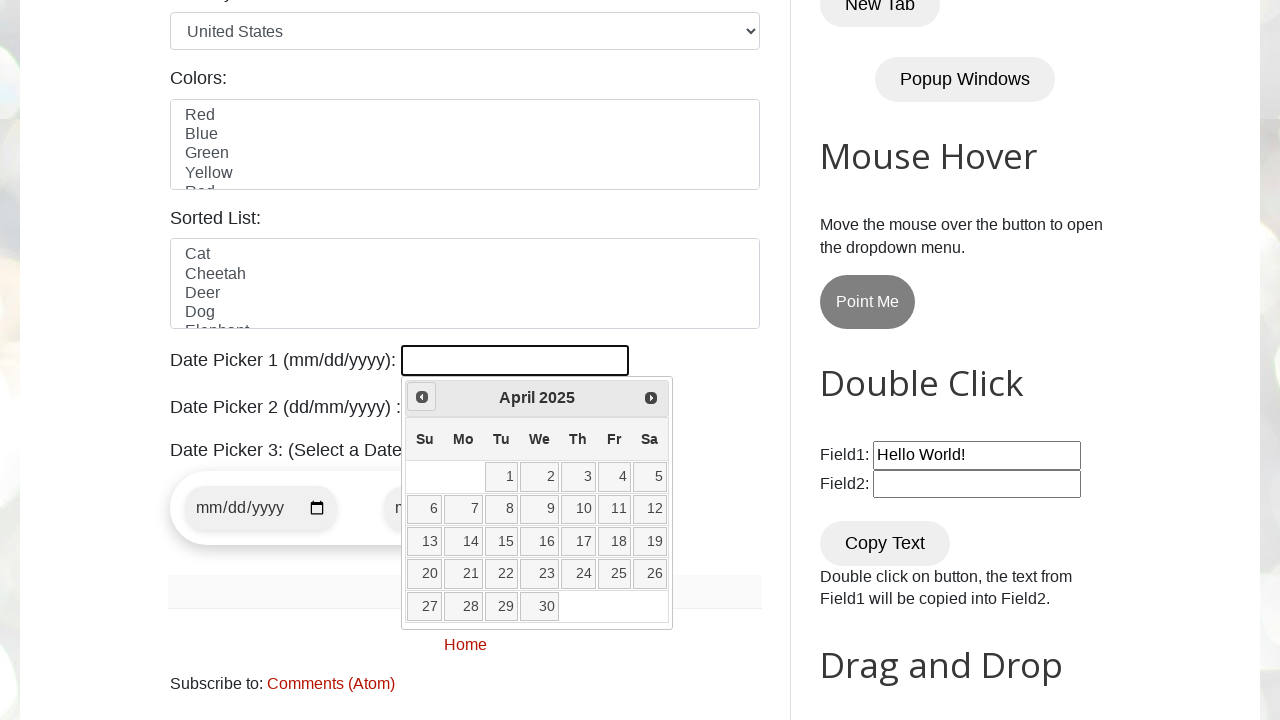

Retrieved current month from calendar
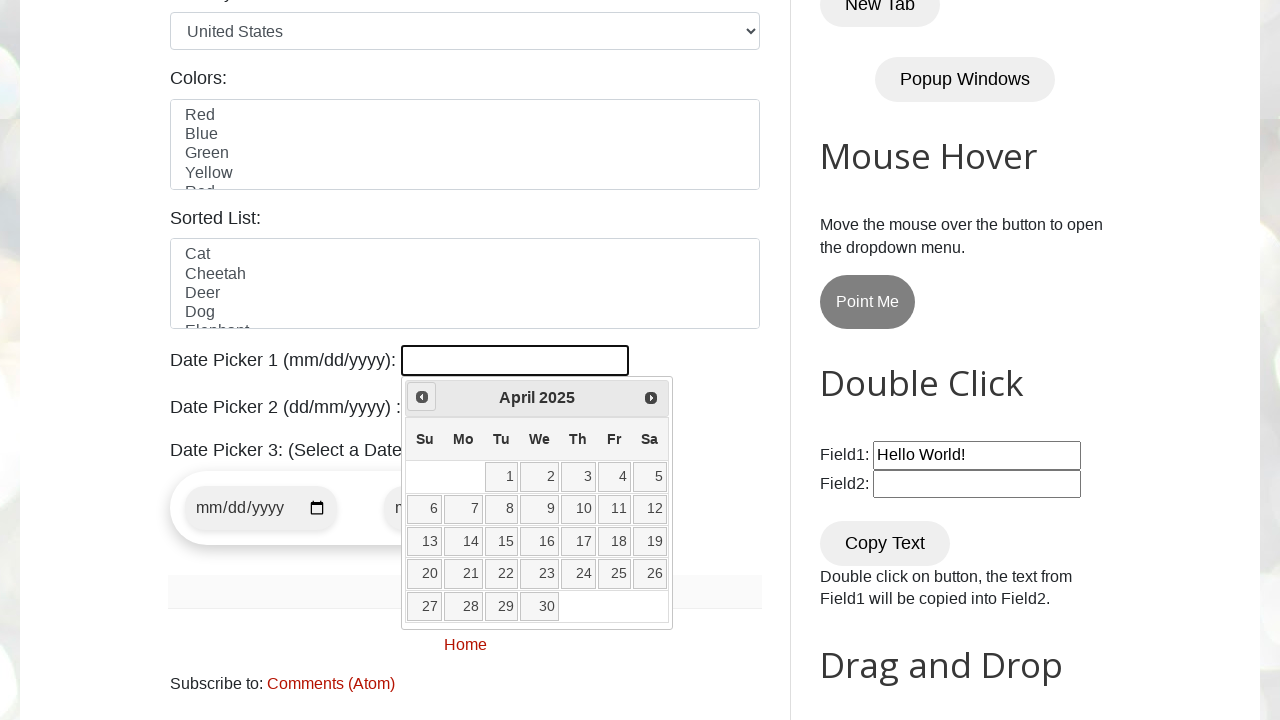

Clicked previous button to navigate to earlier month (currently at April 2025) at (422, 397) on [title="Prev"]
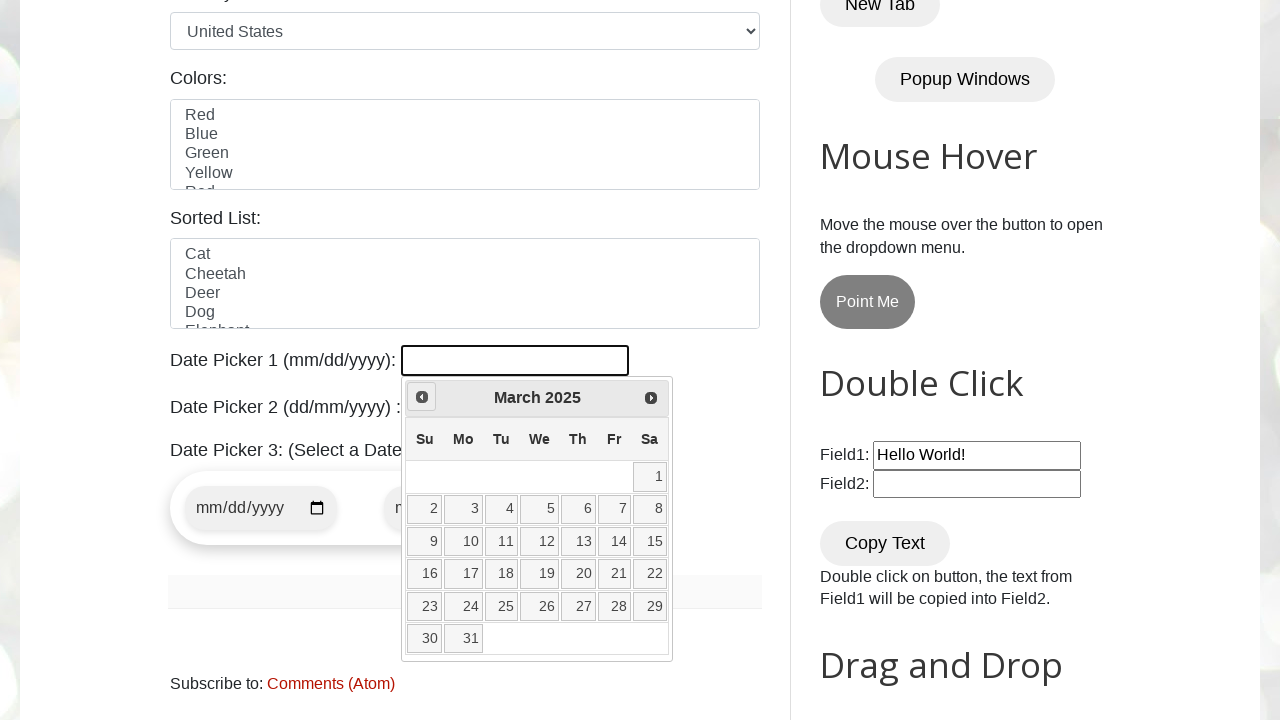

Retrieved current year from calendar
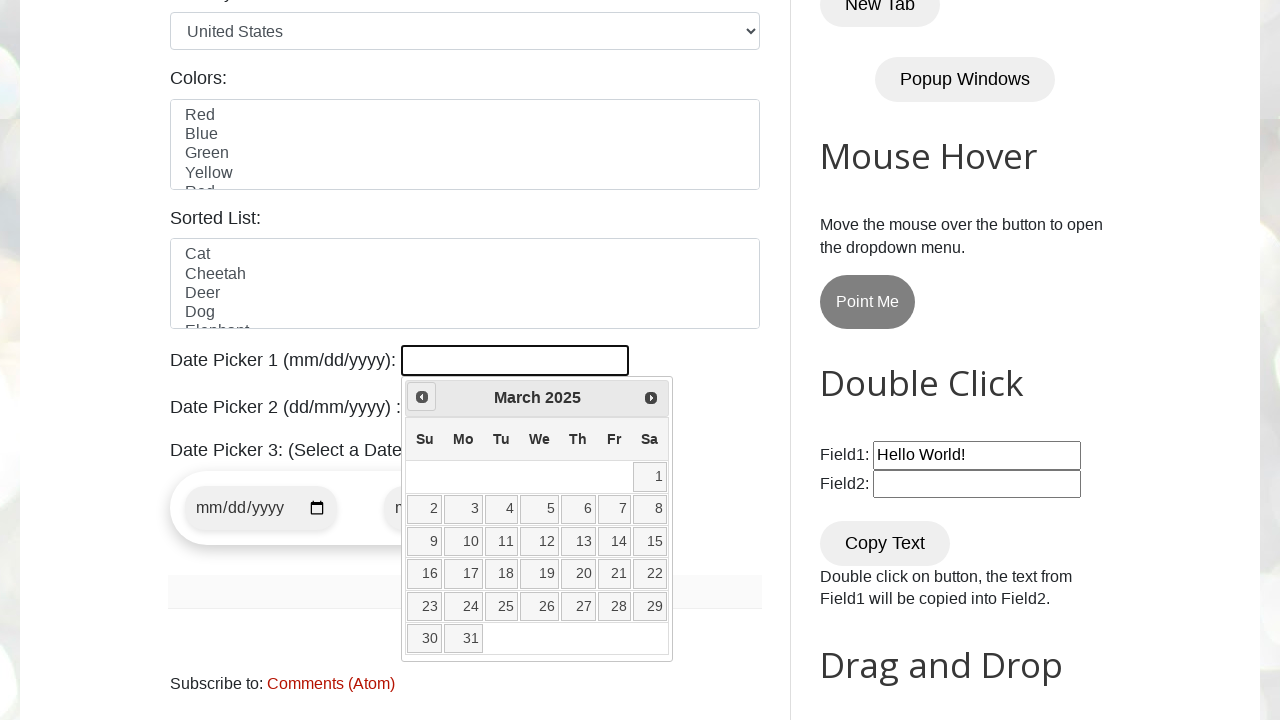

Retrieved current month from calendar
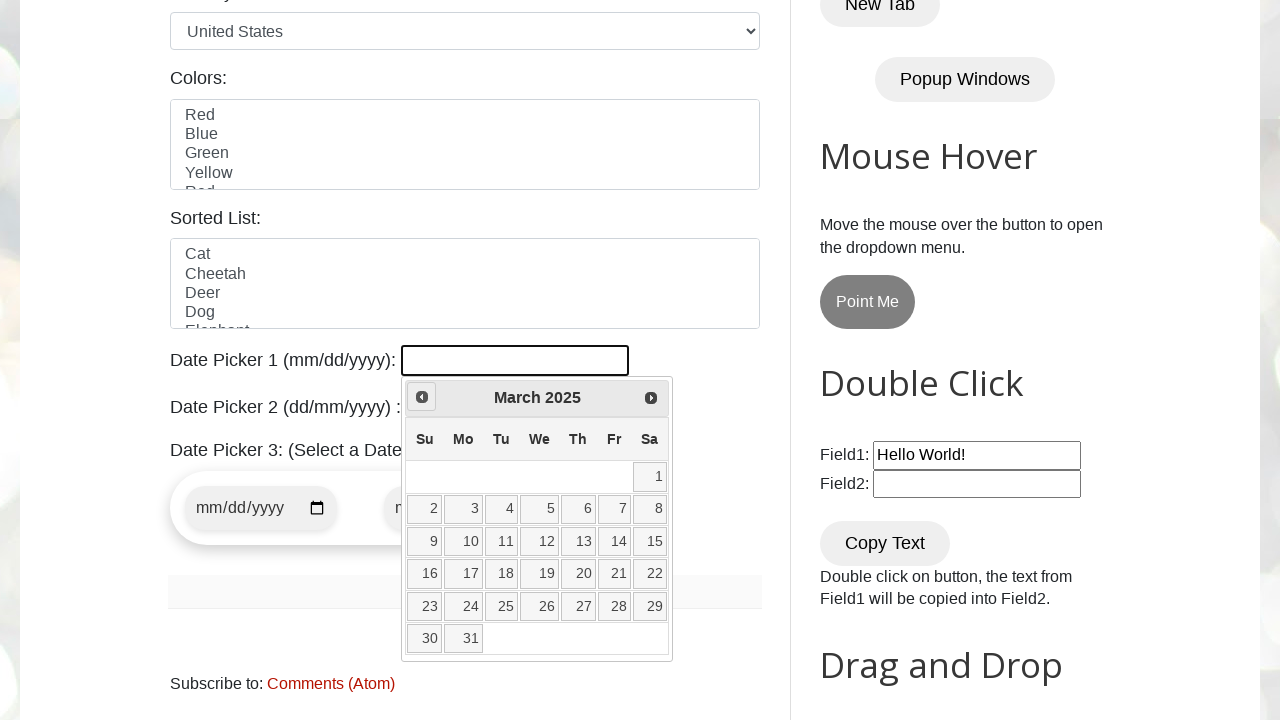

Clicked previous button to navigate to earlier month (currently at March 2025) at (422, 397) on [title="Prev"]
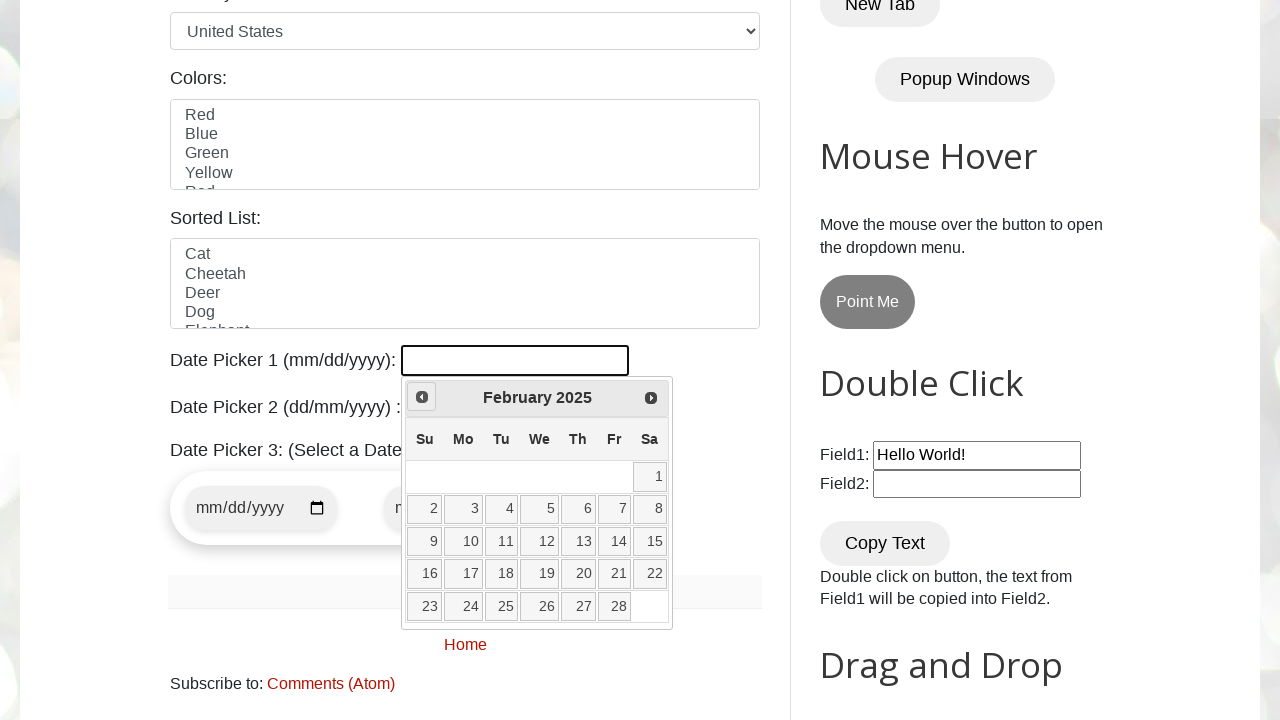

Retrieved current year from calendar
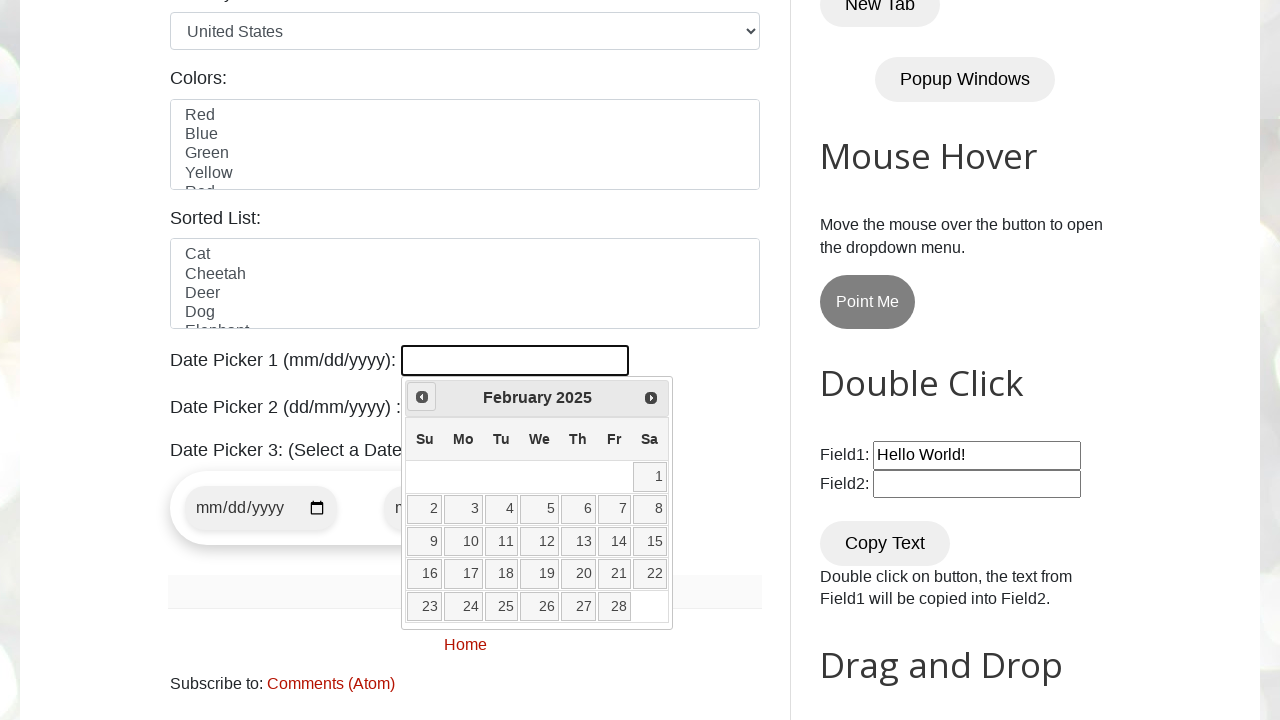

Retrieved current month from calendar
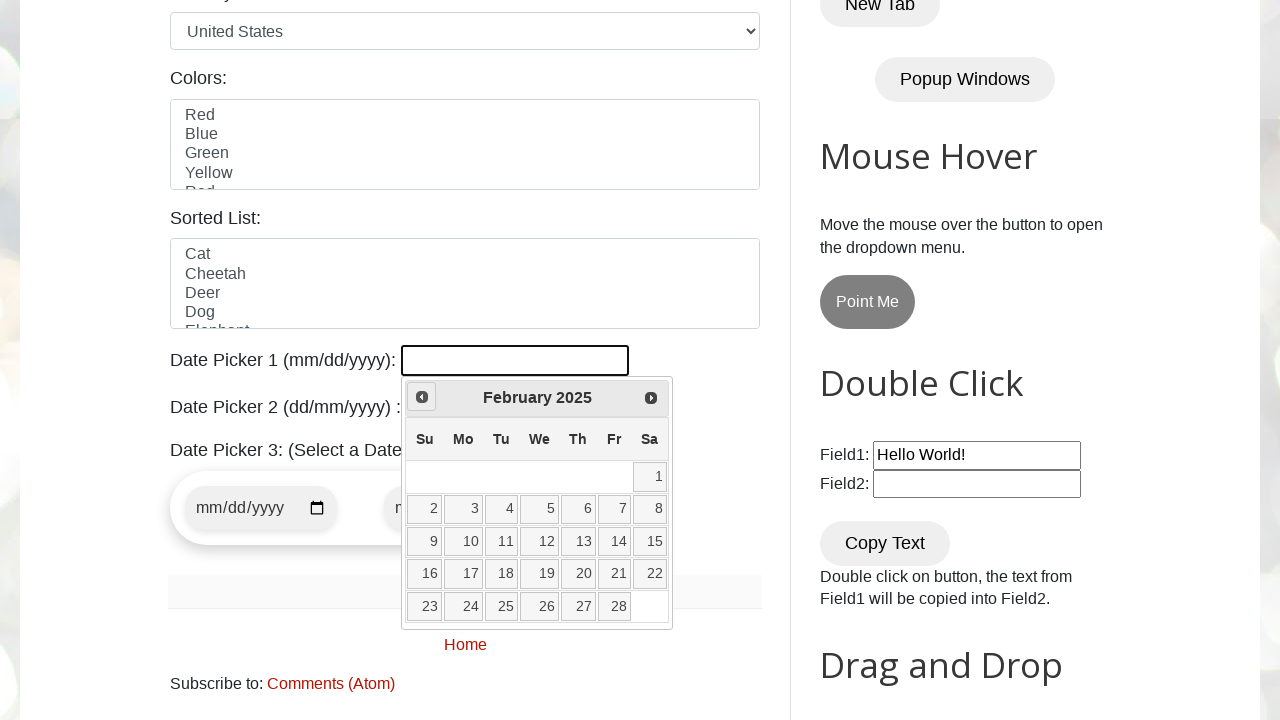

Clicked previous button to navigate to earlier month (currently at February 2025) at (422, 397) on [title="Prev"]
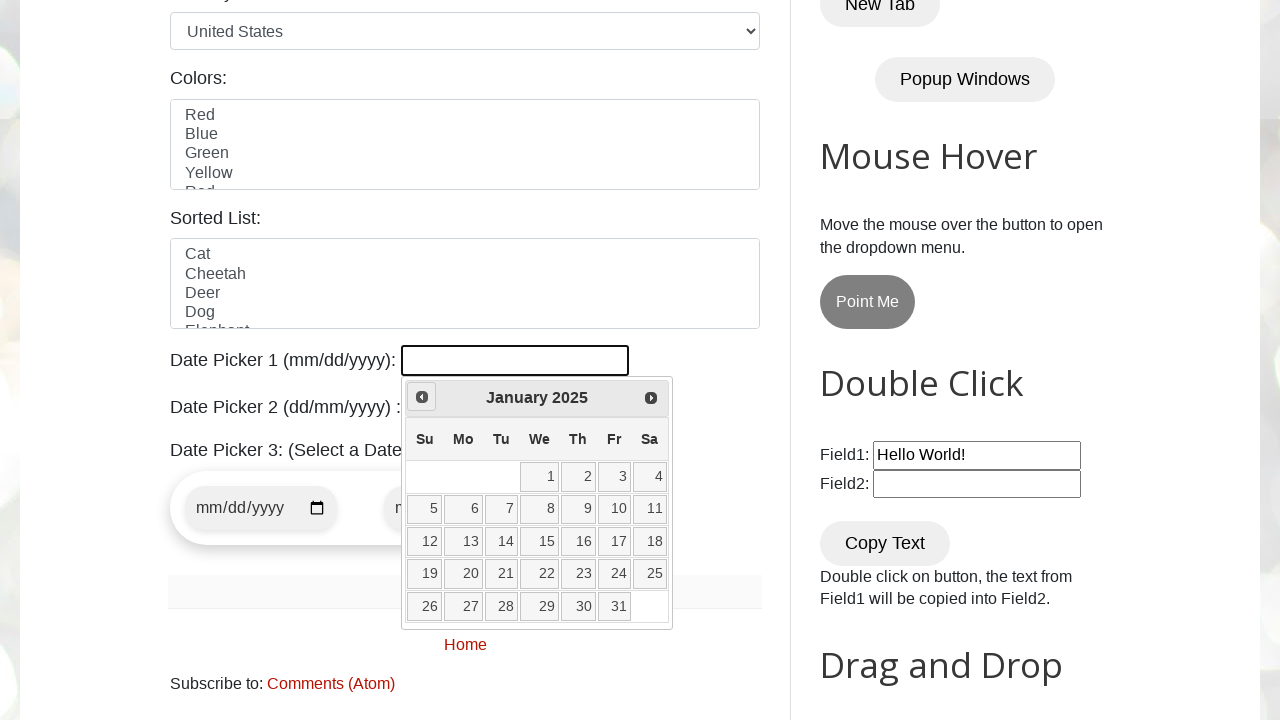

Retrieved current year from calendar
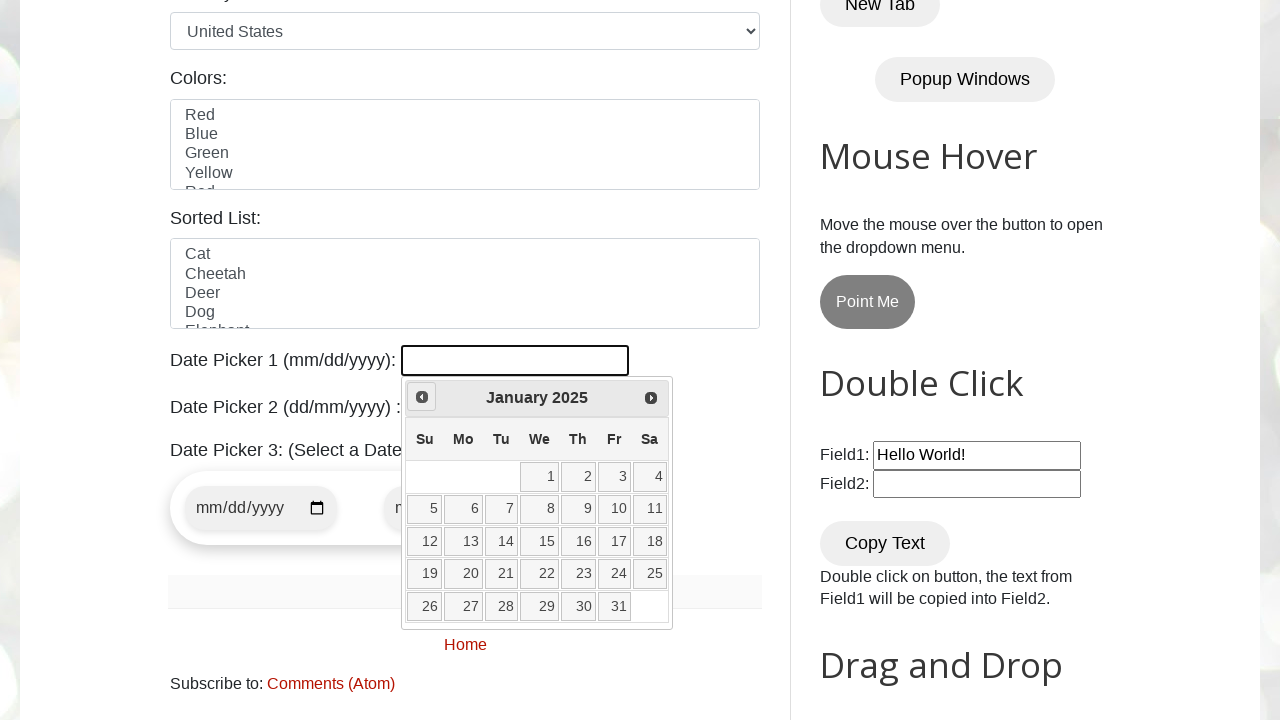

Retrieved current month from calendar
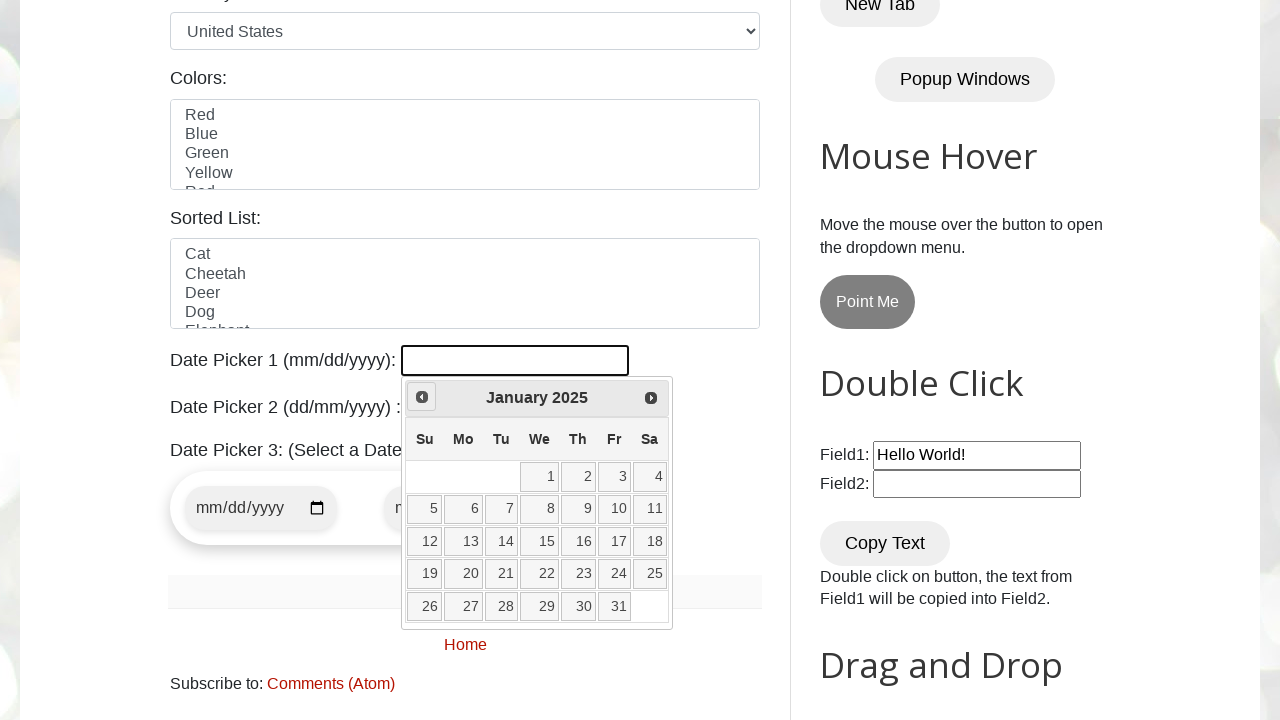

Clicked previous button to navigate to earlier month (currently at January 2025) at (422, 397) on [title="Prev"]
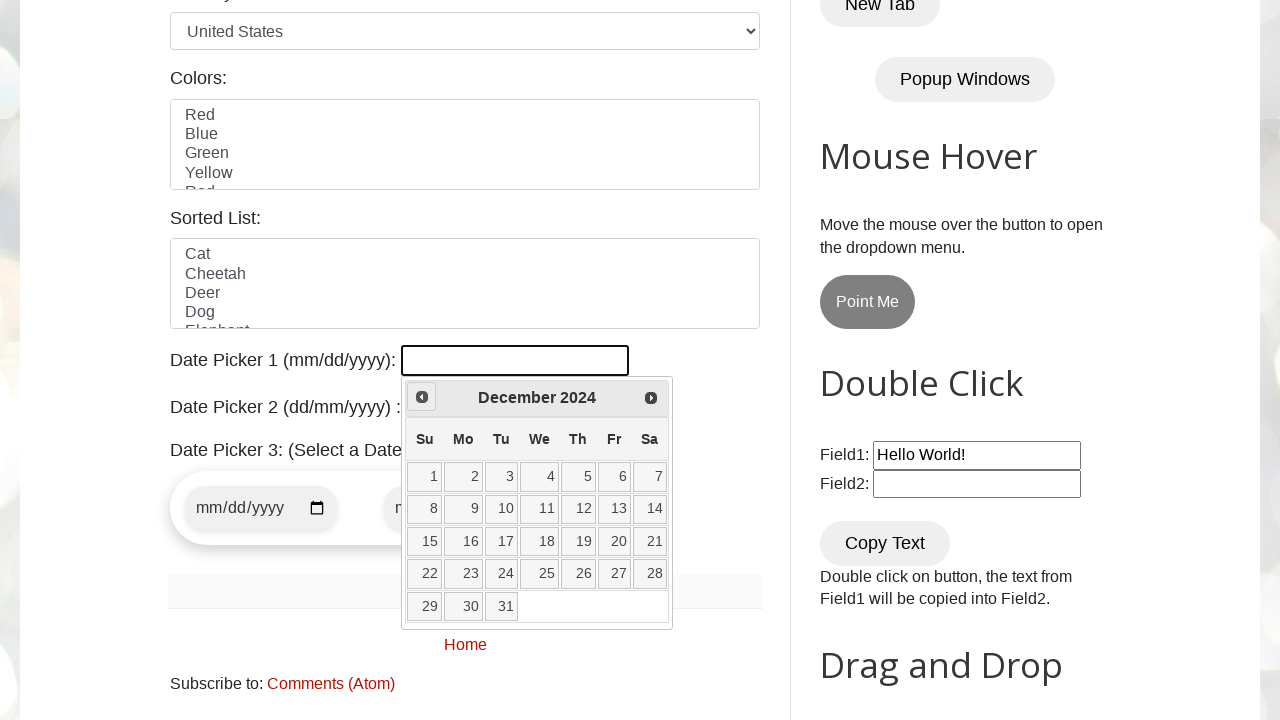

Retrieved current year from calendar
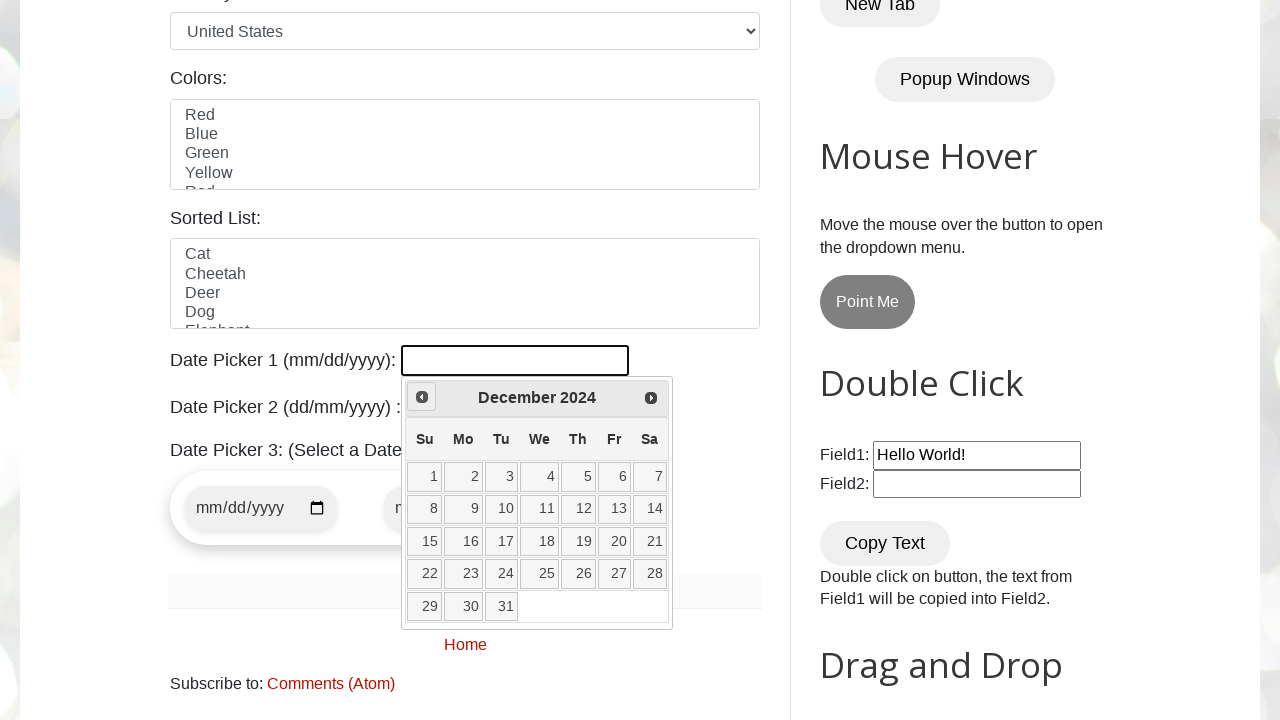

Retrieved current month from calendar
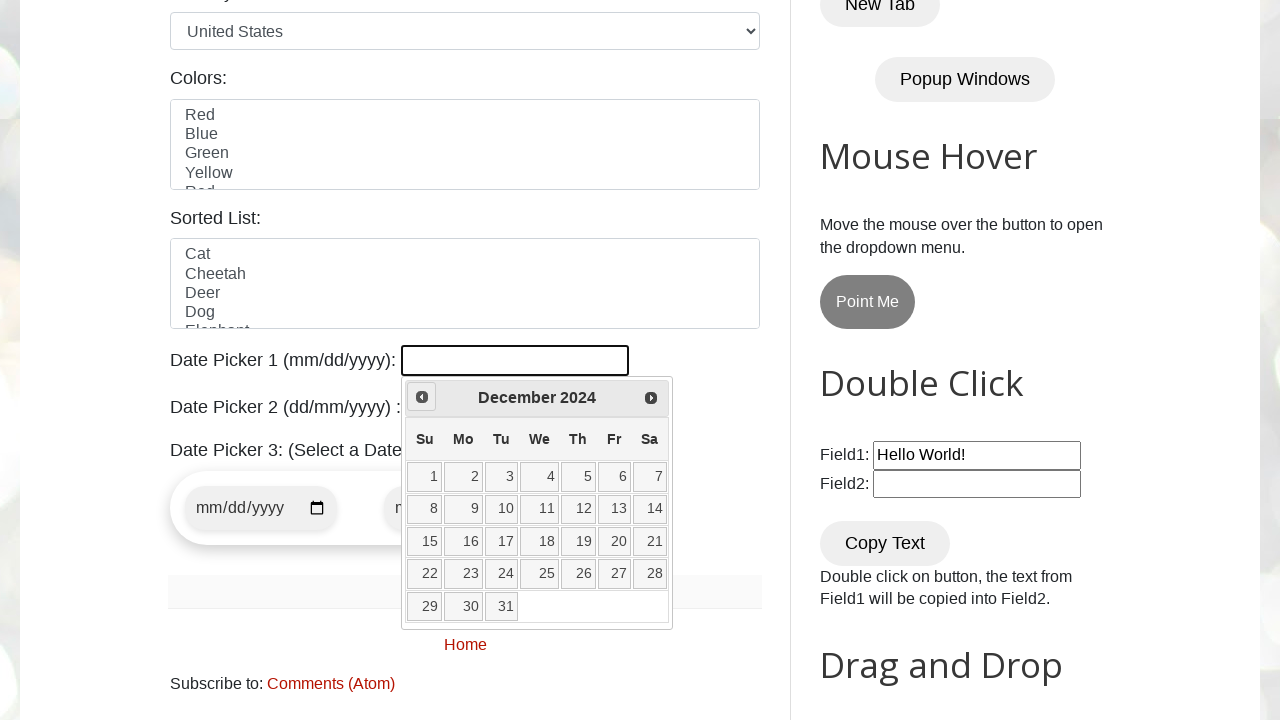

Clicked previous button to navigate to earlier month (currently at December 2024) at (422, 397) on [title="Prev"]
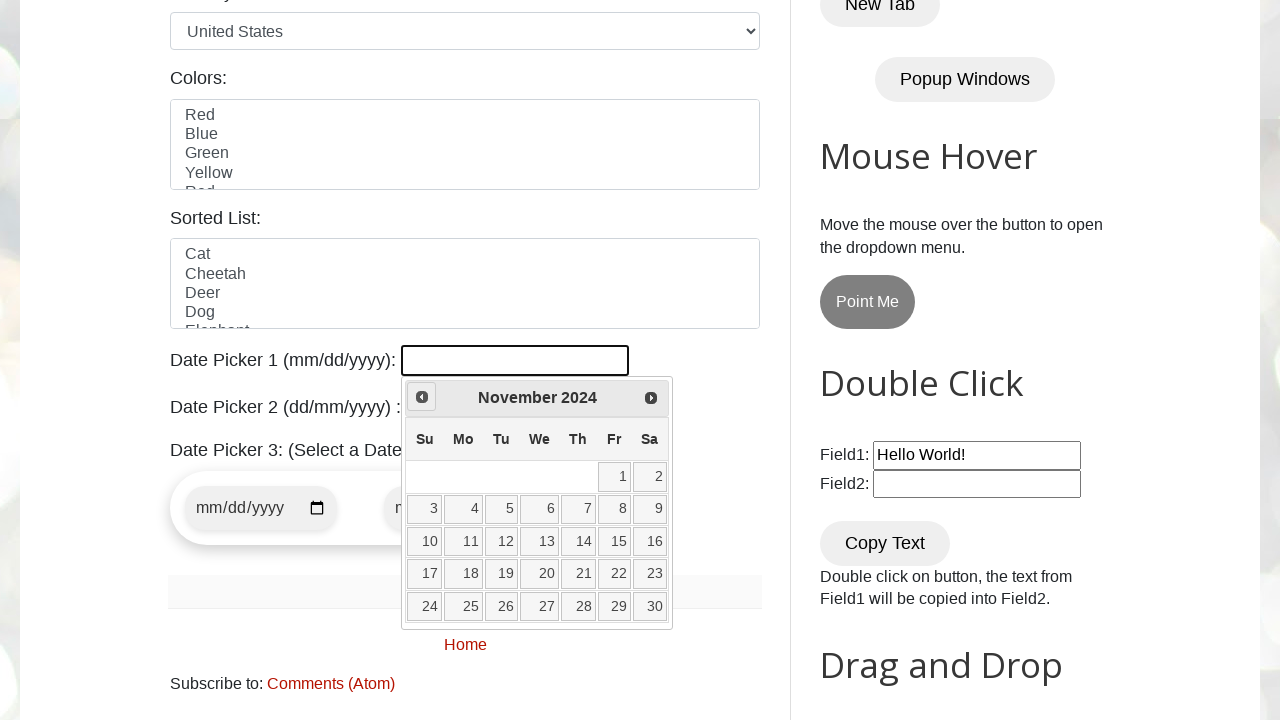

Retrieved current year from calendar
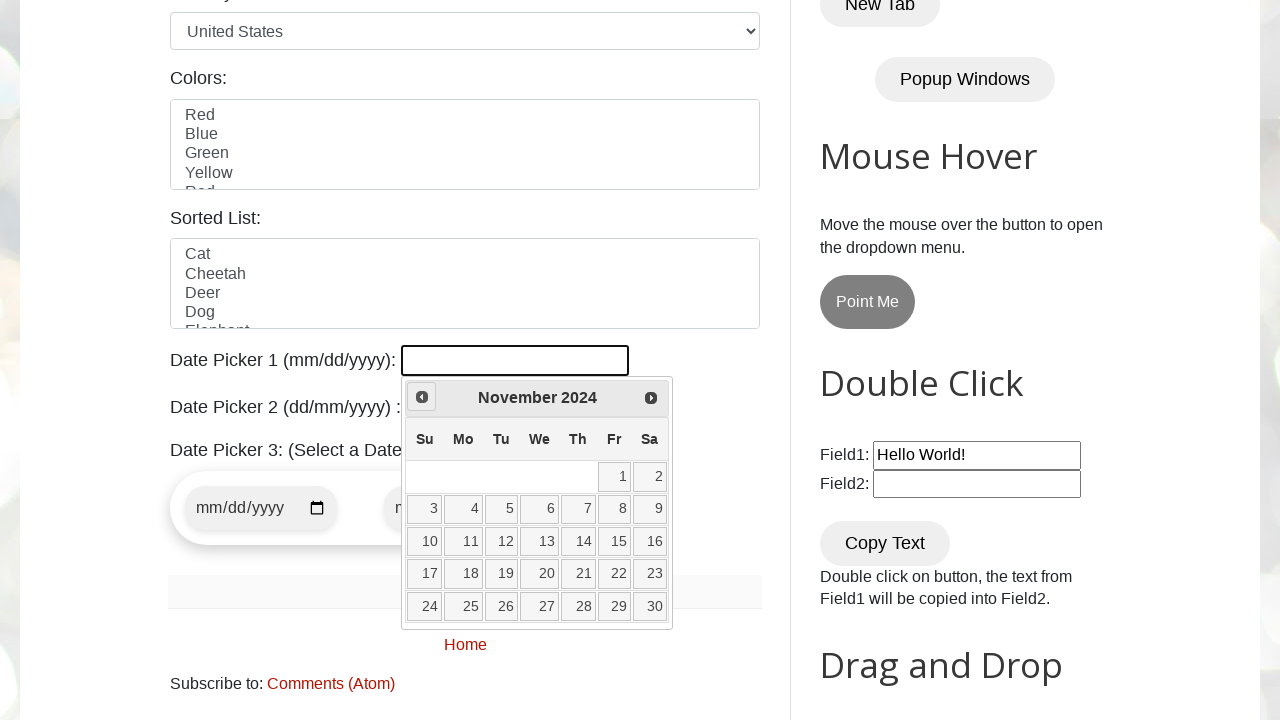

Retrieved current month from calendar
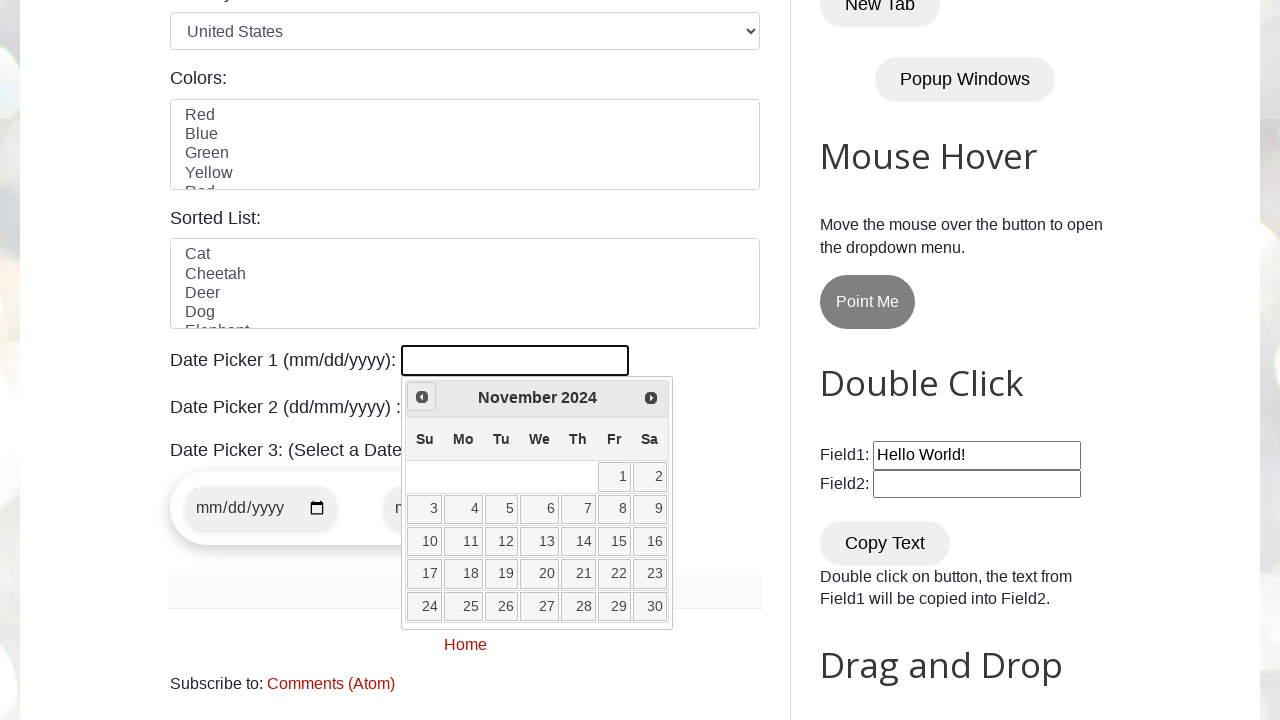

Clicked previous button to navigate to earlier month (currently at November 2024) at (422, 397) on [title="Prev"]
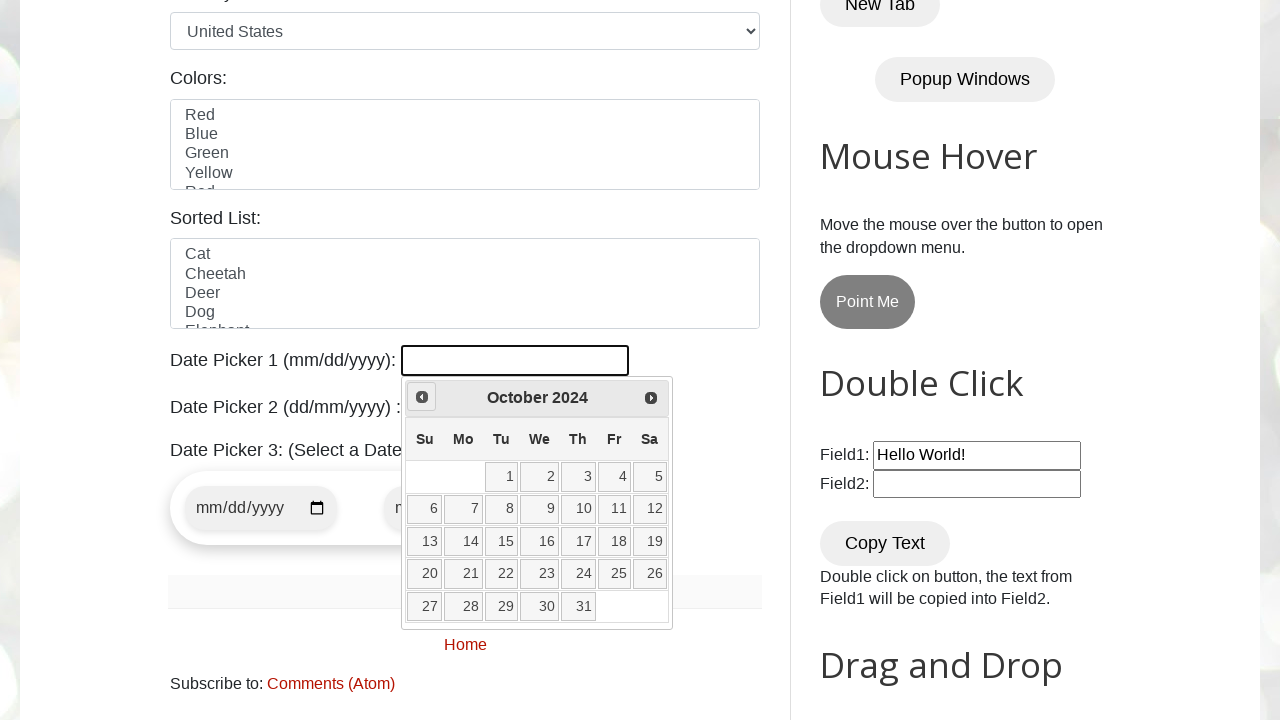

Retrieved current year from calendar
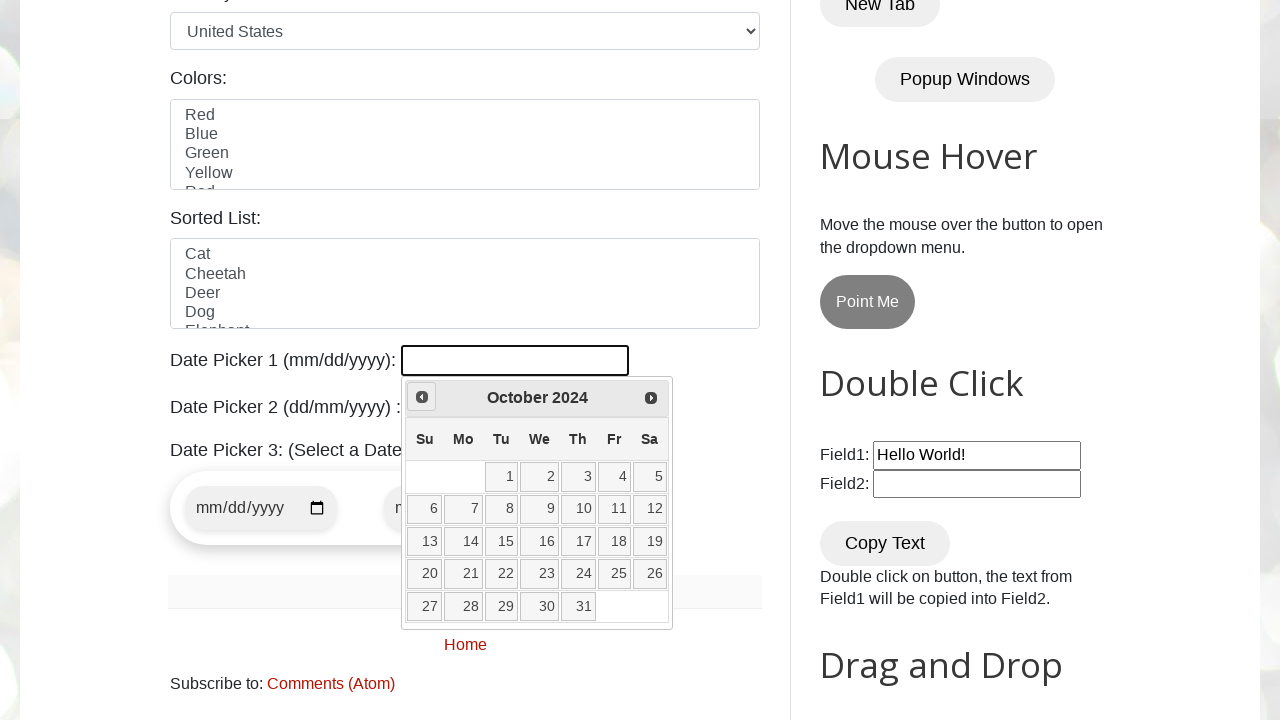

Retrieved current month from calendar
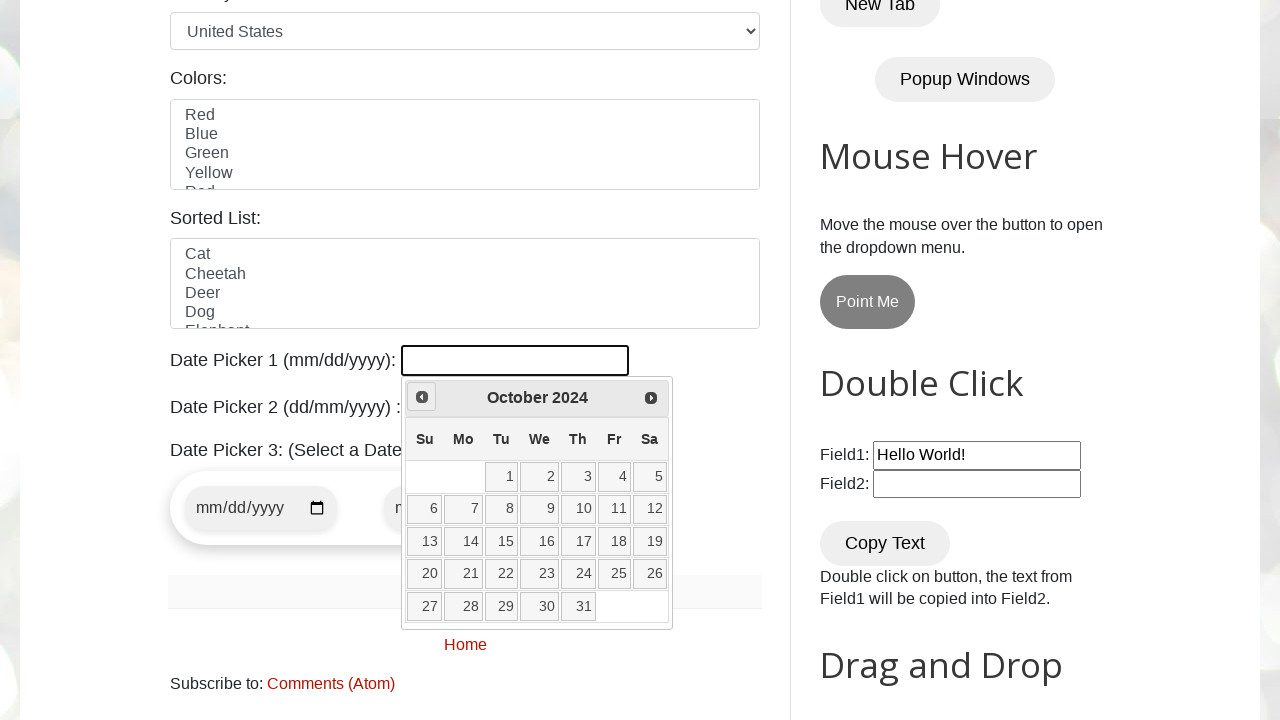

Clicked previous button to navigate to earlier month (currently at October 2024) at (422, 397) on [title="Prev"]
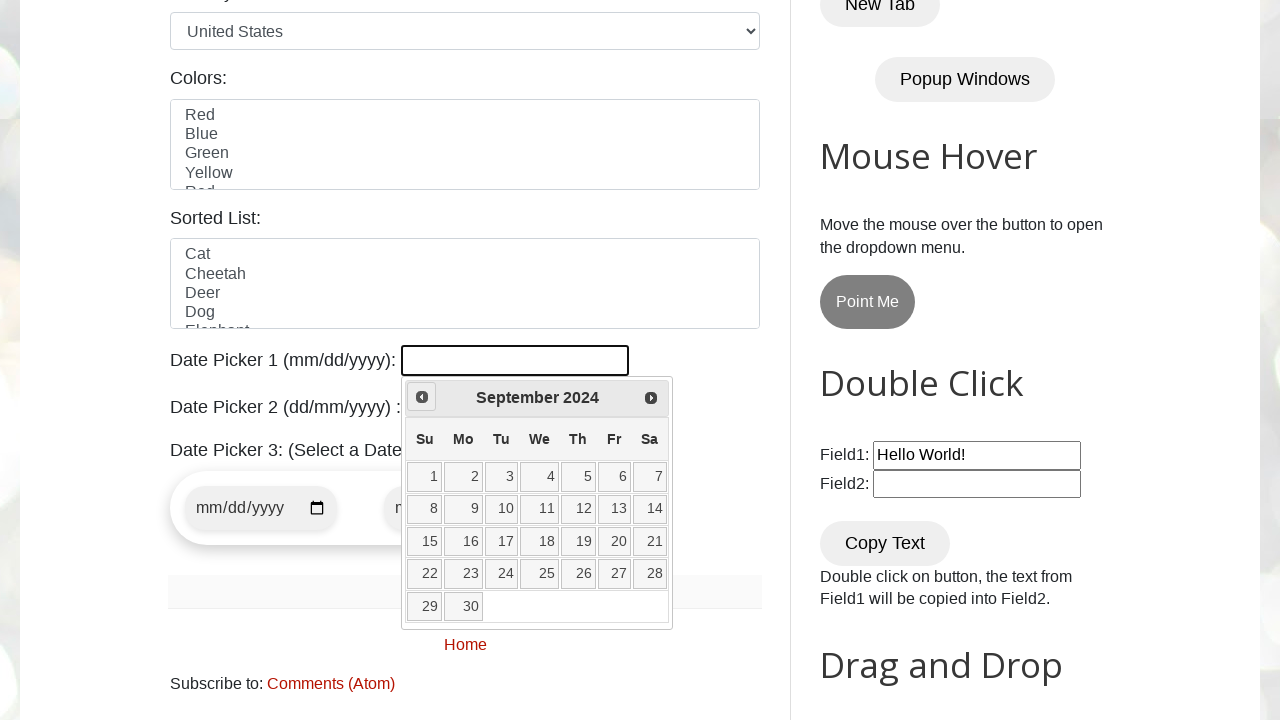

Retrieved current year from calendar
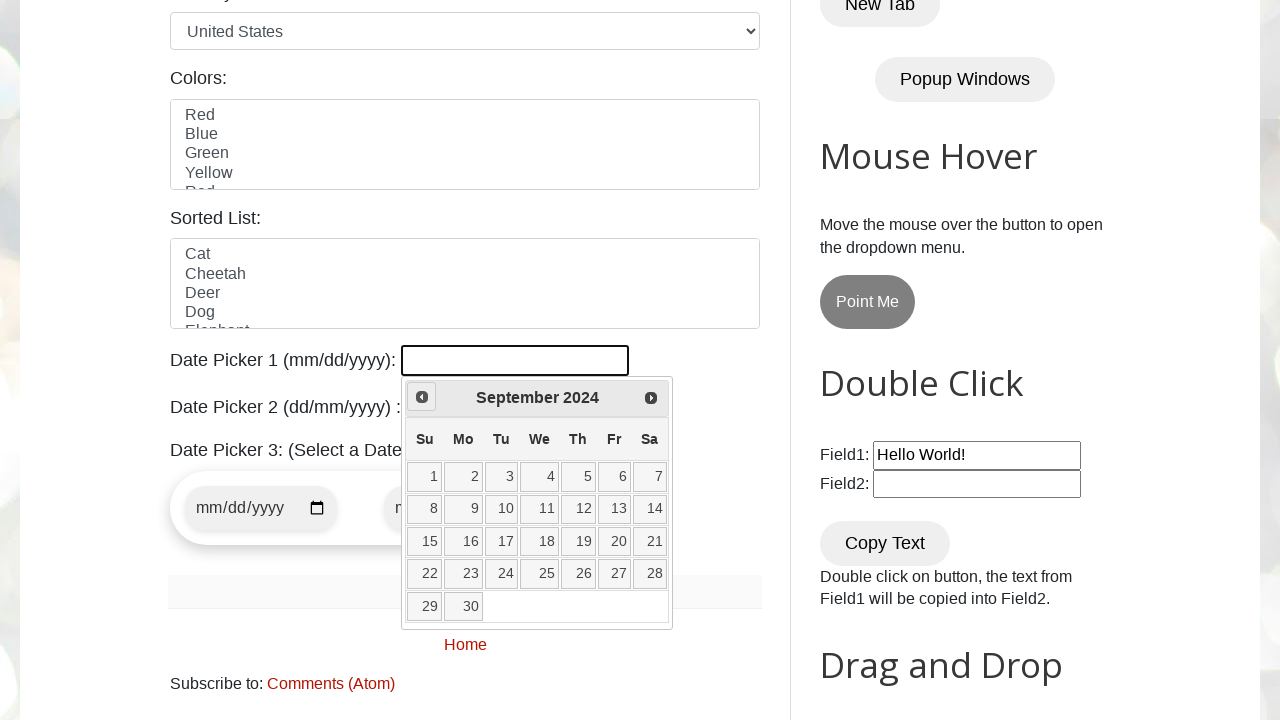

Retrieved current month from calendar
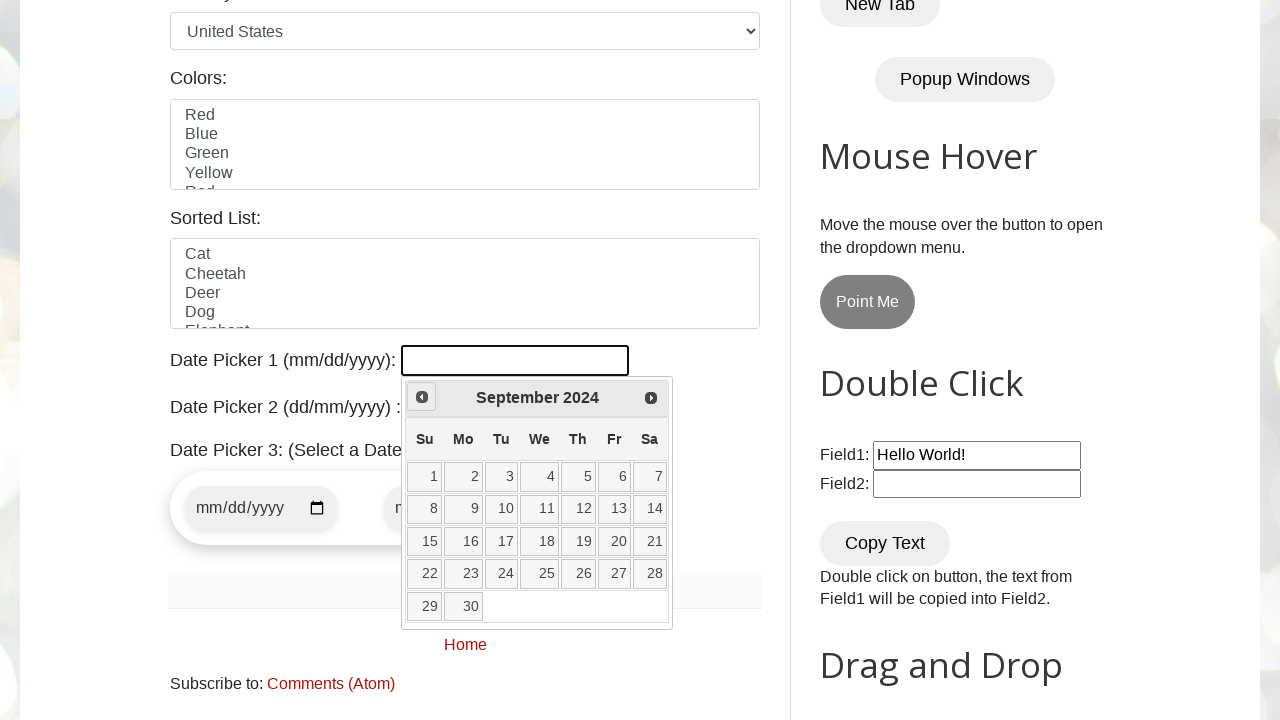

Clicked previous button to navigate to earlier month (currently at September 2024) at (422, 397) on [title="Prev"]
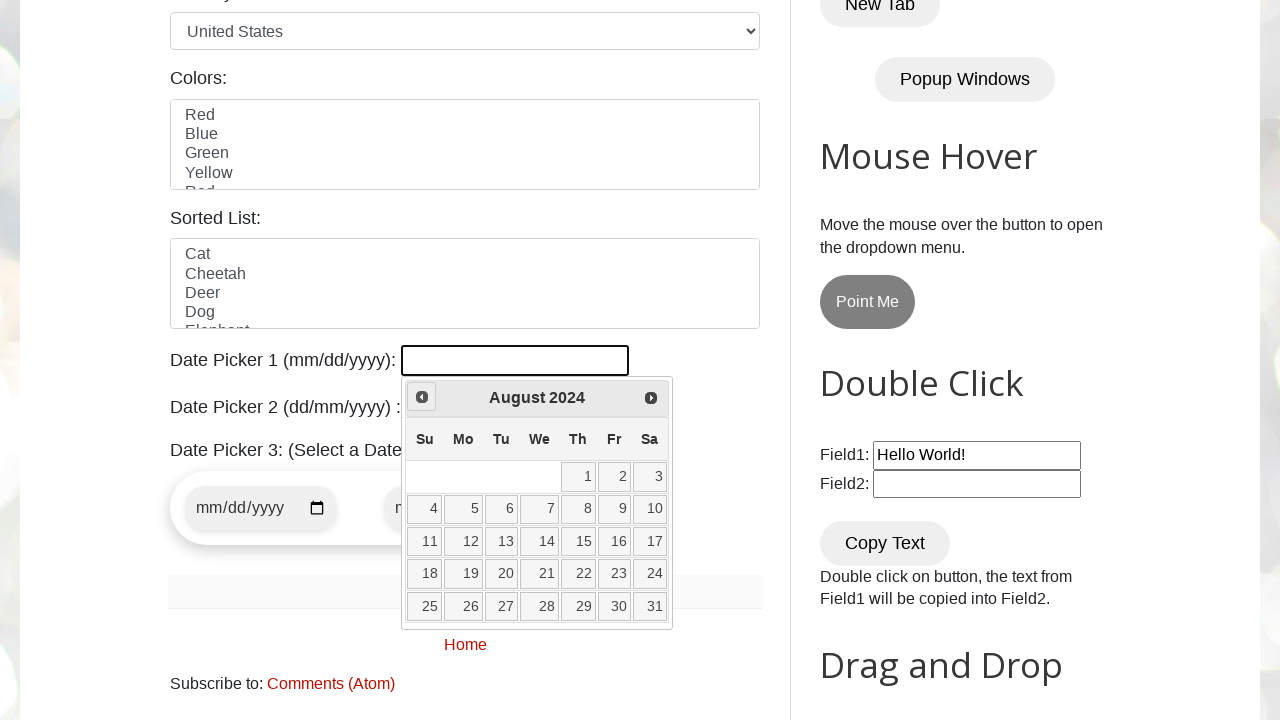

Retrieved current year from calendar
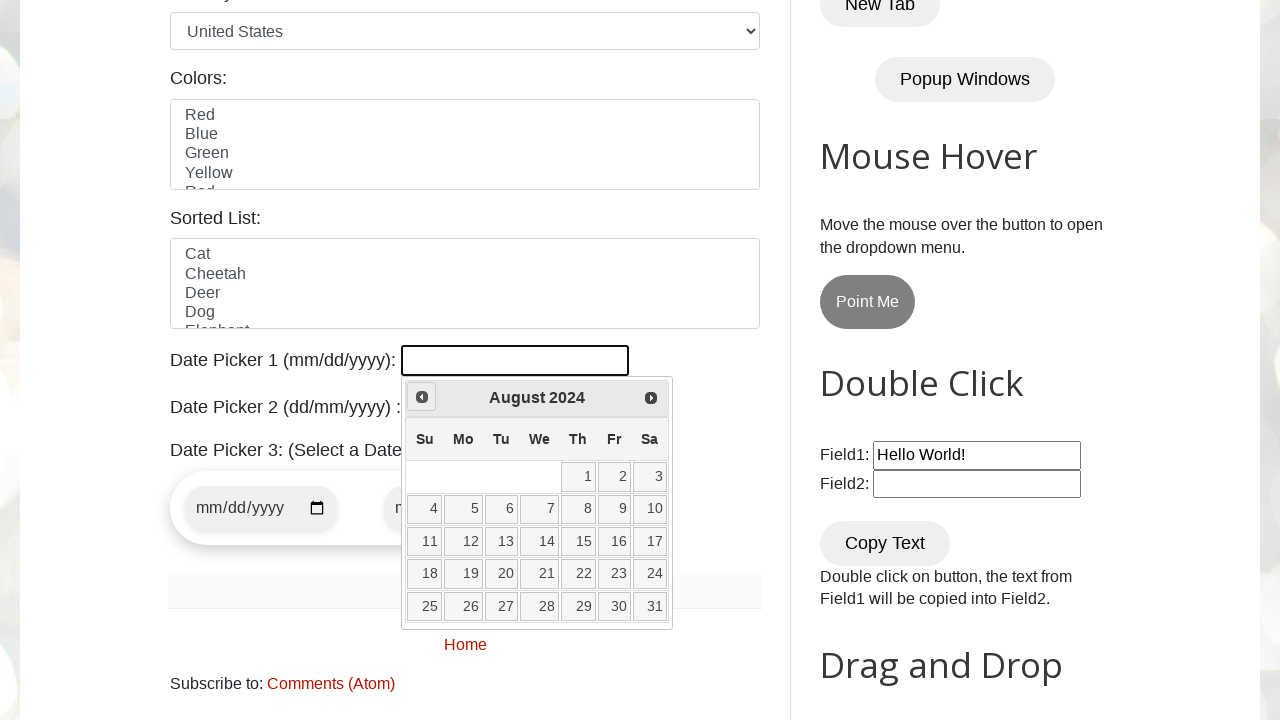

Retrieved current month from calendar
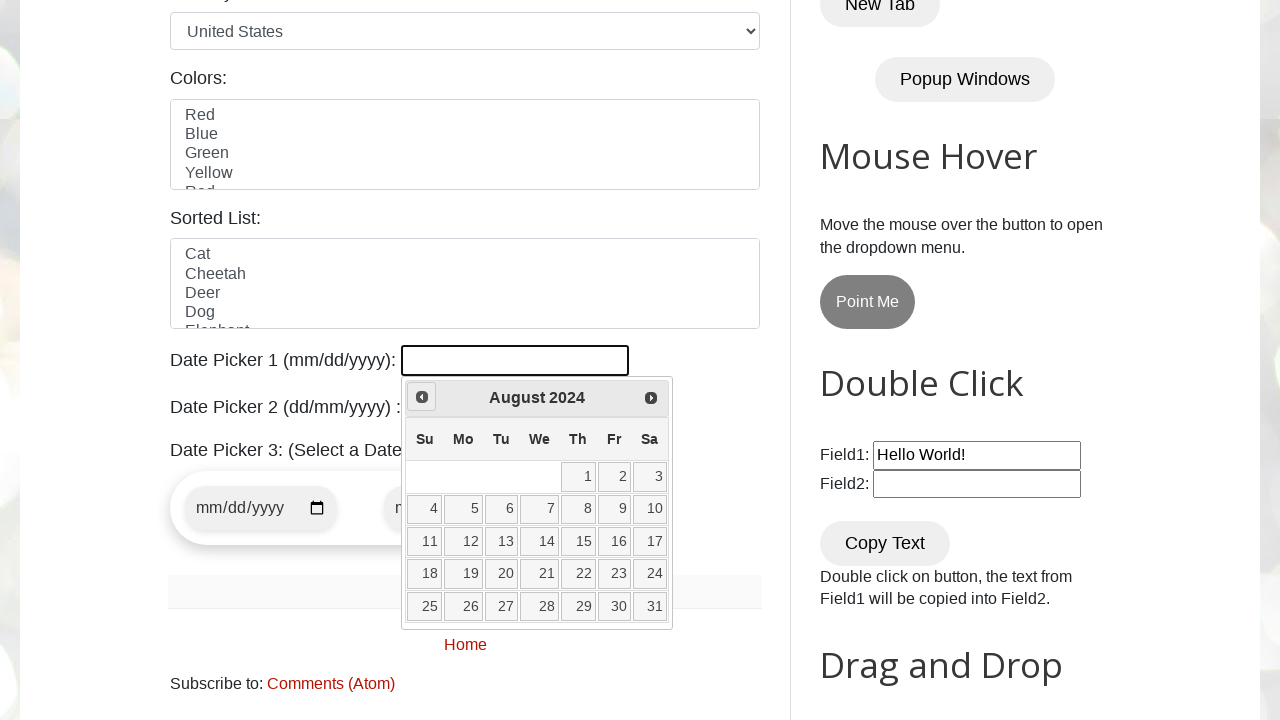

Clicked previous button to navigate to earlier month (currently at August 2024) at (422, 397) on [title="Prev"]
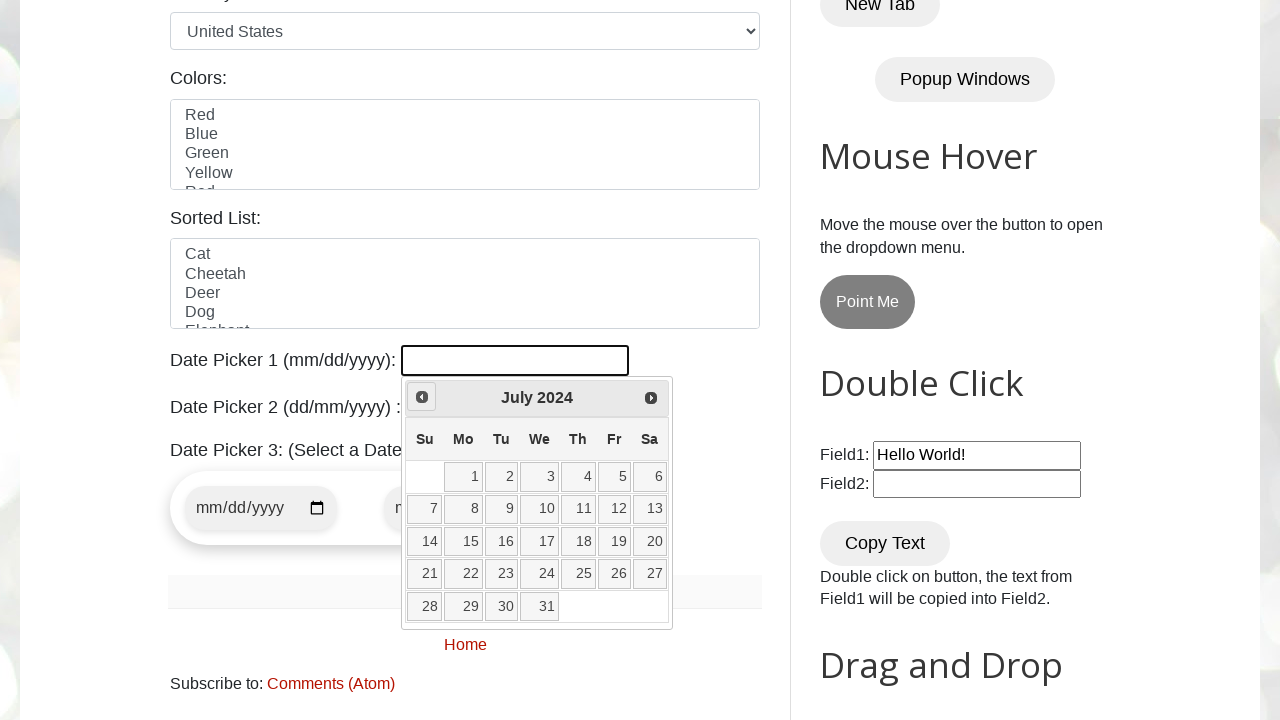

Retrieved current year from calendar
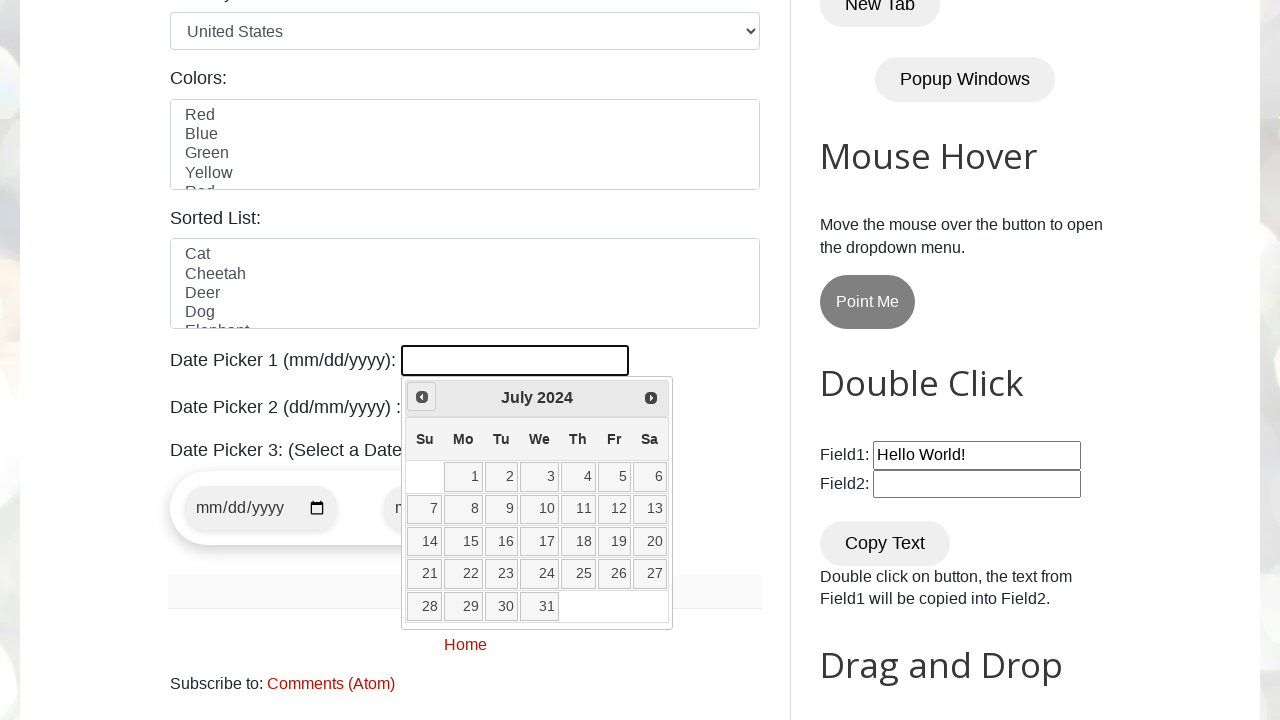

Retrieved current month from calendar
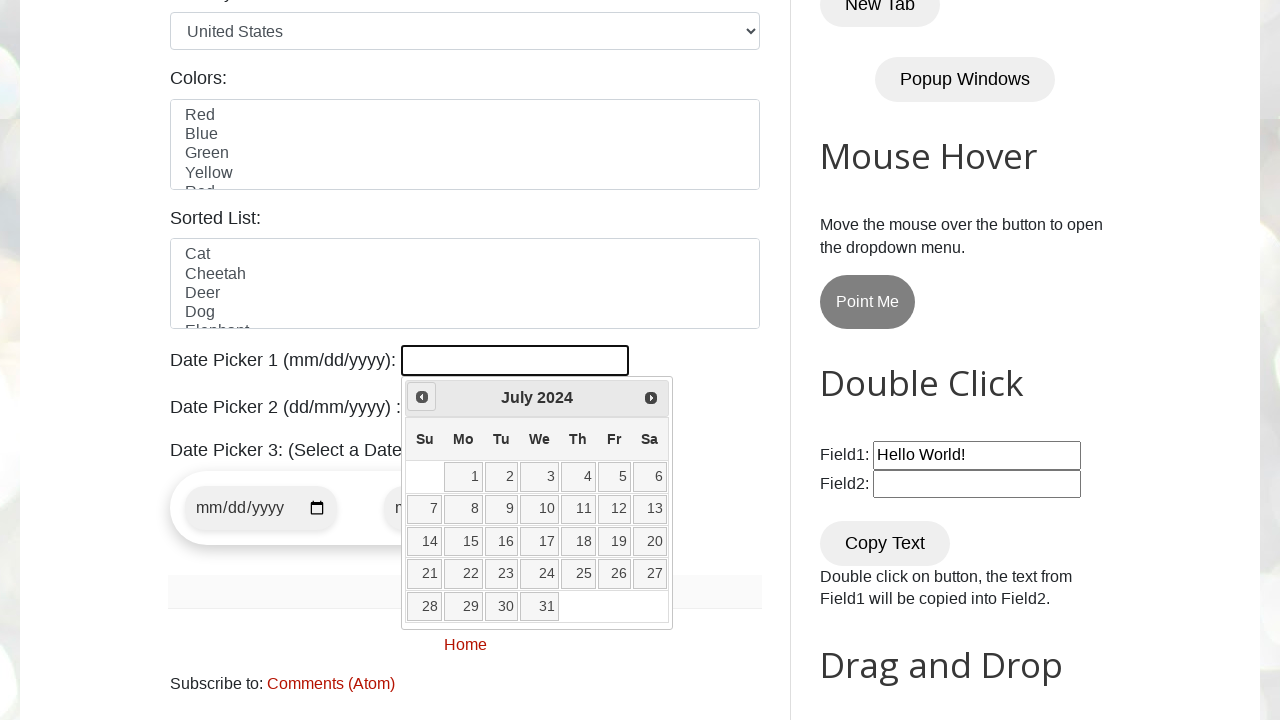

Clicked previous button to navigate to earlier month (currently at July 2024) at (422, 397) on [title="Prev"]
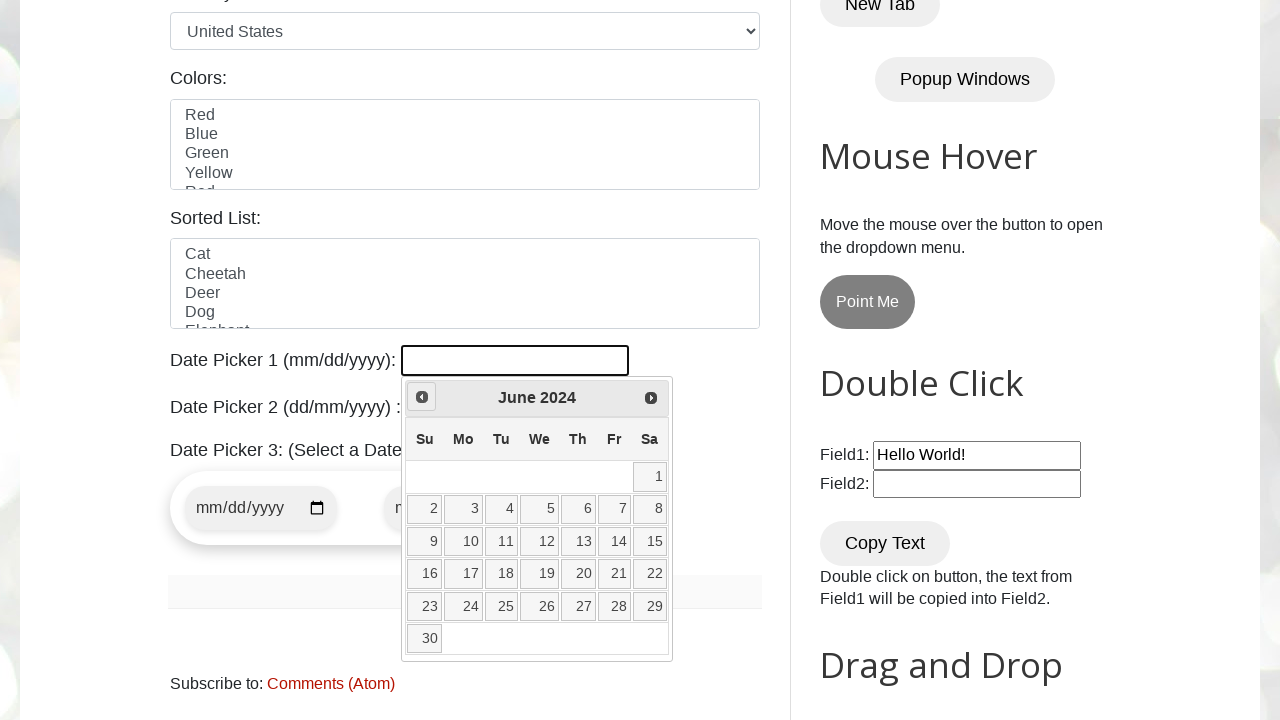

Retrieved current year from calendar
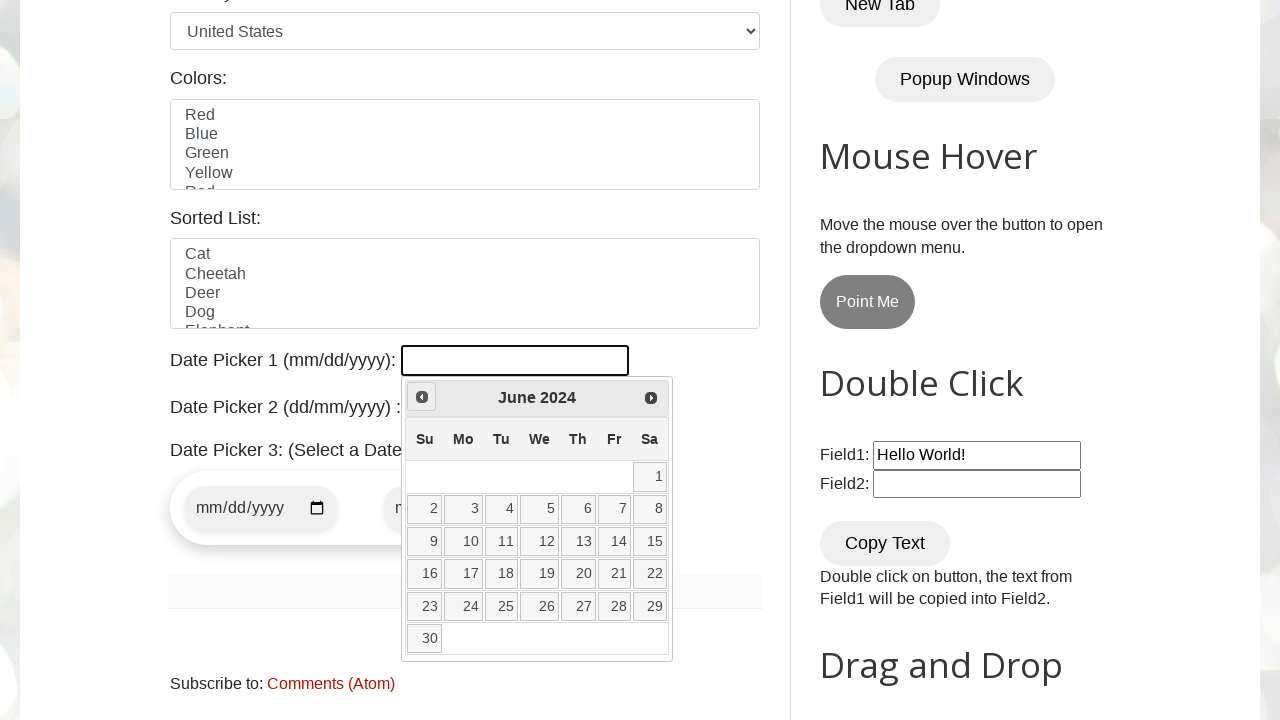

Retrieved current month from calendar
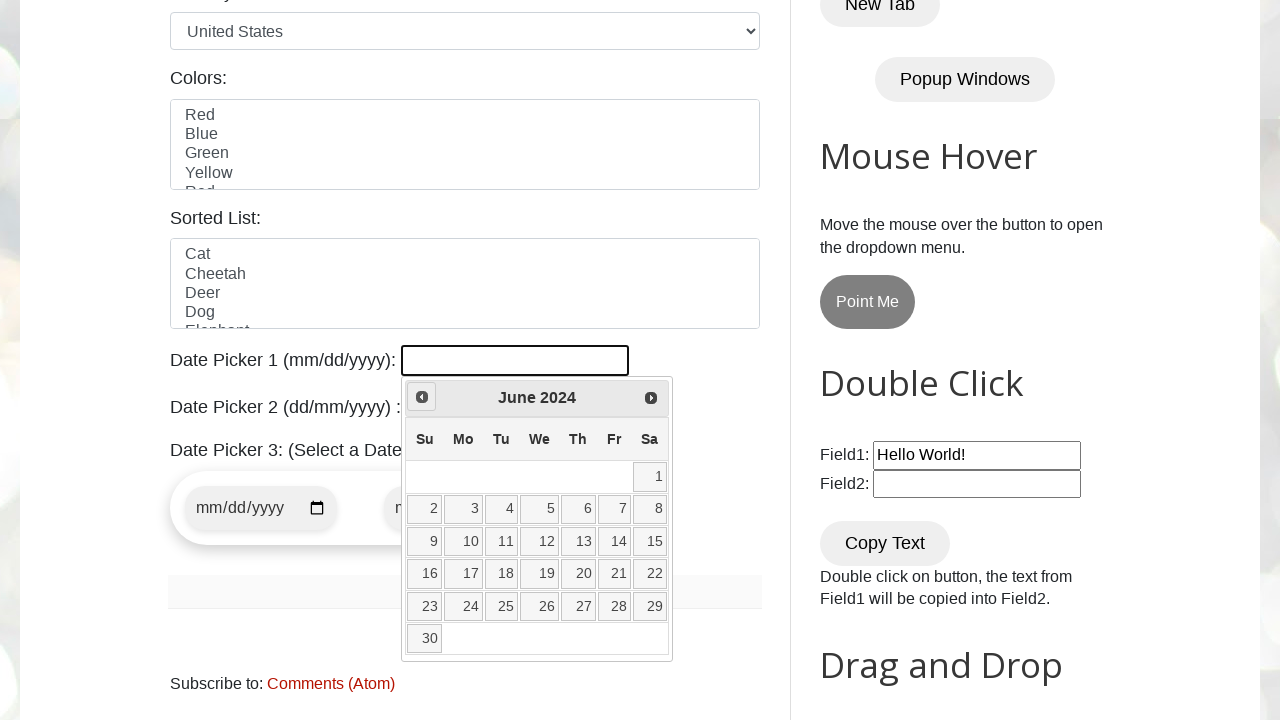

Clicked previous button to navigate to earlier month (currently at June 2024) at (422, 397) on [title="Prev"]
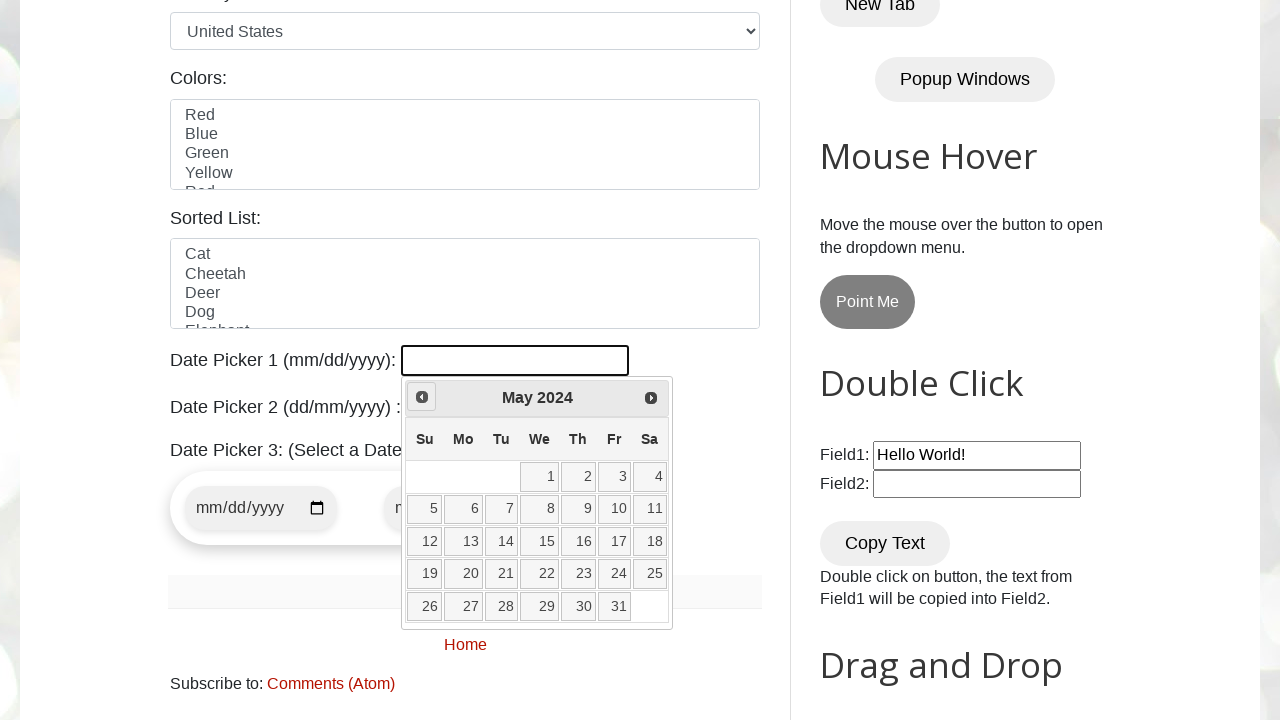

Retrieved current year from calendar
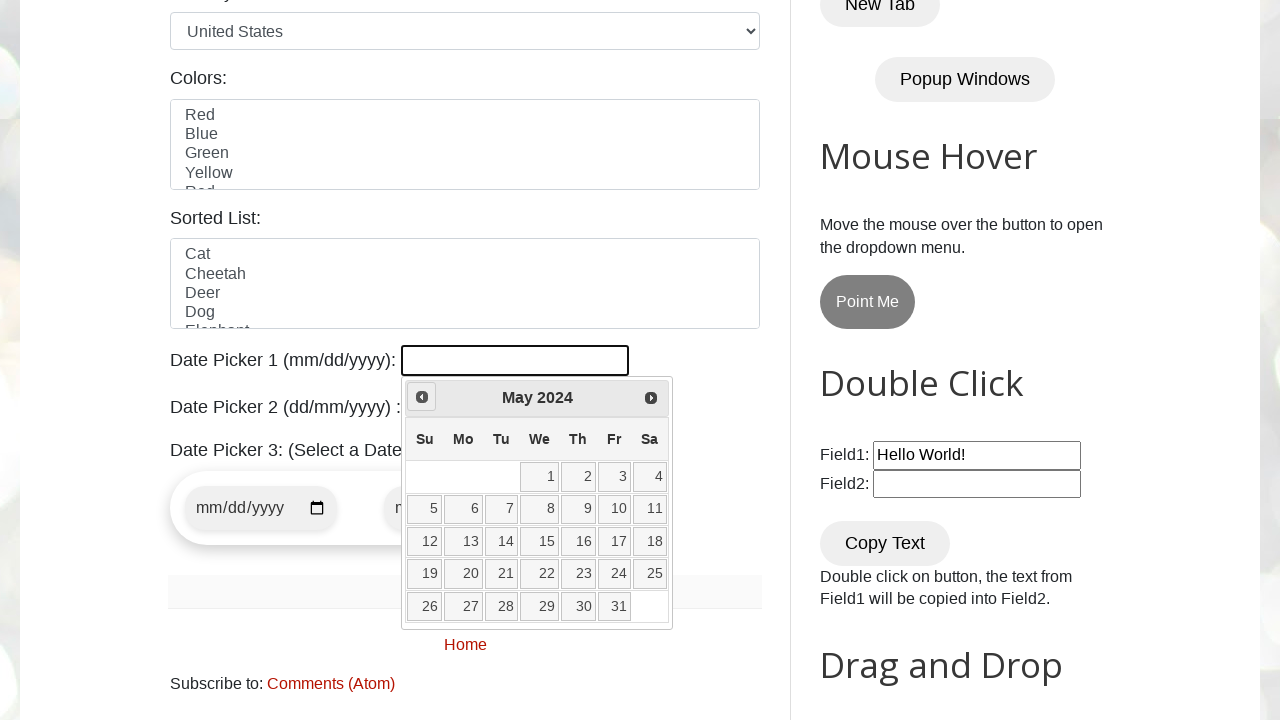

Retrieved current month from calendar
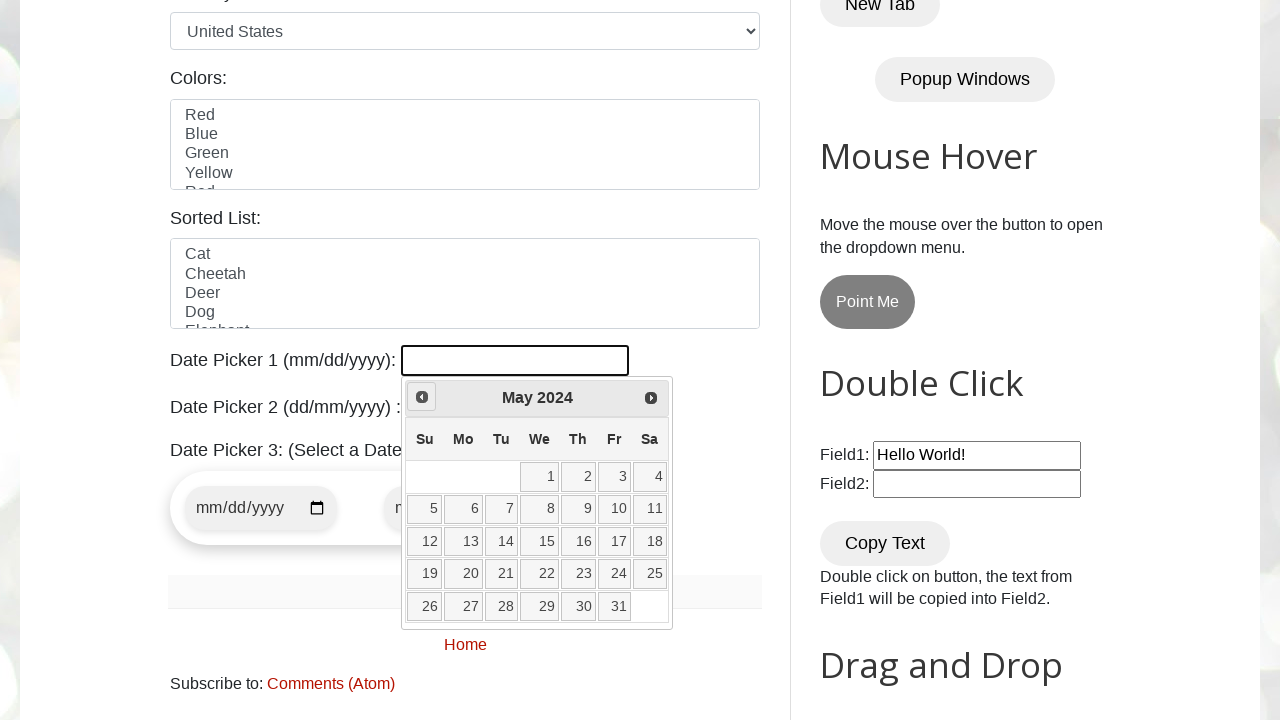

Clicked previous button to navigate to earlier month (currently at May 2024) at (422, 397) on [title="Prev"]
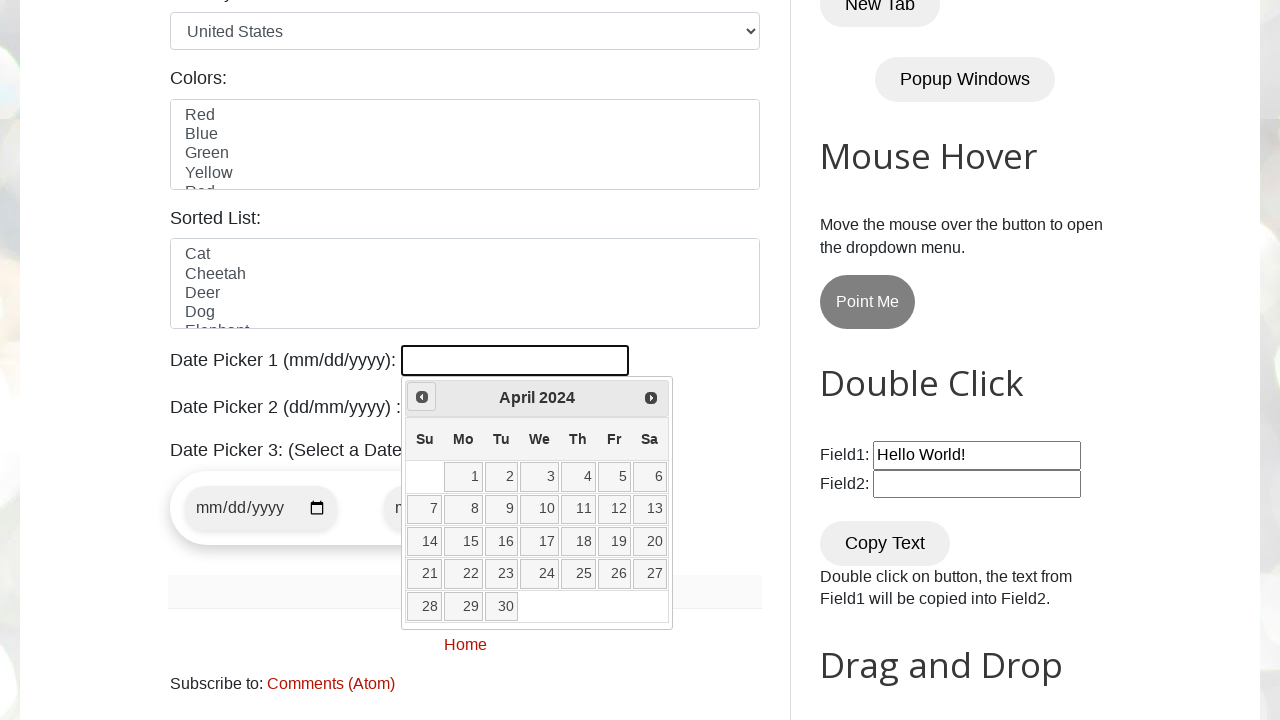

Retrieved current year from calendar
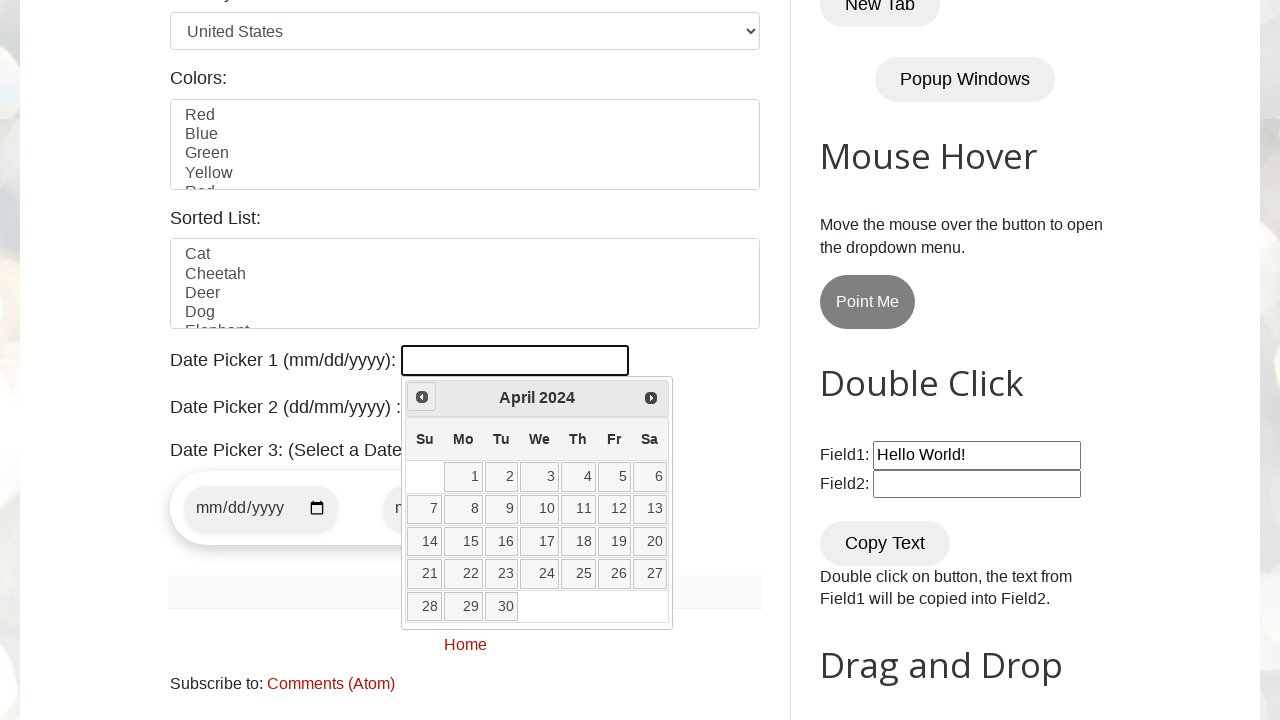

Retrieved current month from calendar
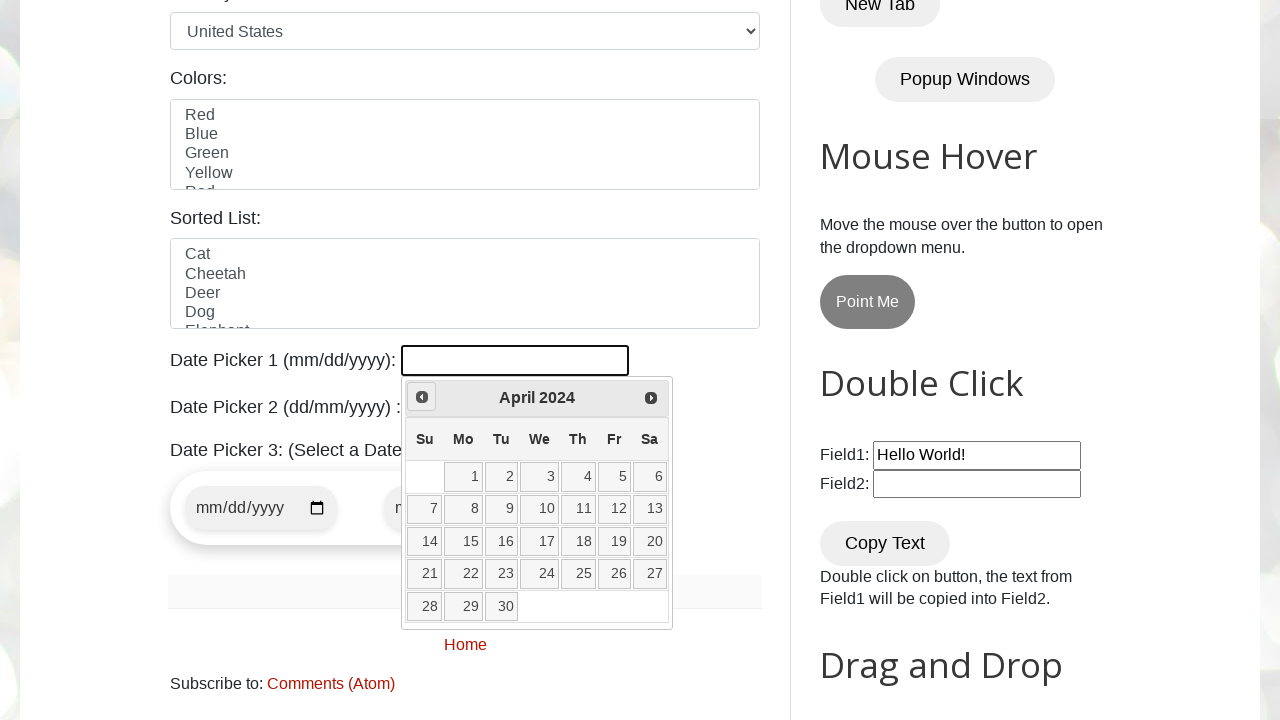

Clicked previous button to navigate to earlier month (currently at April 2024) at (422, 397) on [title="Prev"]
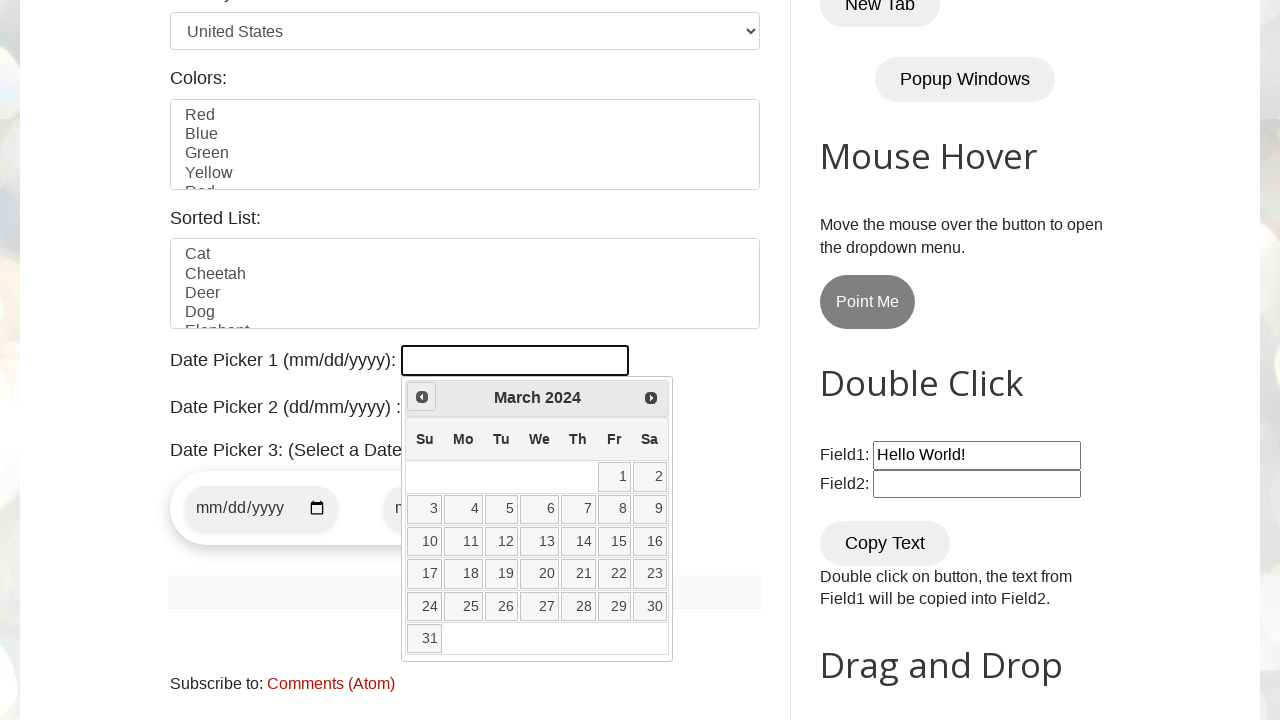

Retrieved current year from calendar
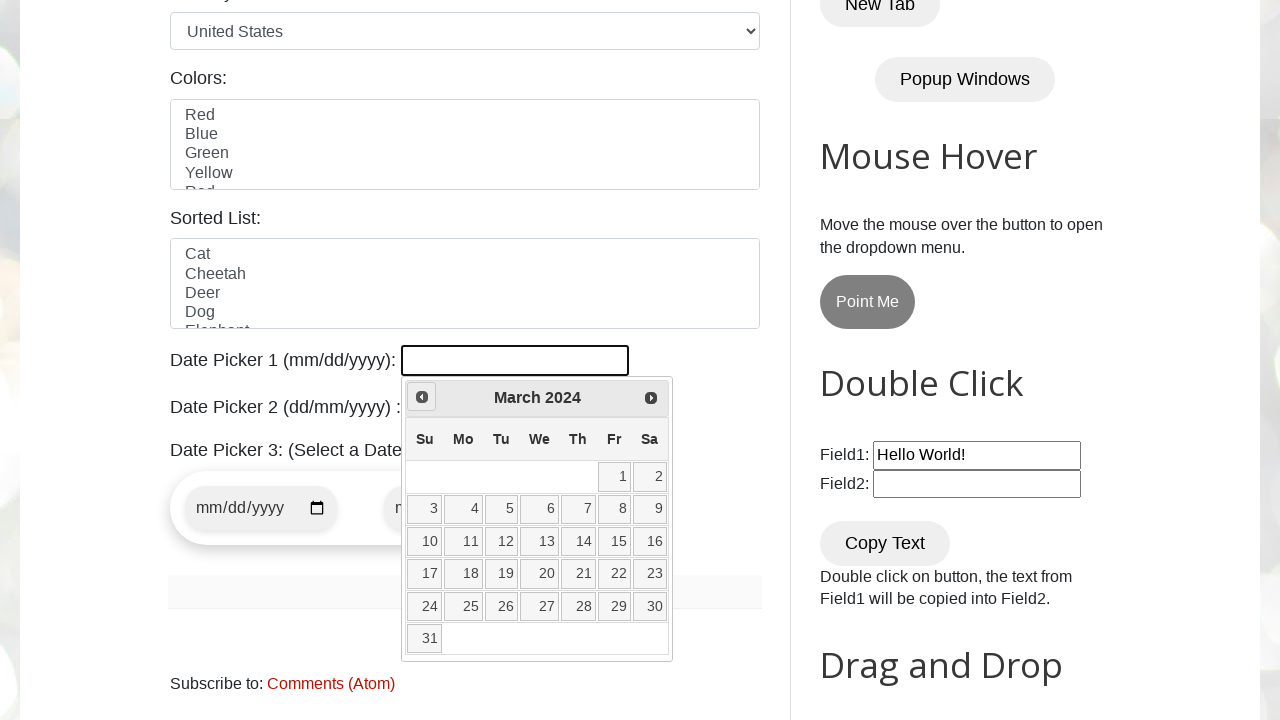

Retrieved current month from calendar
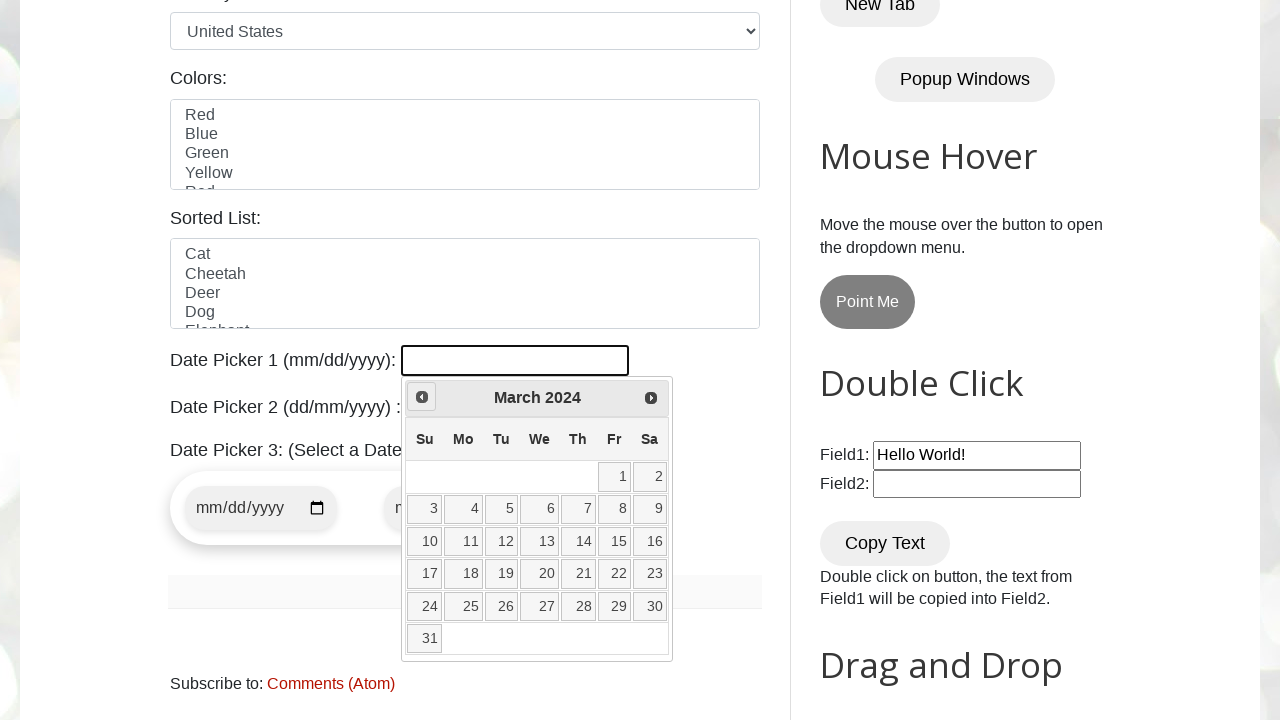

Clicked previous button to navigate to earlier month (currently at March 2024) at (422, 397) on [title="Prev"]
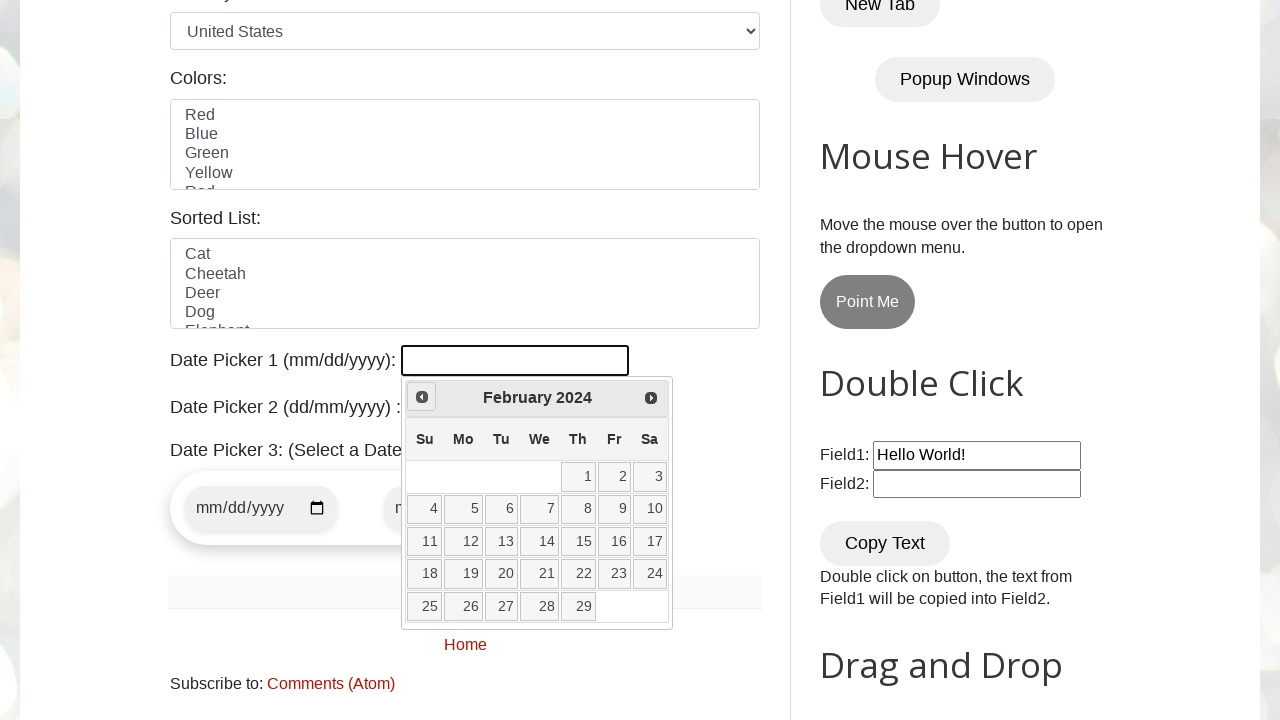

Retrieved current year from calendar
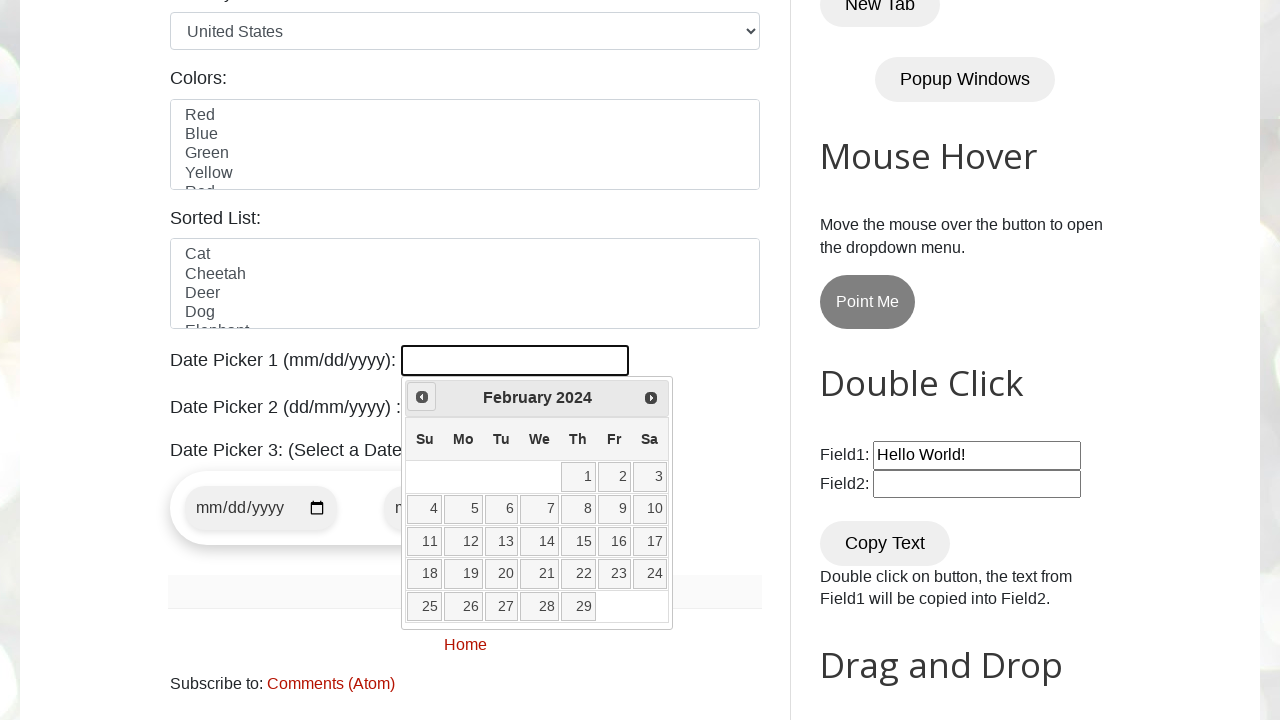

Retrieved current month from calendar
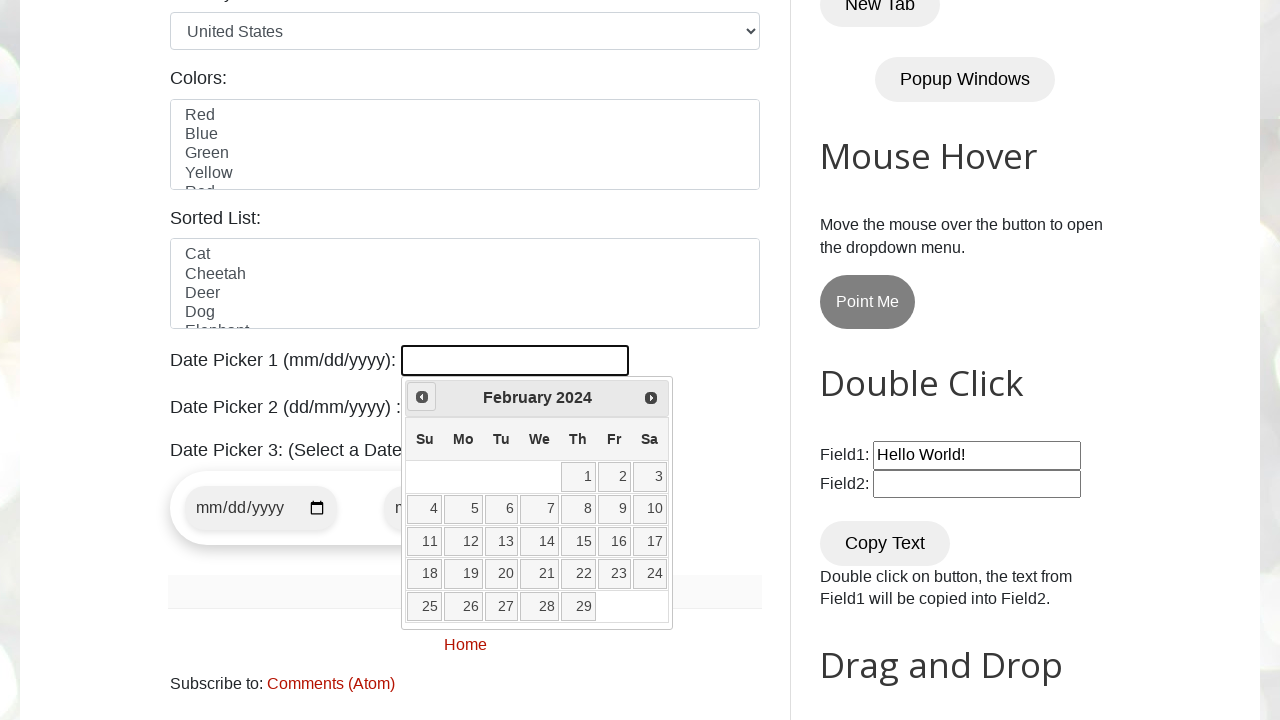

Clicked previous button to navigate to earlier month (currently at February 2024) at (422, 397) on [title="Prev"]
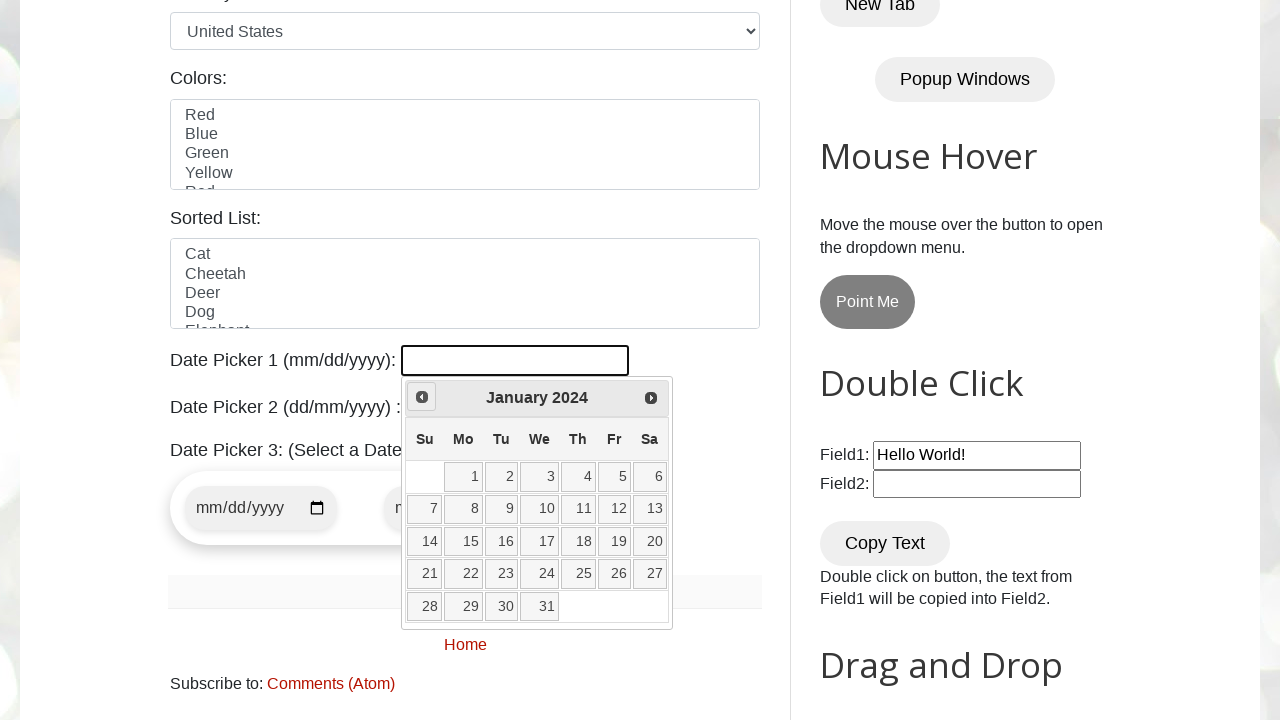

Retrieved current year from calendar
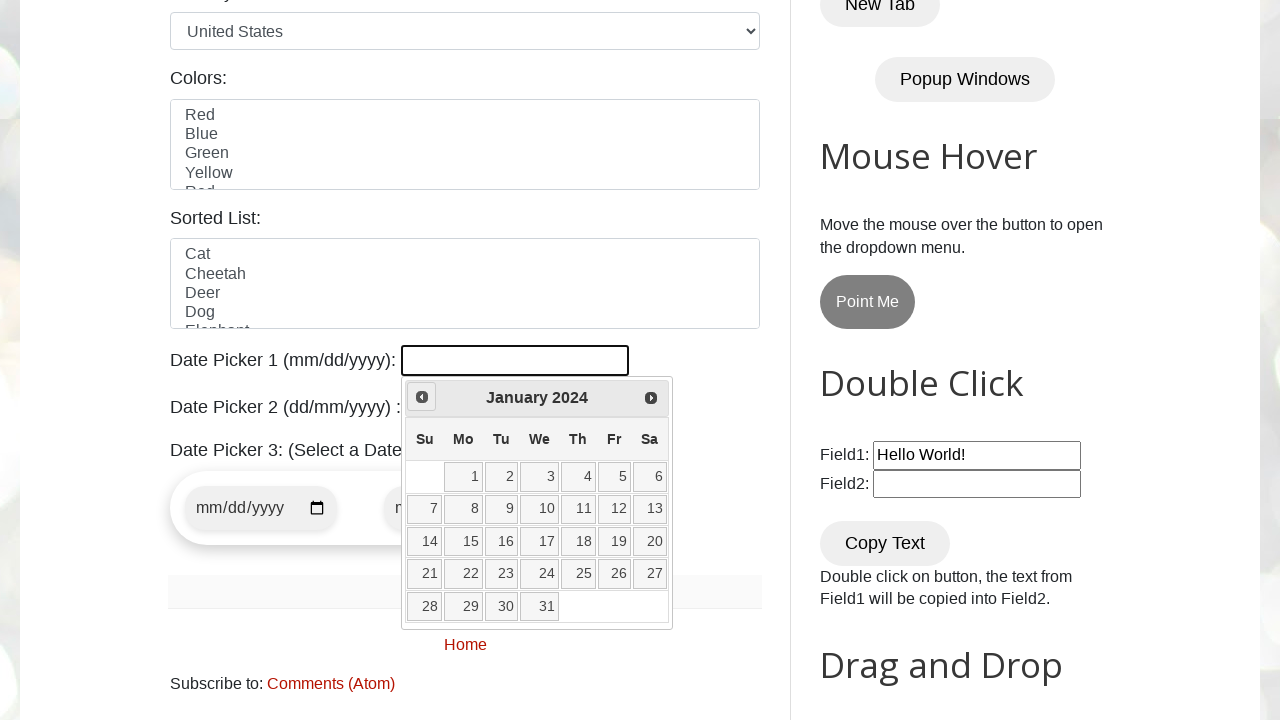

Retrieved current month from calendar
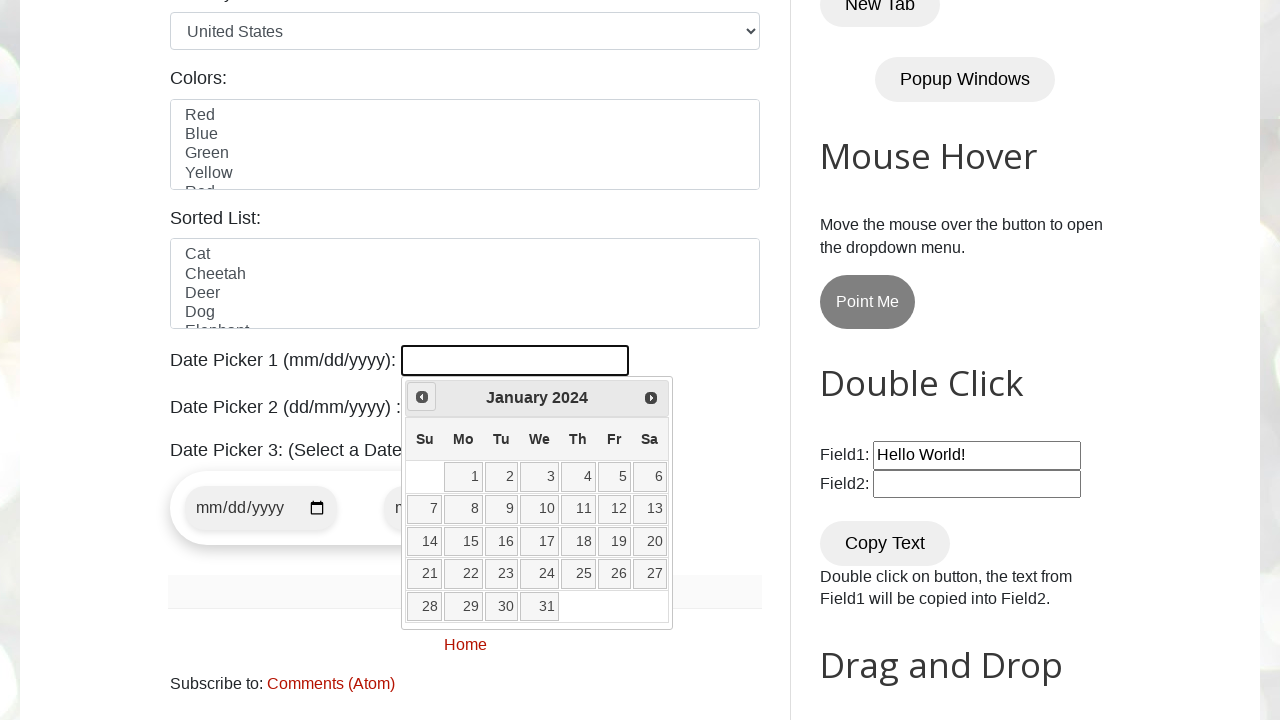

Clicked previous button to navigate to earlier month (currently at January 2024) at (422, 397) on [title="Prev"]
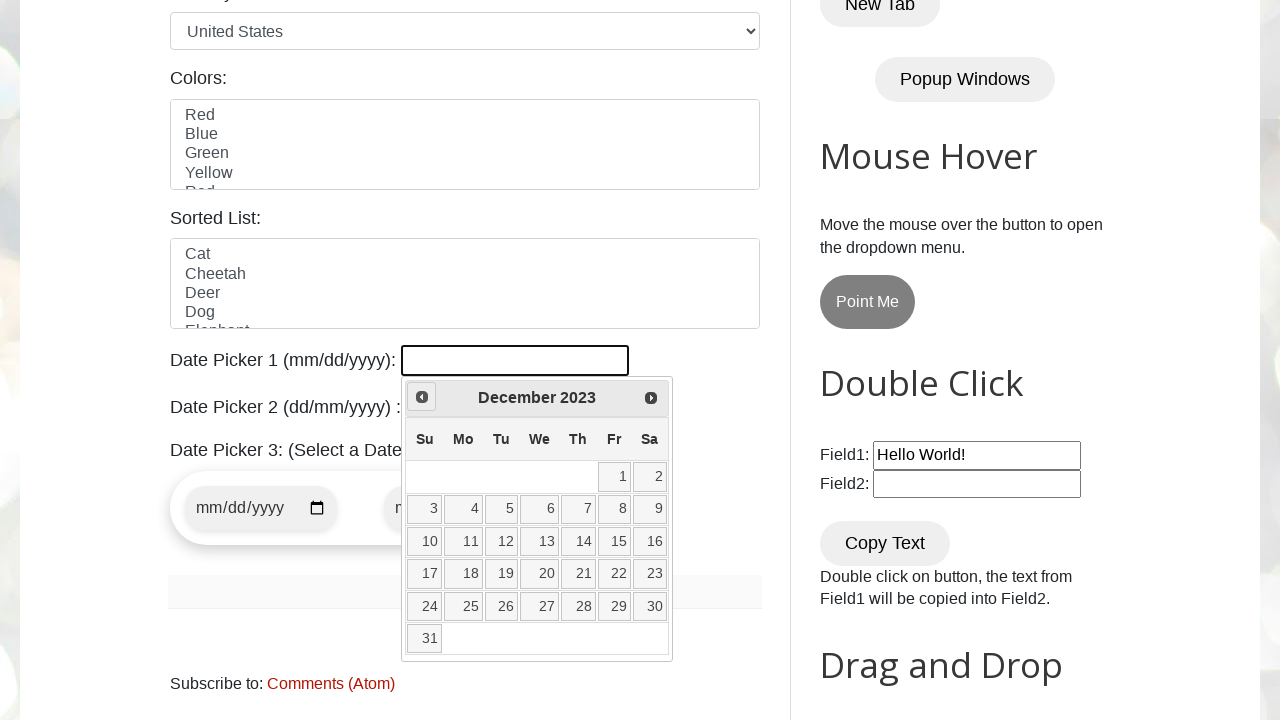

Retrieved current year from calendar
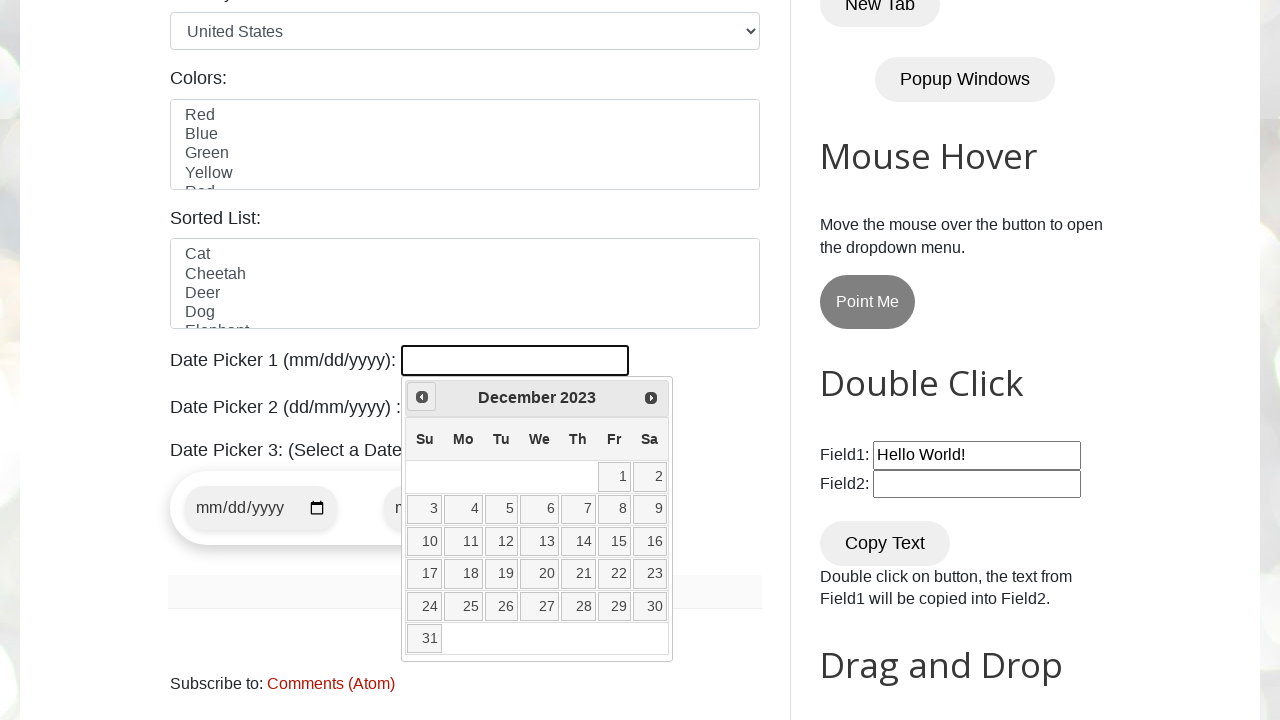

Retrieved current month from calendar
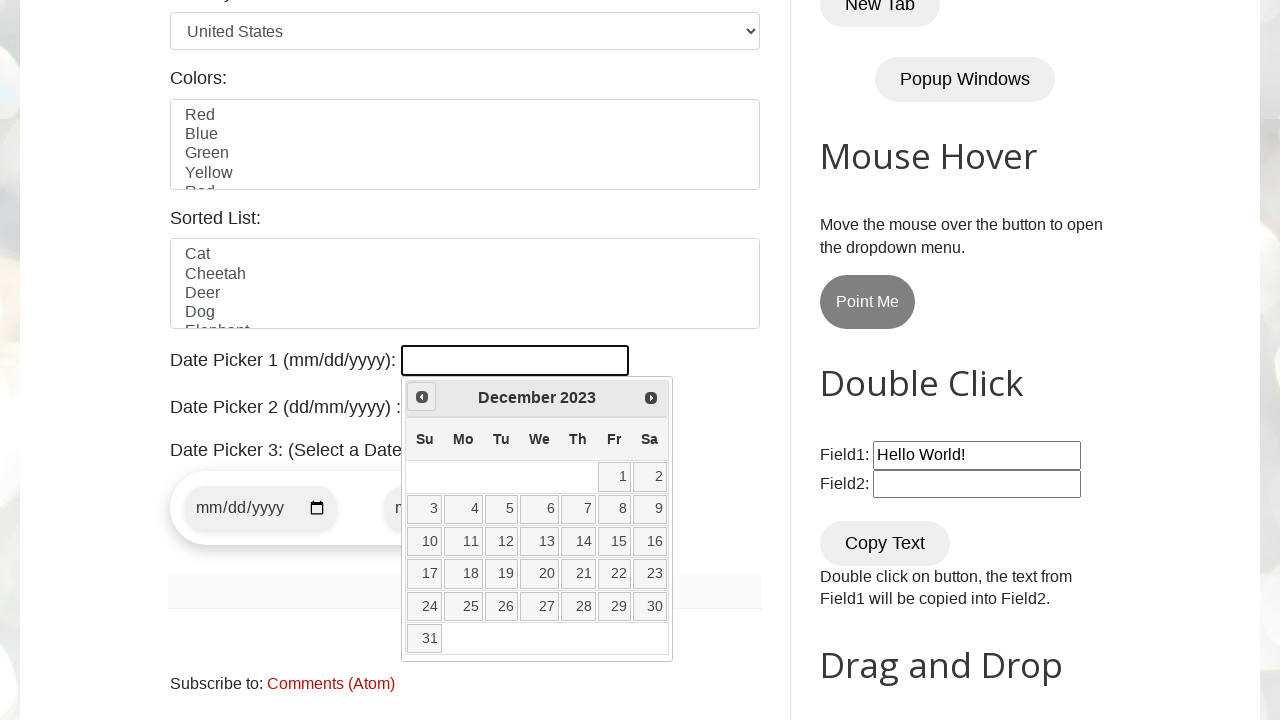

Clicked previous button to navigate to earlier month (currently at December 2023) at (422, 397) on [title="Prev"]
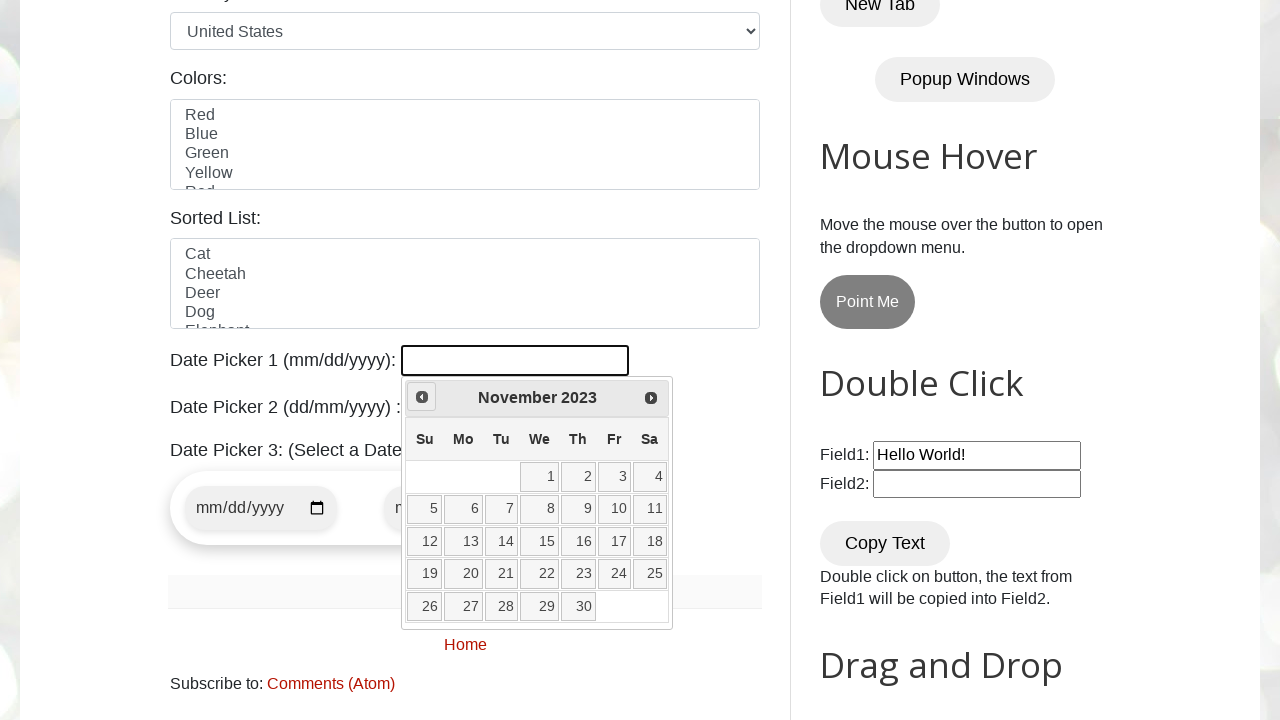

Retrieved current year from calendar
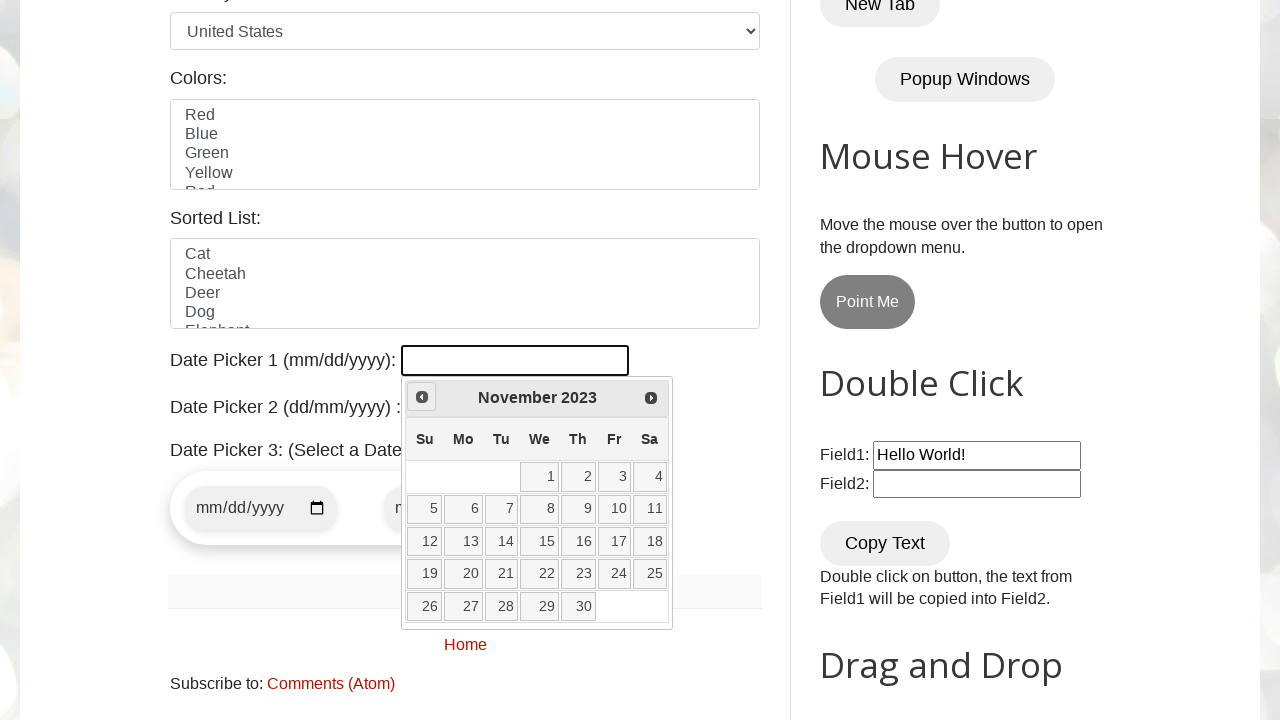

Retrieved current month from calendar
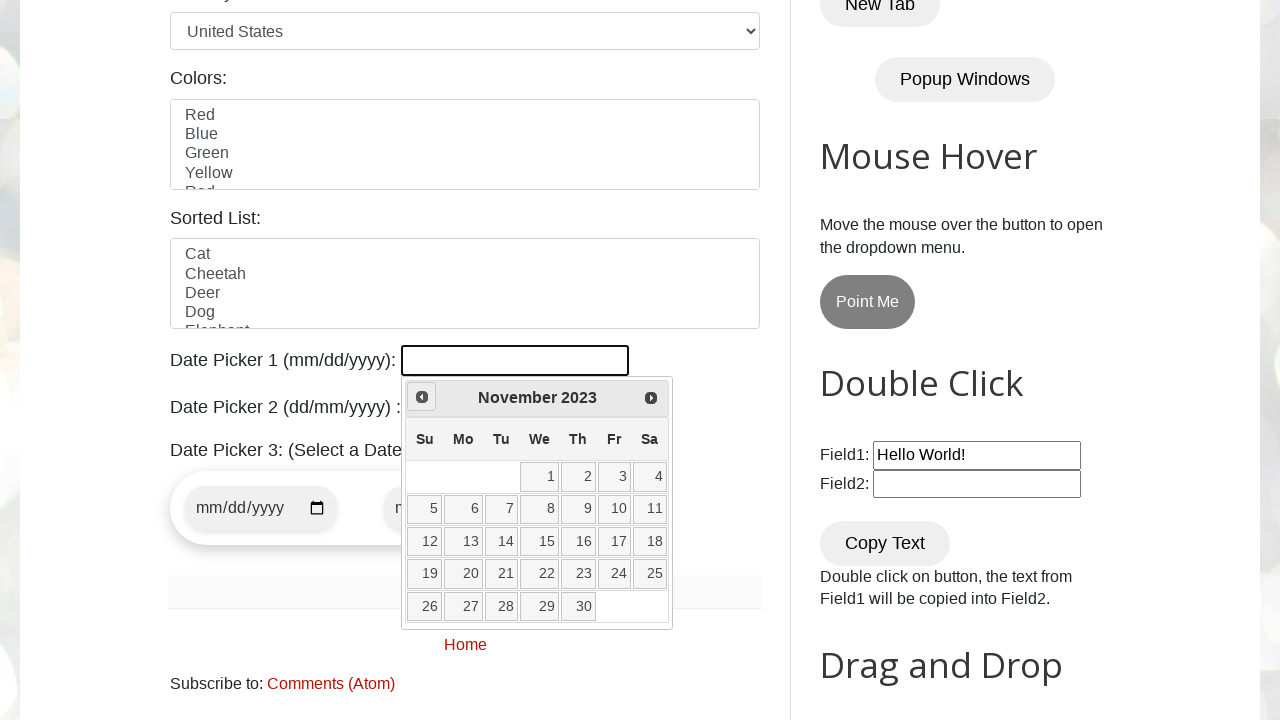

Clicked previous button to navigate to earlier month (currently at November 2023) at (422, 397) on [title="Prev"]
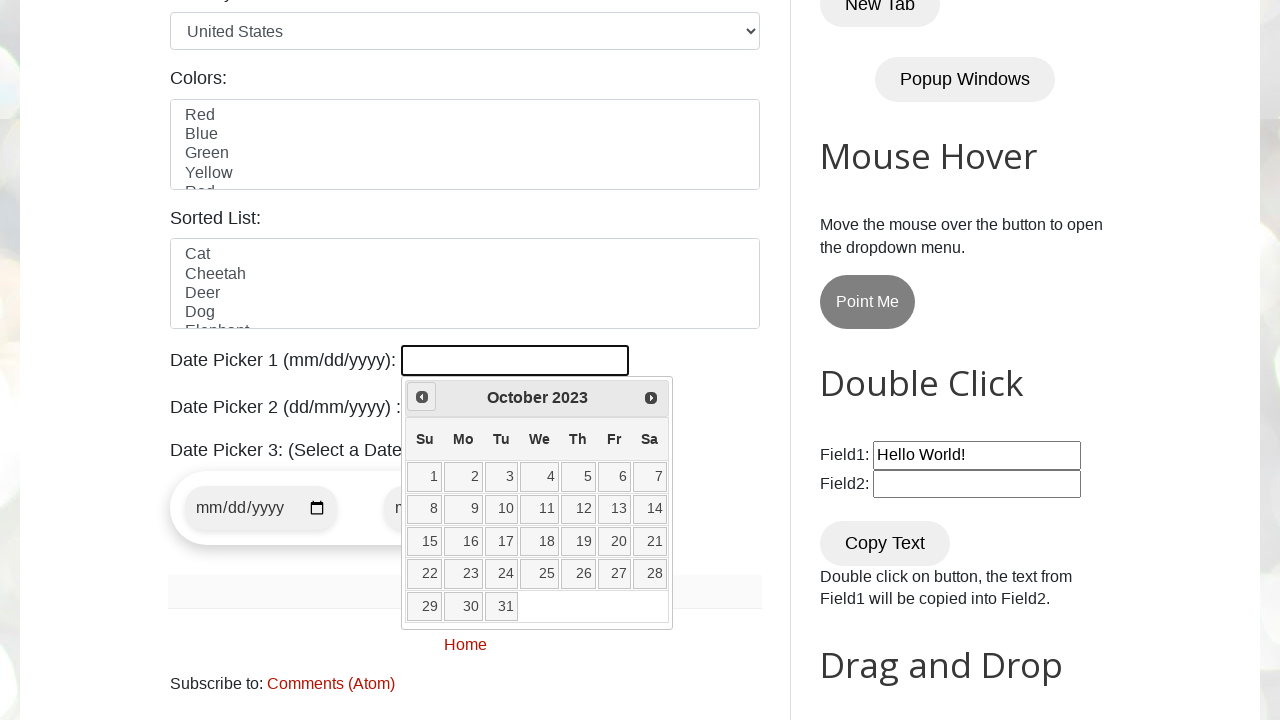

Retrieved current year from calendar
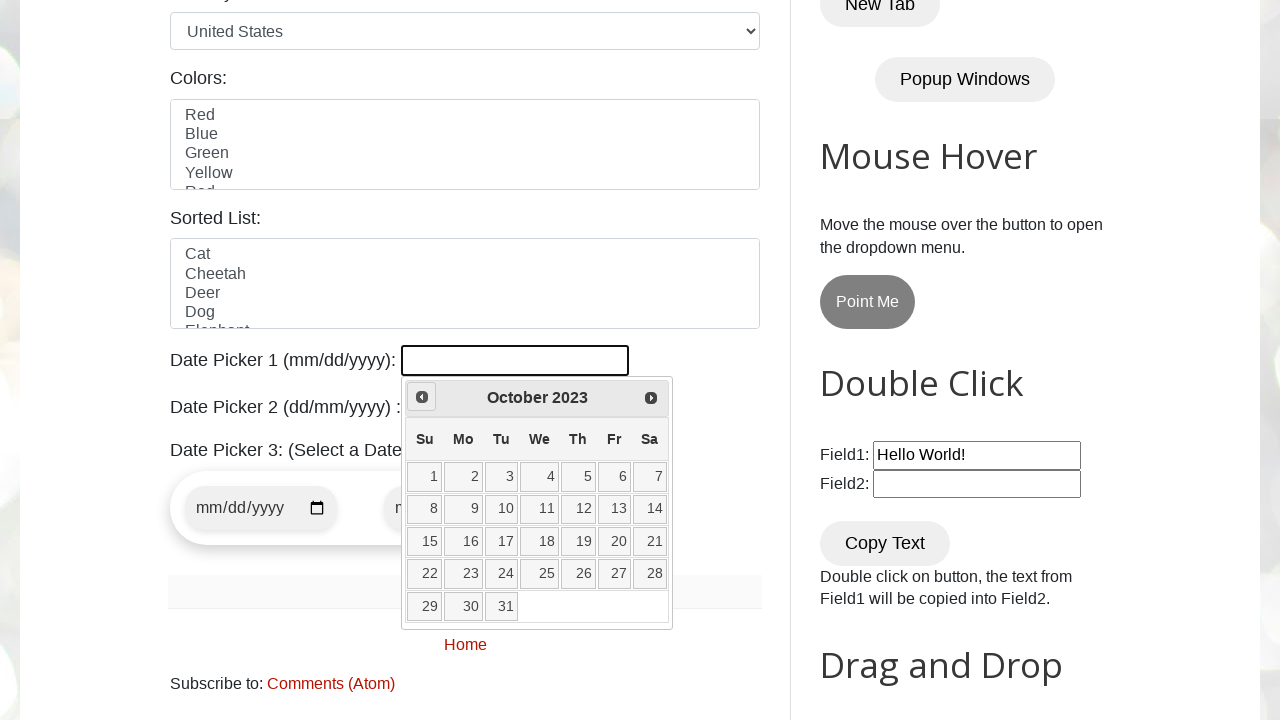

Retrieved current month from calendar
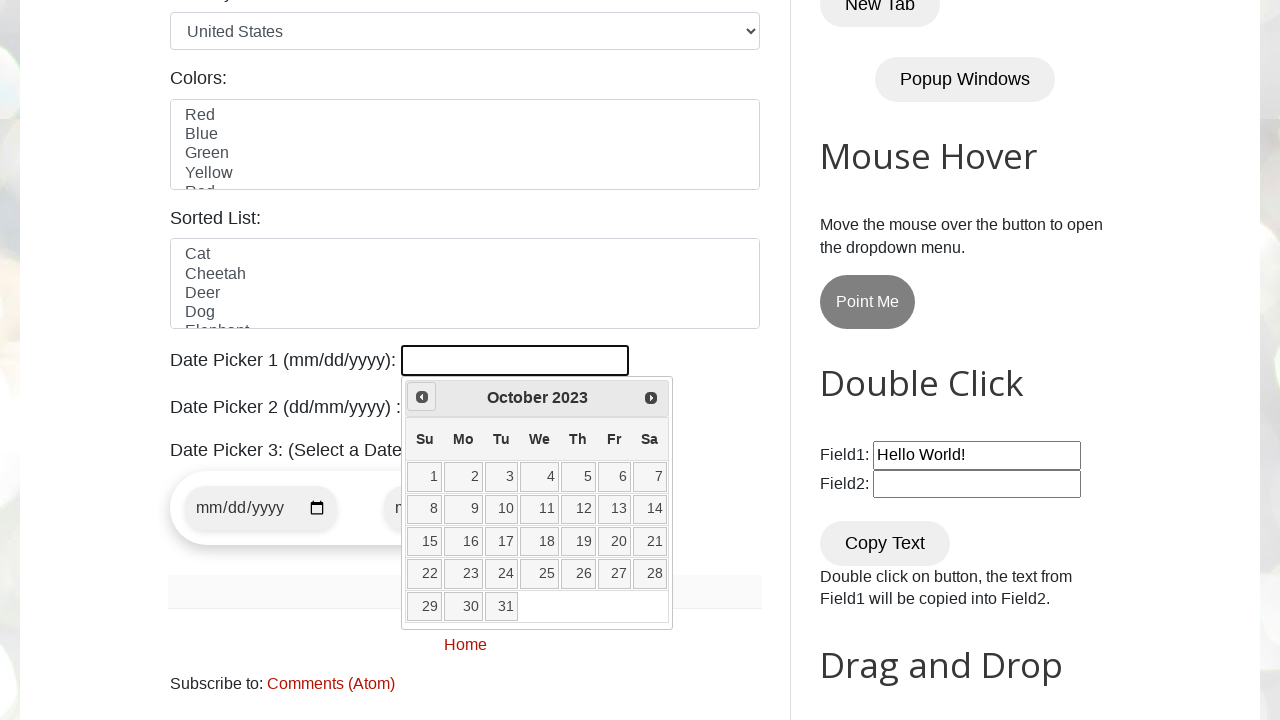

Clicked previous button to navigate to earlier month (currently at October 2023) at (422, 397) on [title="Prev"]
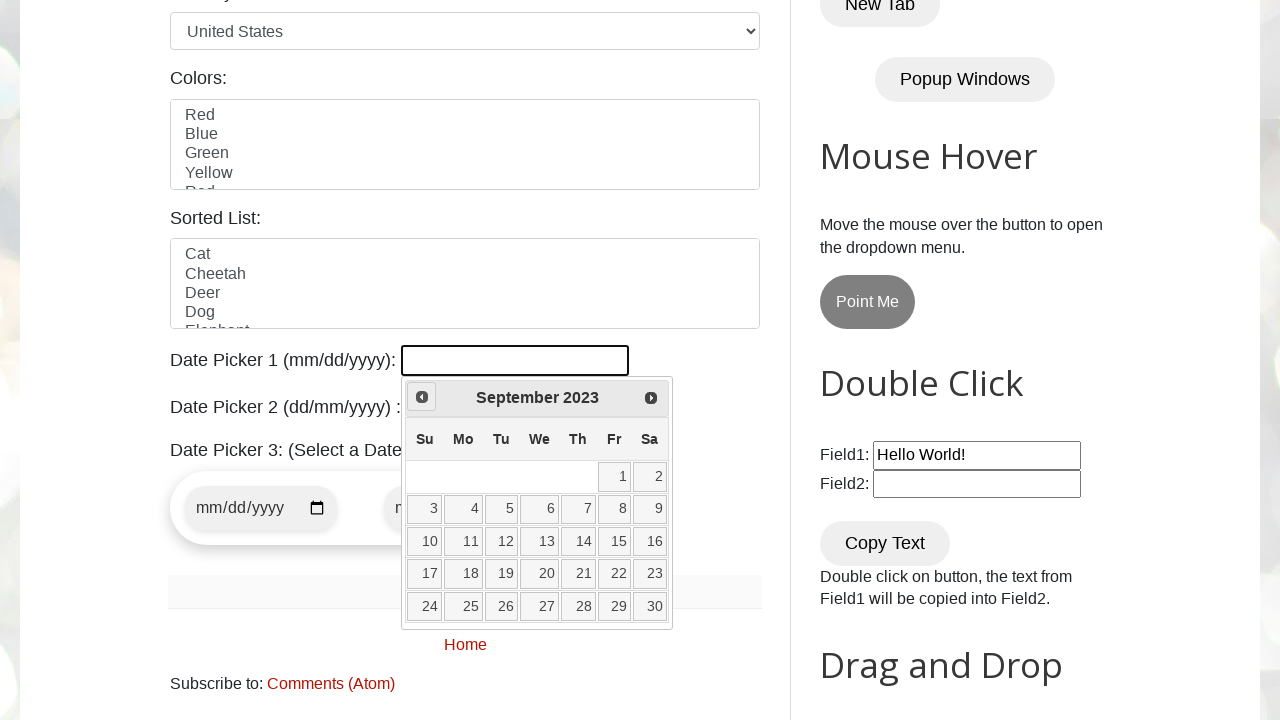

Retrieved current year from calendar
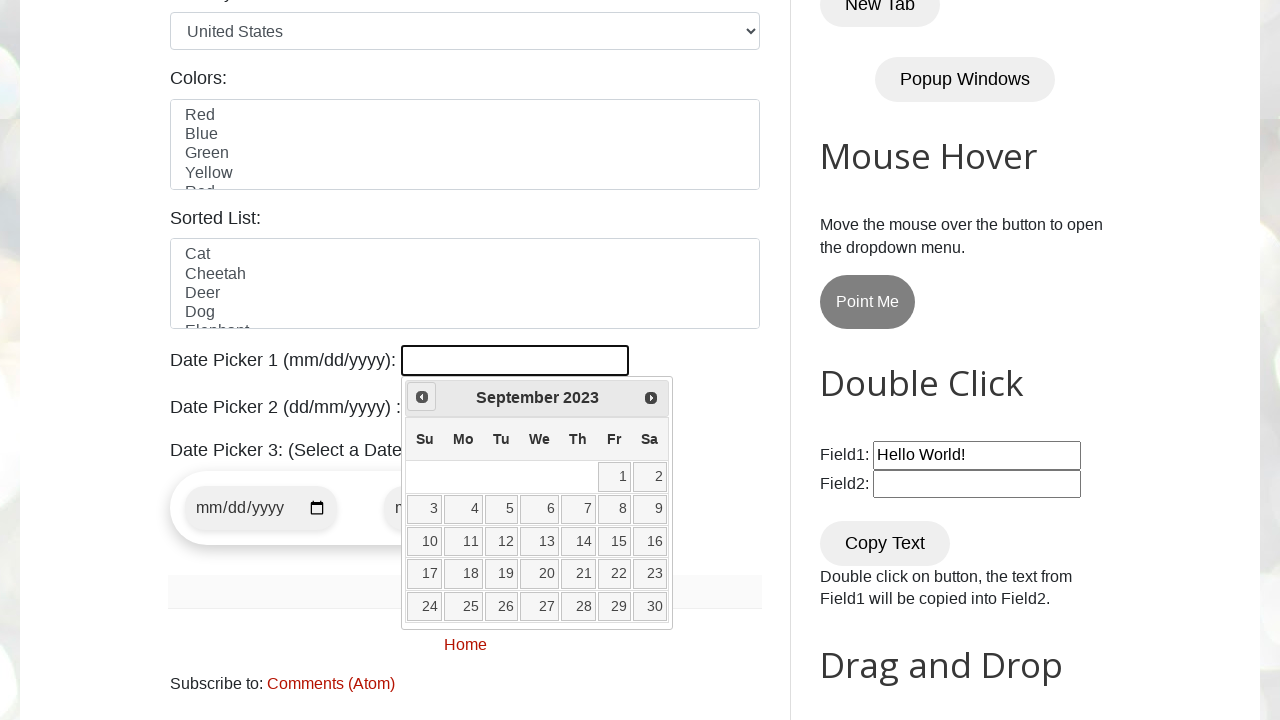

Retrieved current month from calendar
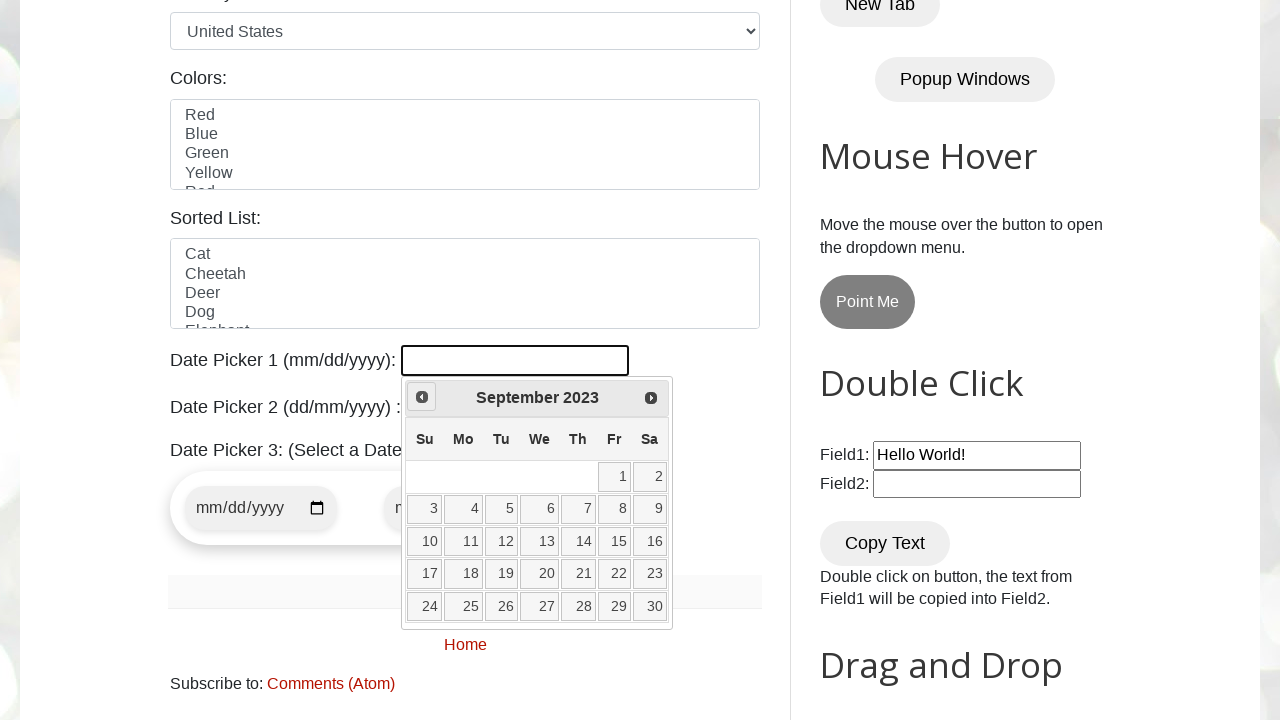

Clicked previous button to navigate to earlier month (currently at September 2023) at (422, 397) on [title="Prev"]
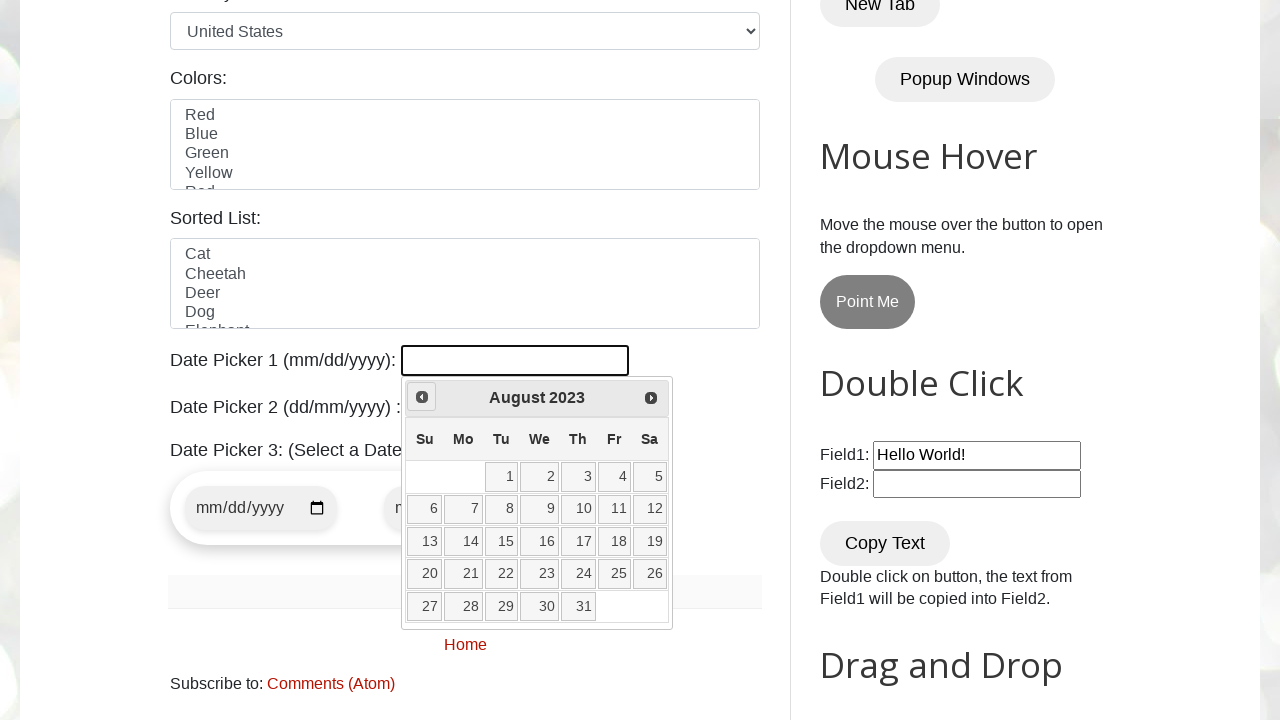

Retrieved current year from calendar
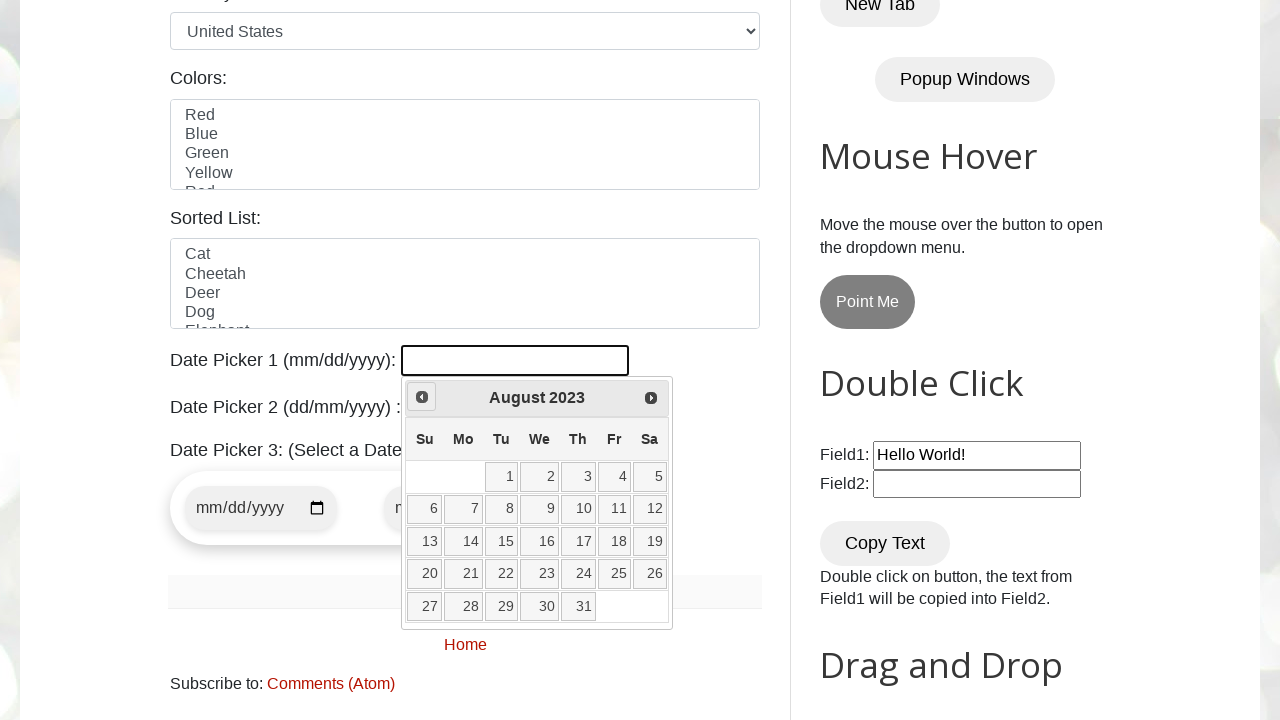

Retrieved current month from calendar
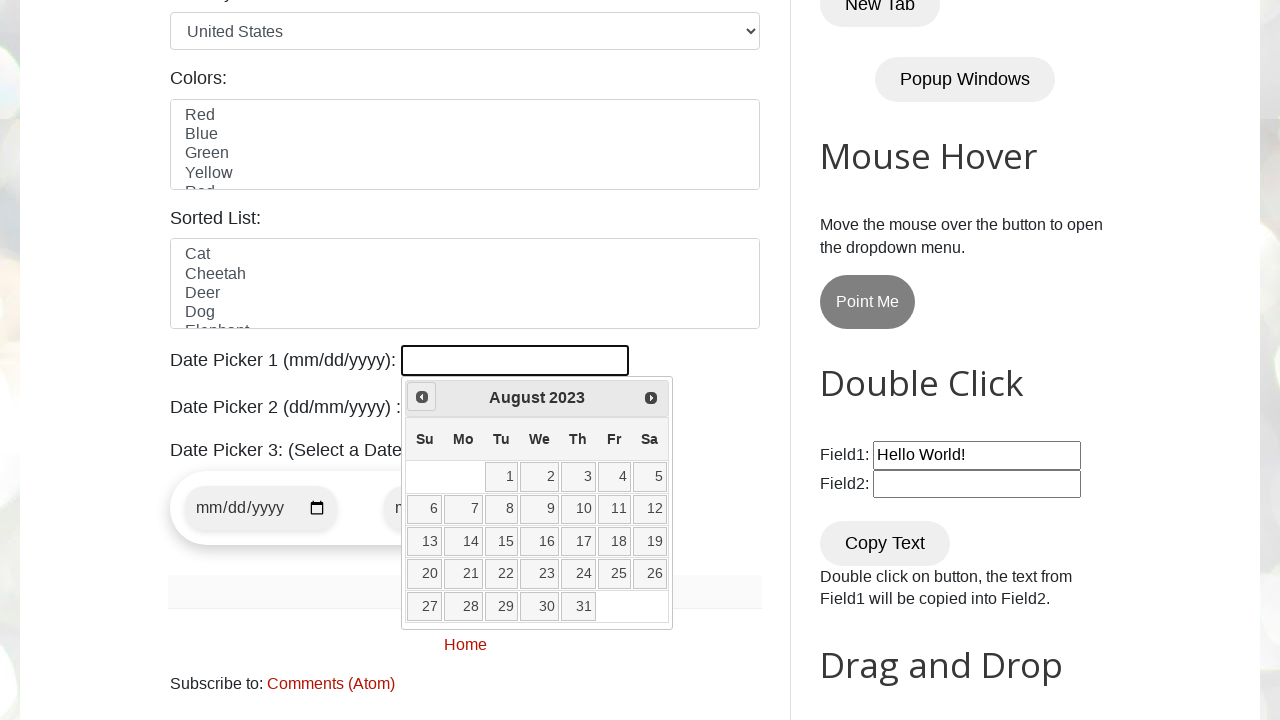

Clicked previous button to navigate to earlier month (currently at August 2023) at (422, 397) on [title="Prev"]
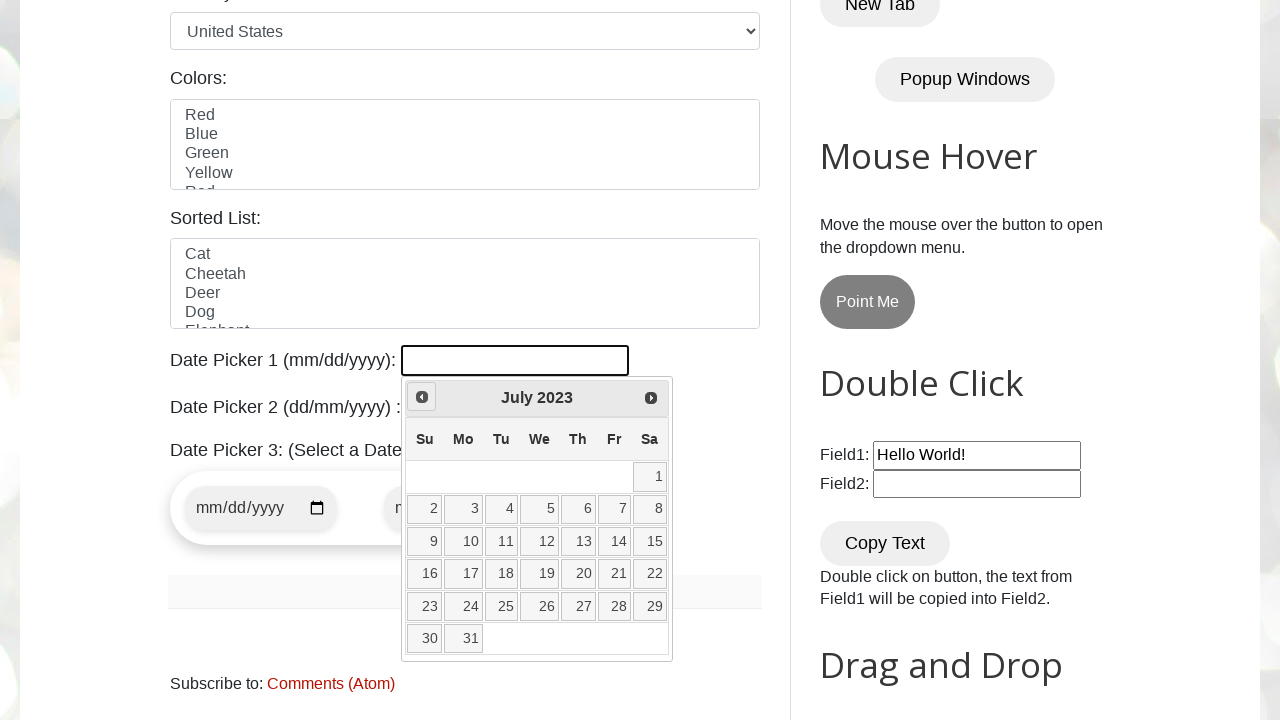

Retrieved current year from calendar
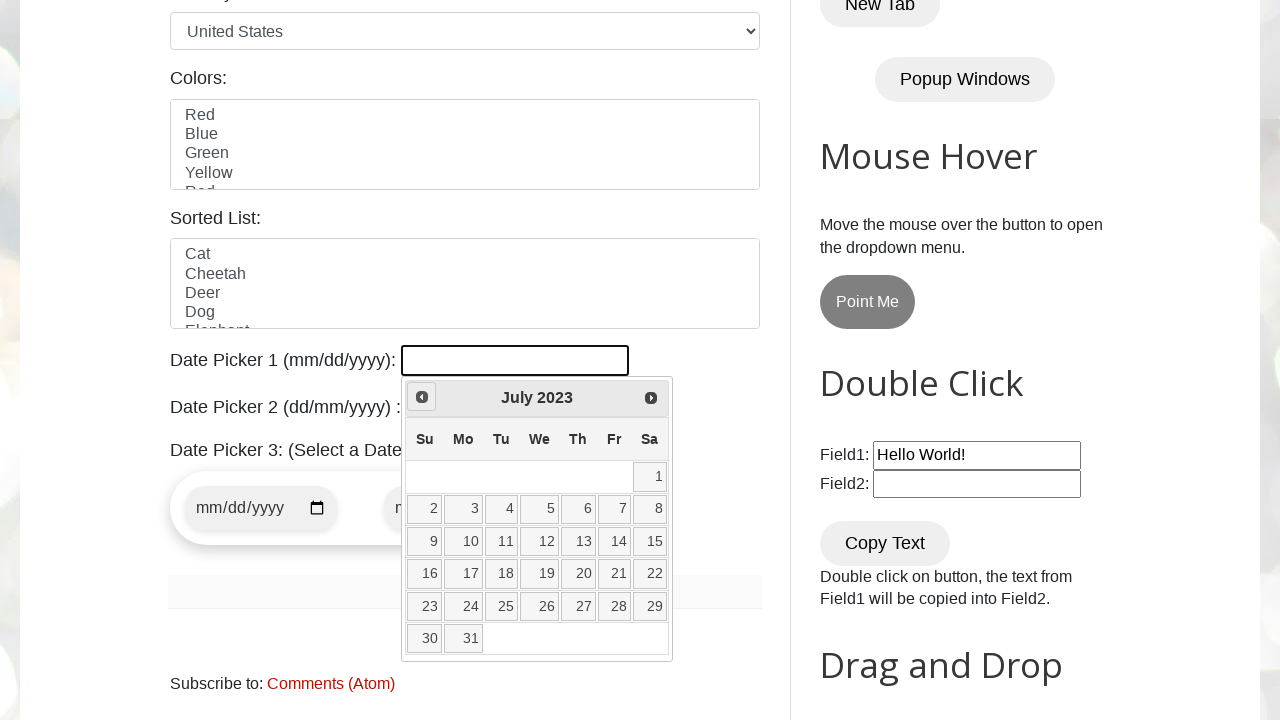

Retrieved current month from calendar
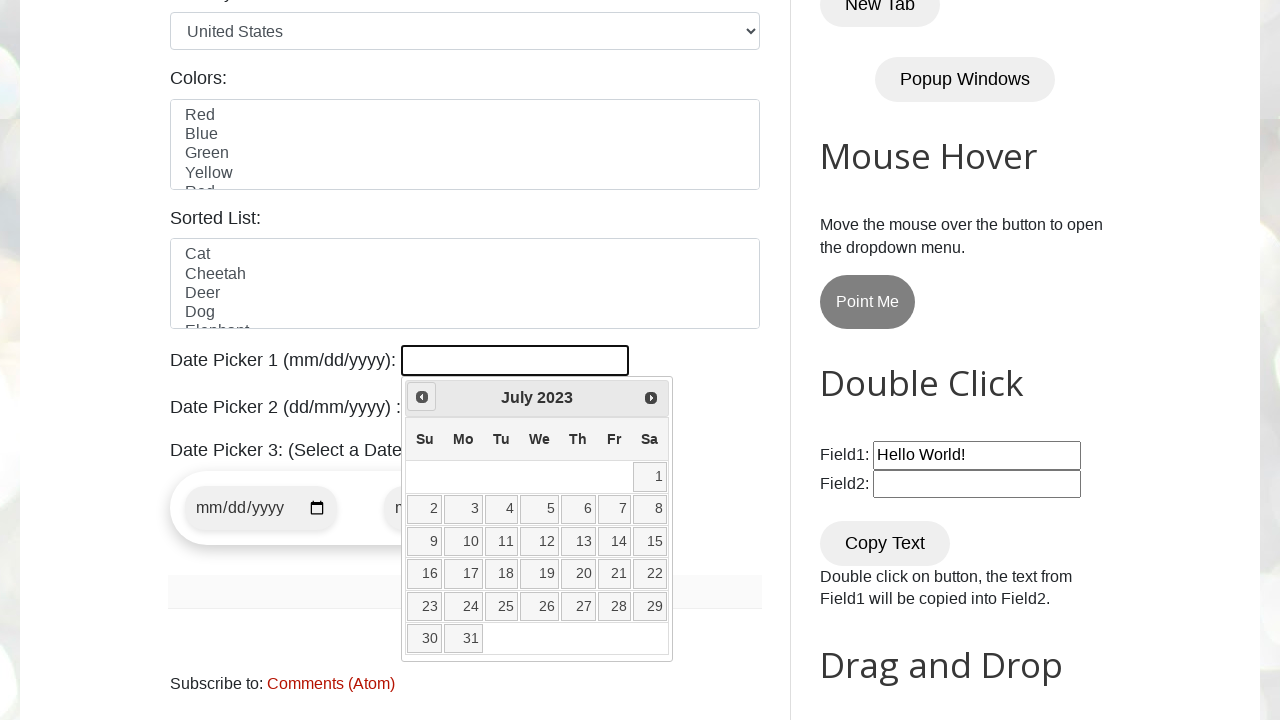

Clicked previous button to navigate to earlier month (currently at July 2023) at (422, 397) on [title="Prev"]
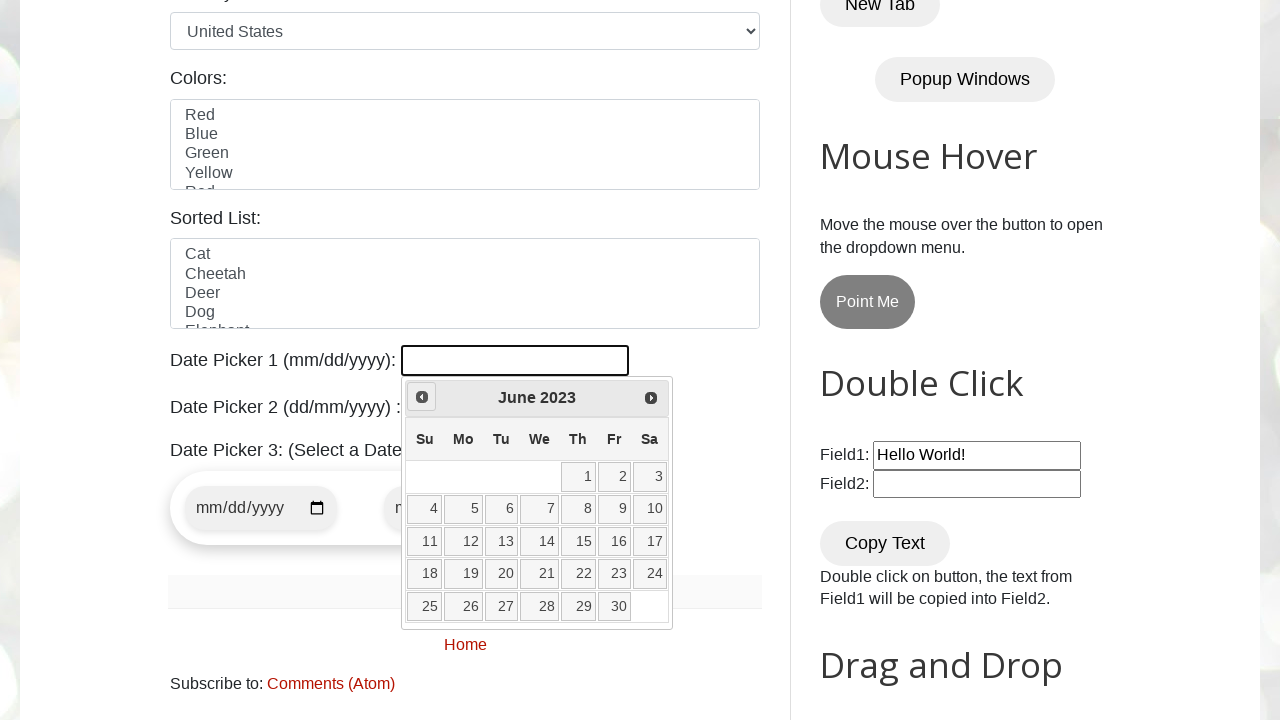

Retrieved current year from calendar
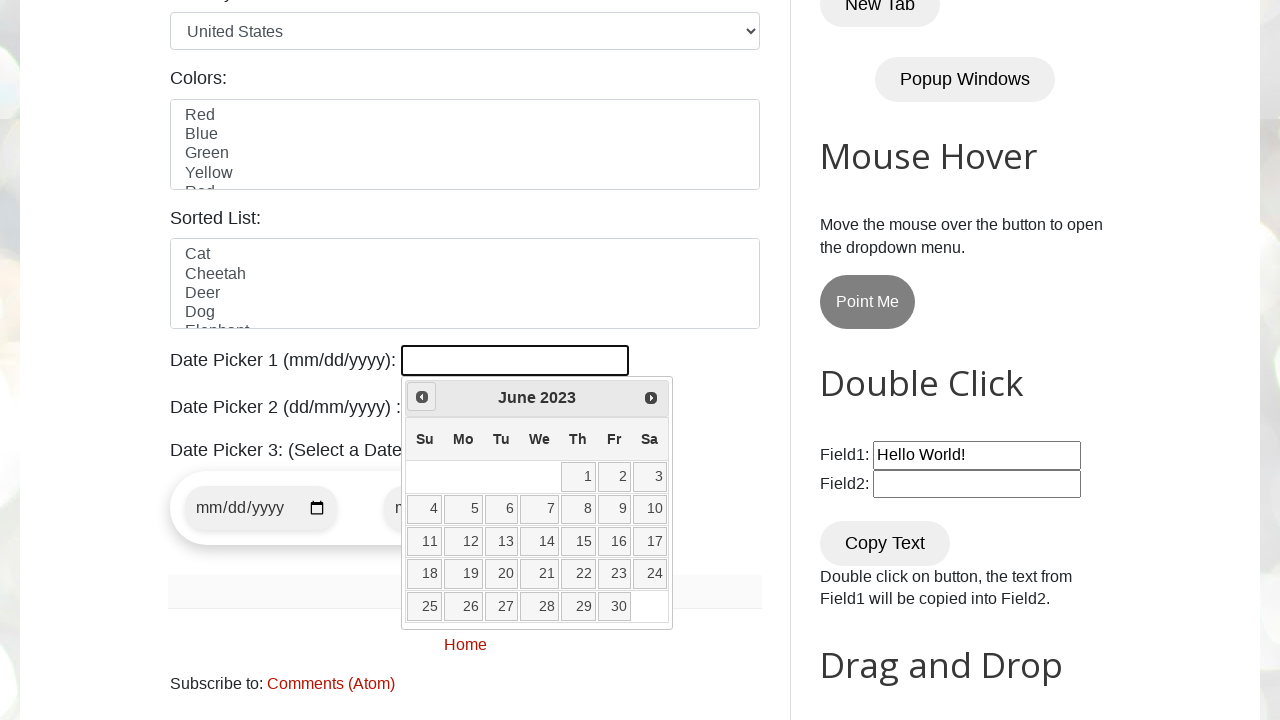

Retrieved current month from calendar
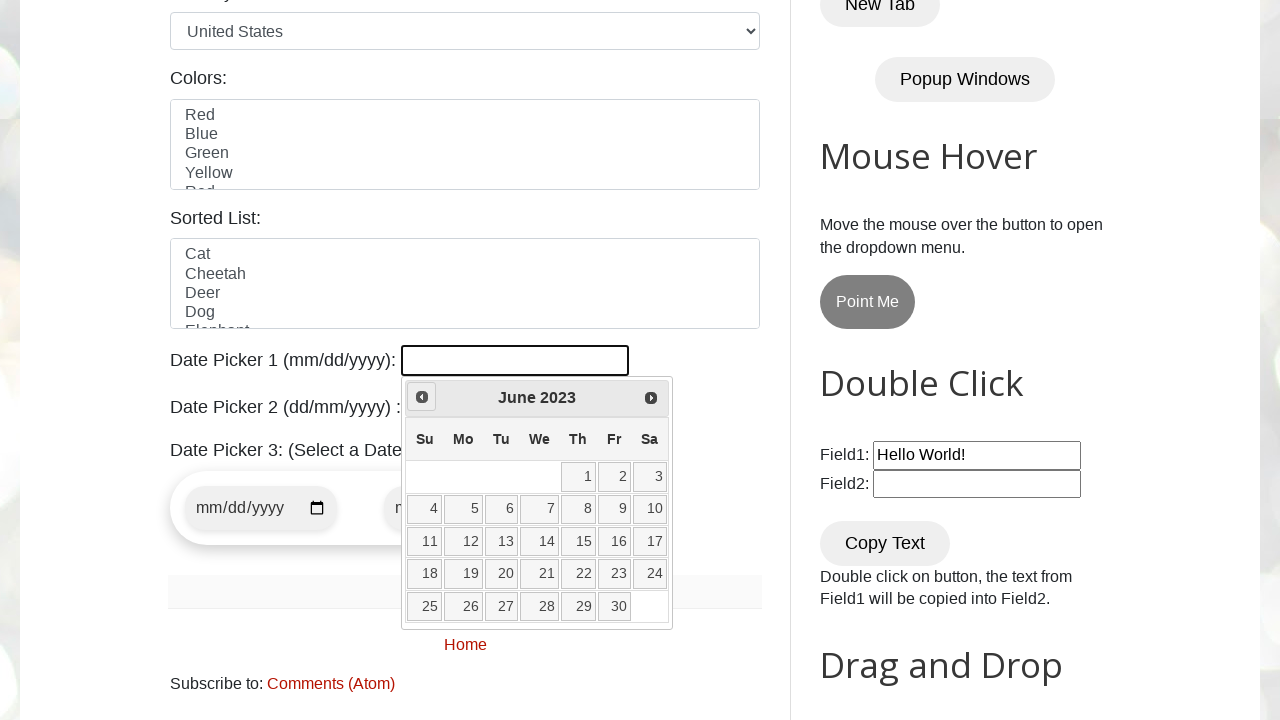

Clicked previous button to navigate to earlier month (currently at June 2023) at (422, 397) on [title="Prev"]
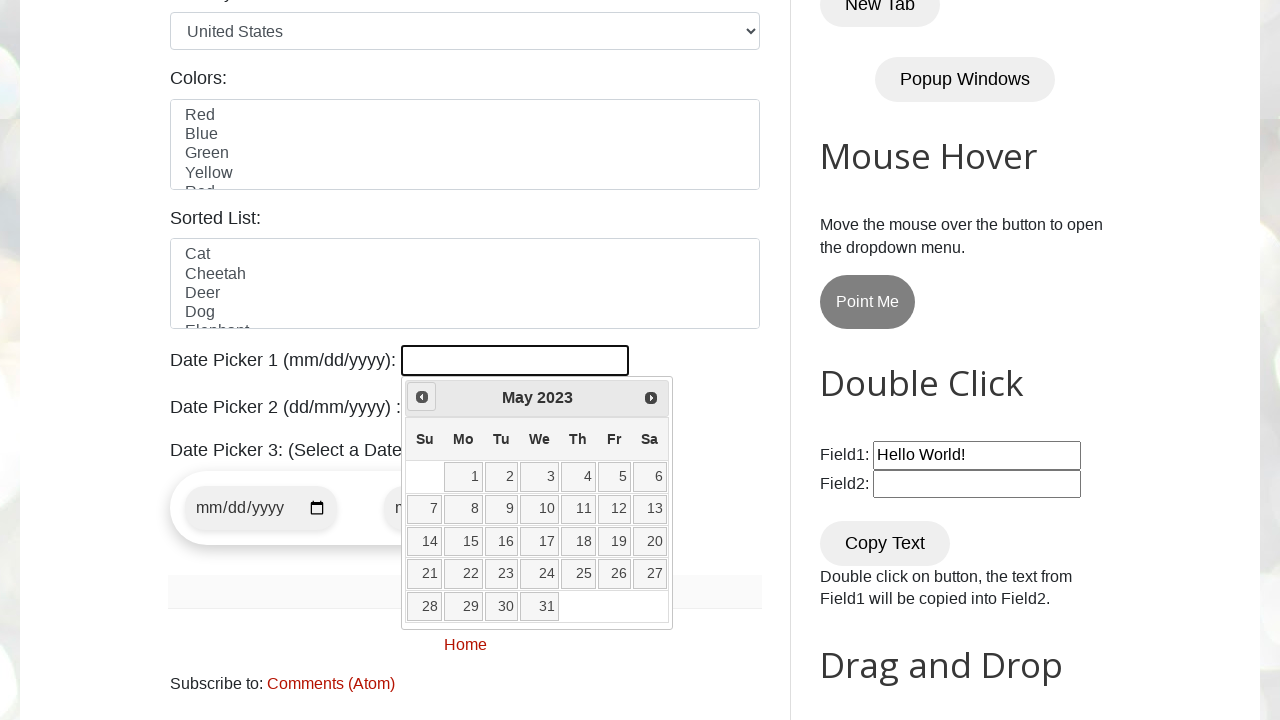

Retrieved current year from calendar
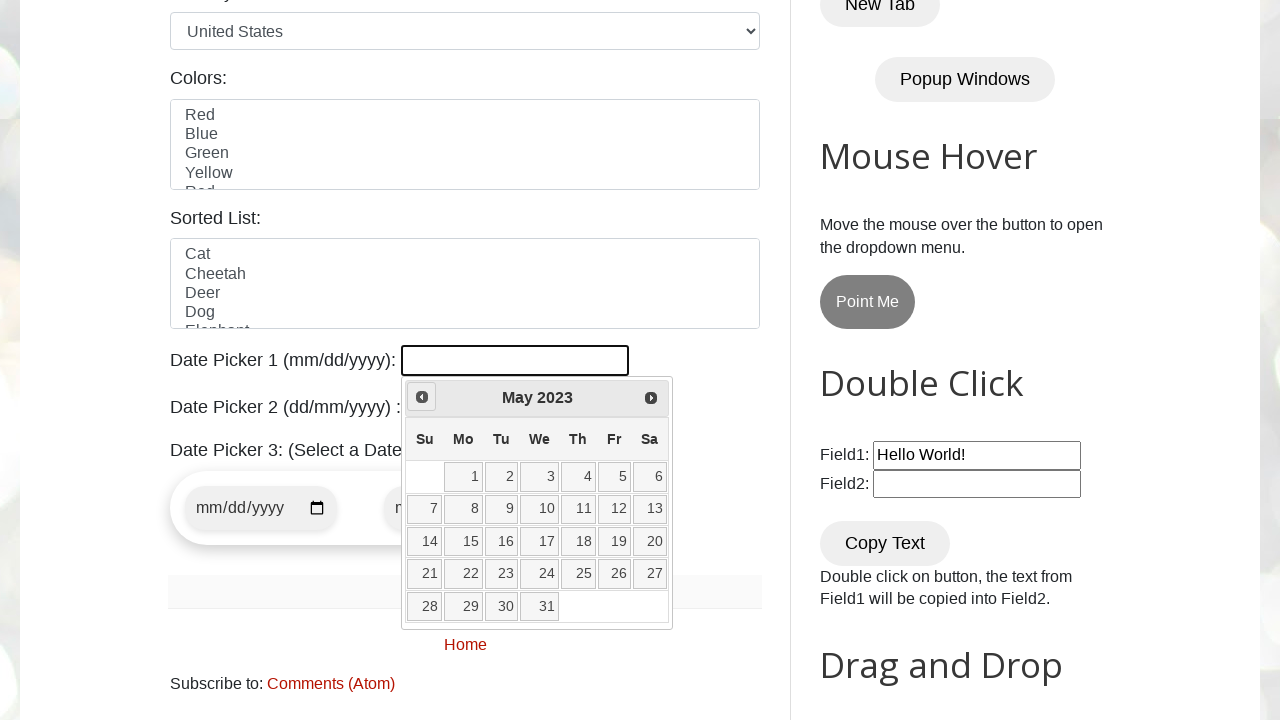

Retrieved current month from calendar
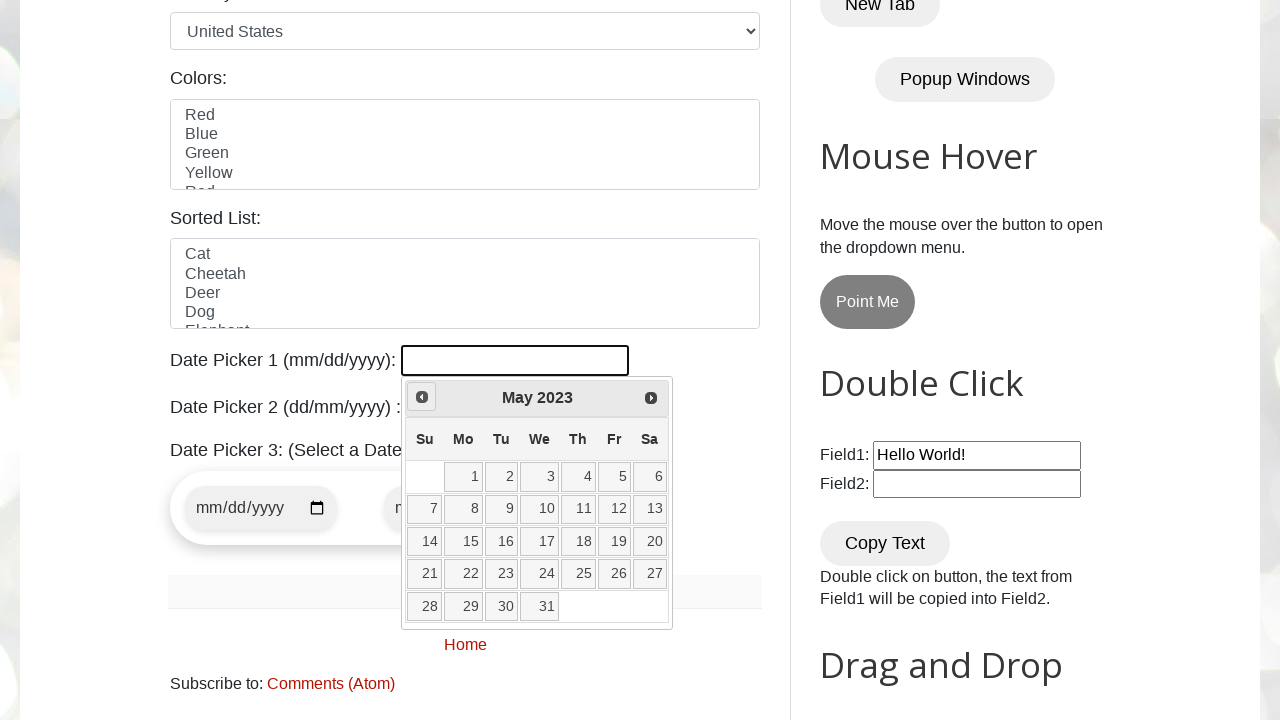

Clicked previous button to navigate to earlier month (currently at May 2023) at (422, 397) on [title="Prev"]
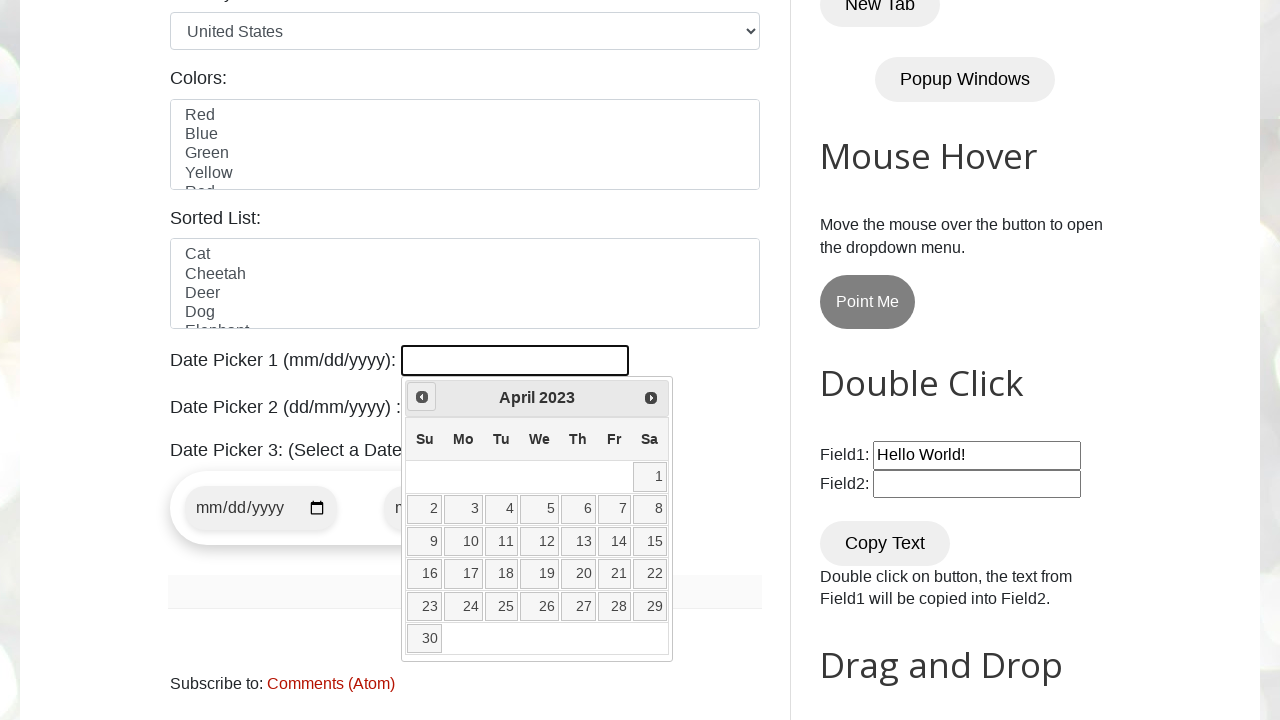

Retrieved current year from calendar
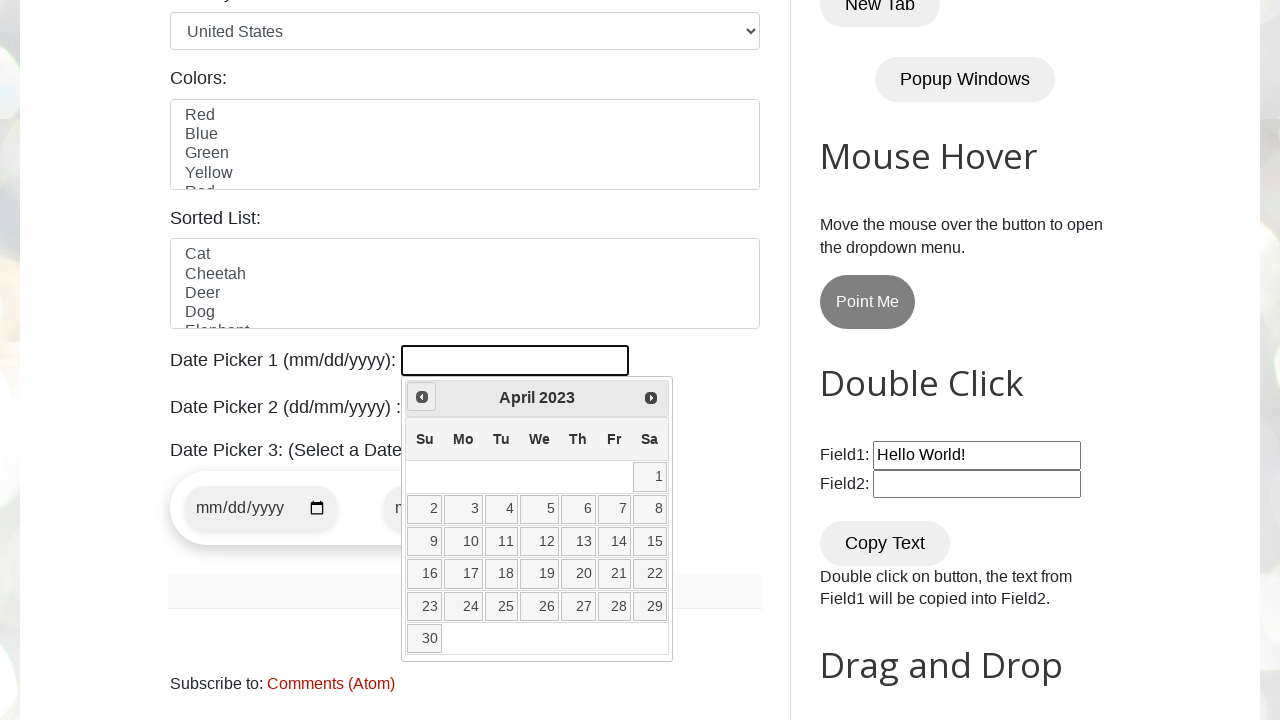

Retrieved current month from calendar
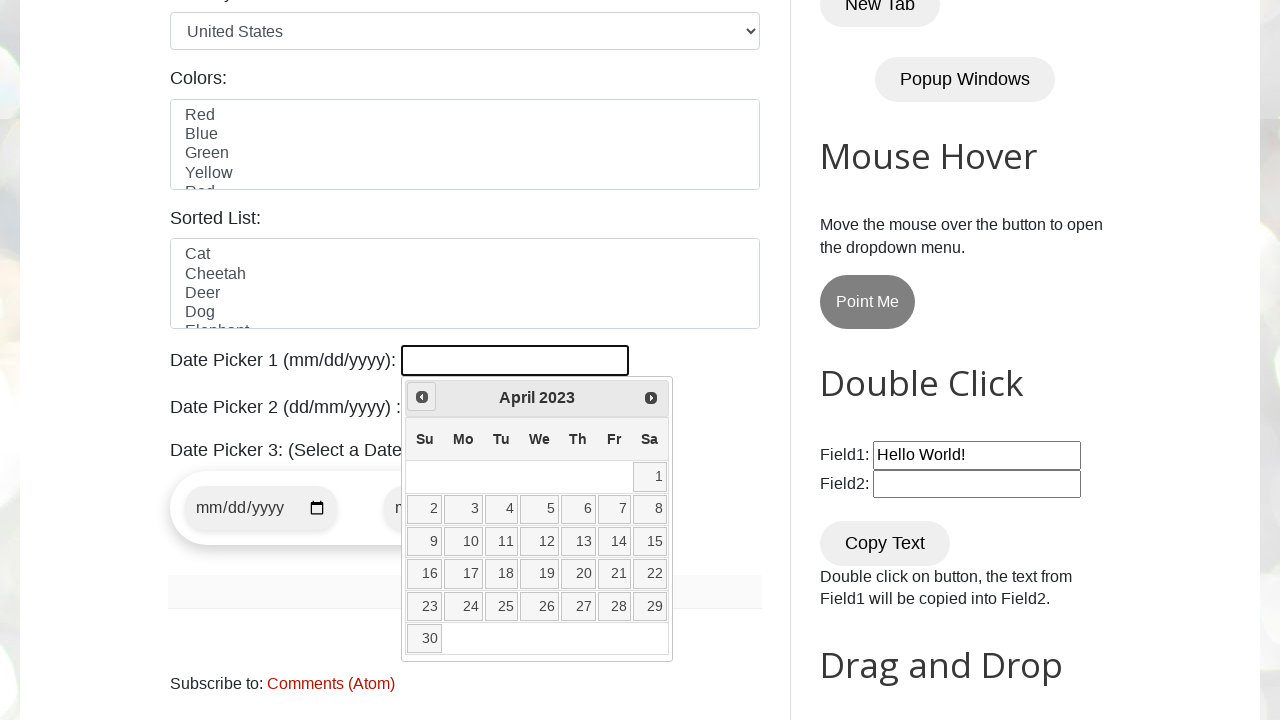

Clicked previous button to navigate to earlier month (currently at April 2023) at (422, 397) on [title="Prev"]
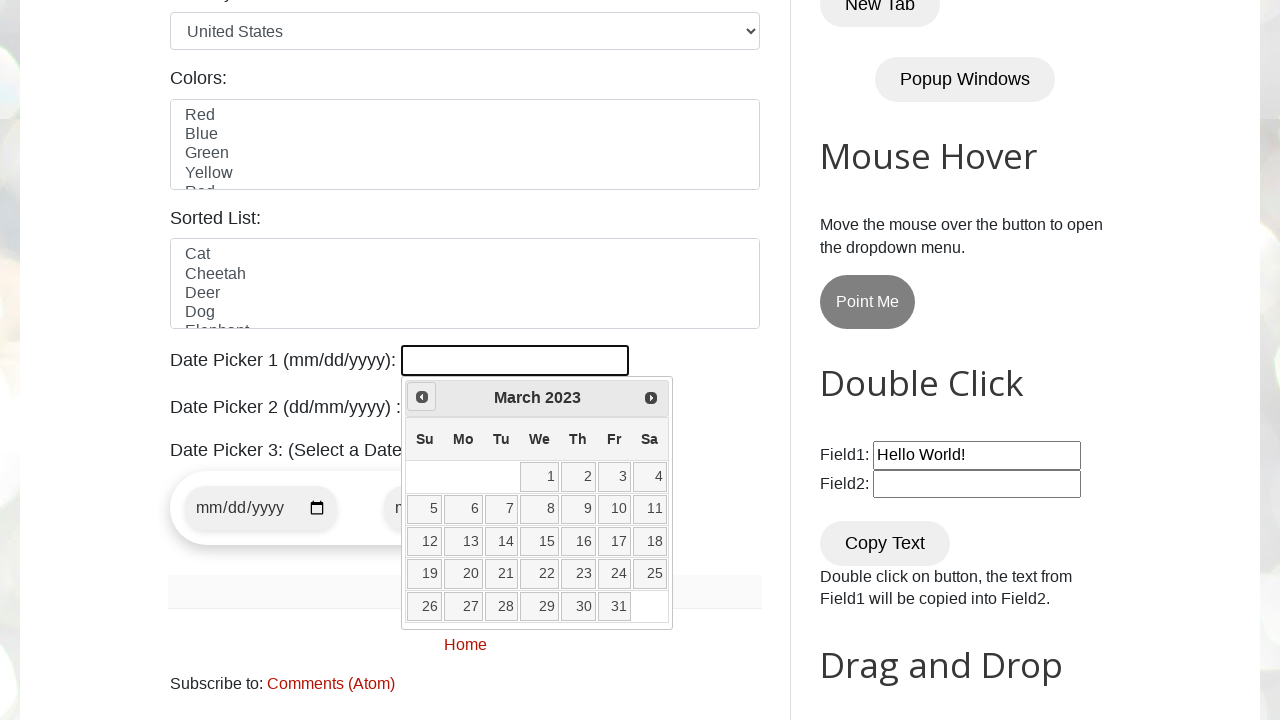

Retrieved current year from calendar
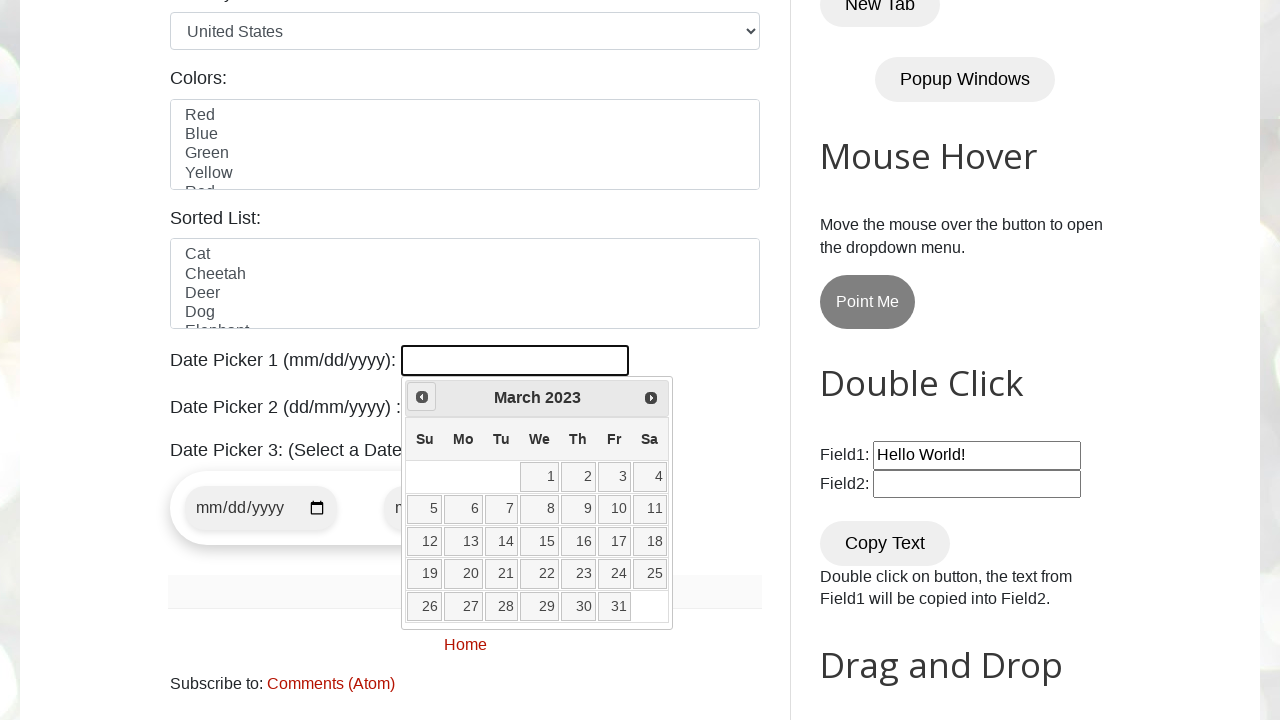

Retrieved current month from calendar
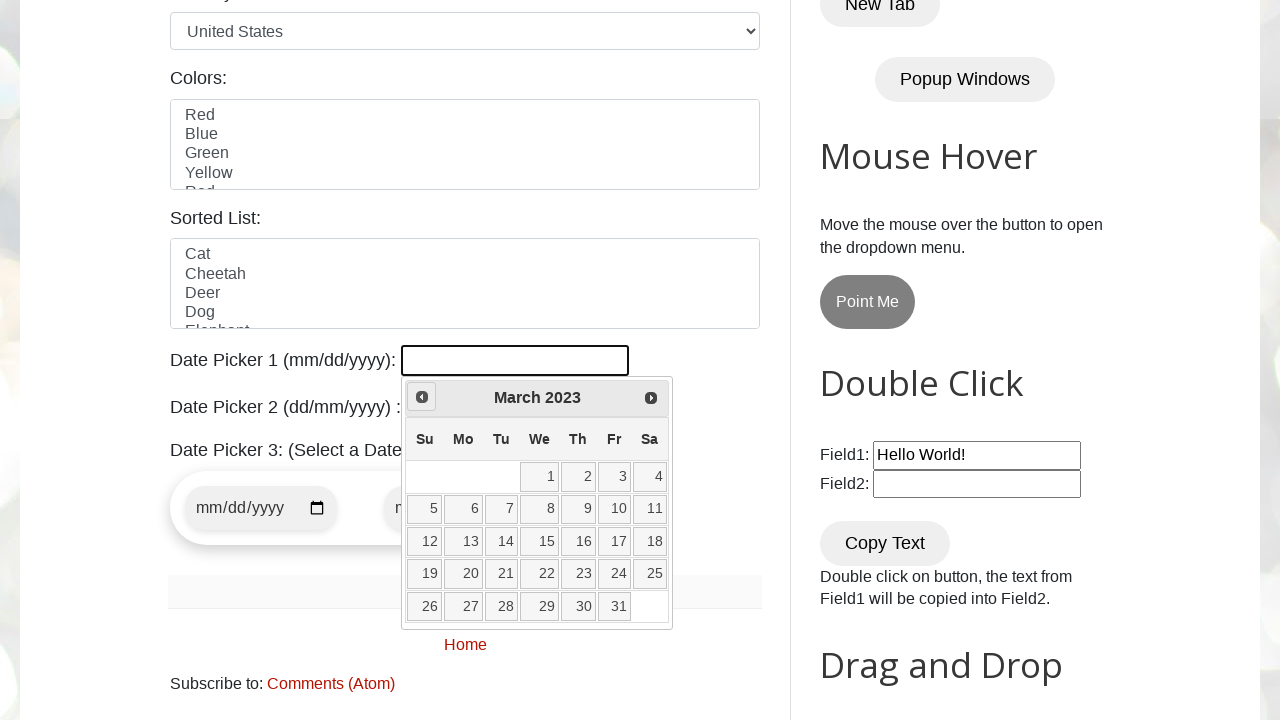

Clicked previous button to navigate to earlier month (currently at March 2023) at (422, 397) on [title="Prev"]
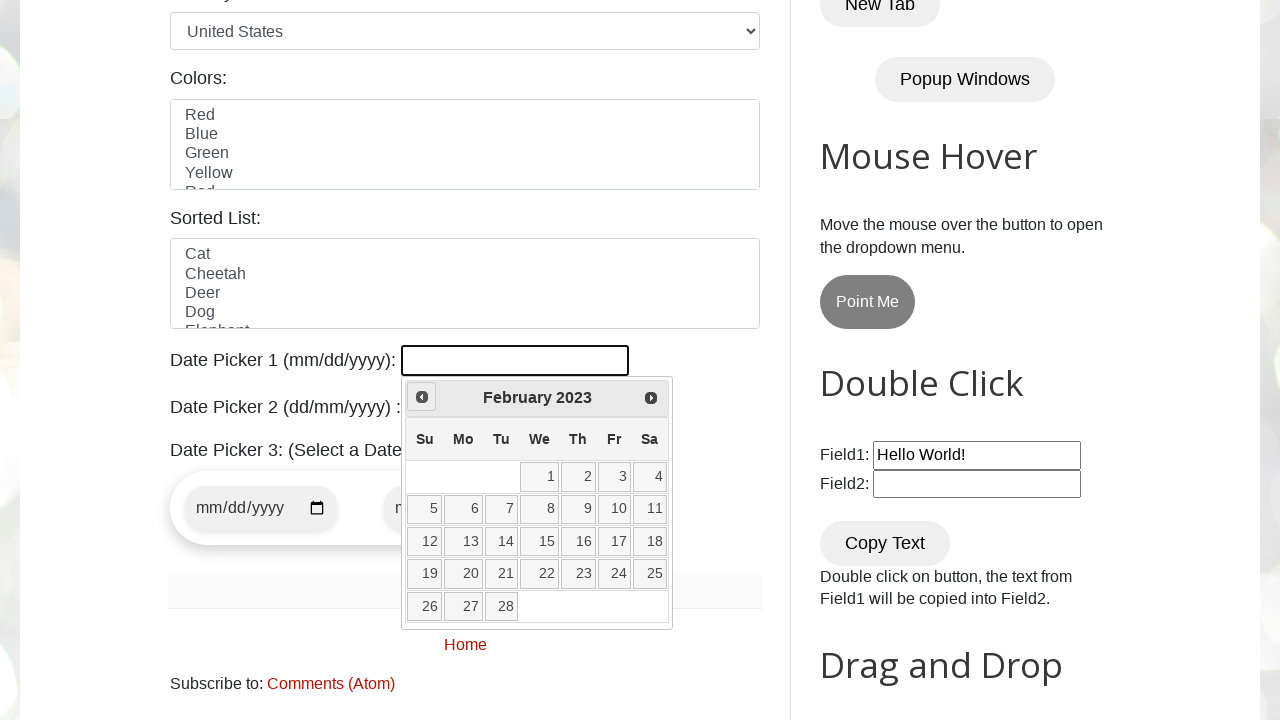

Retrieved current year from calendar
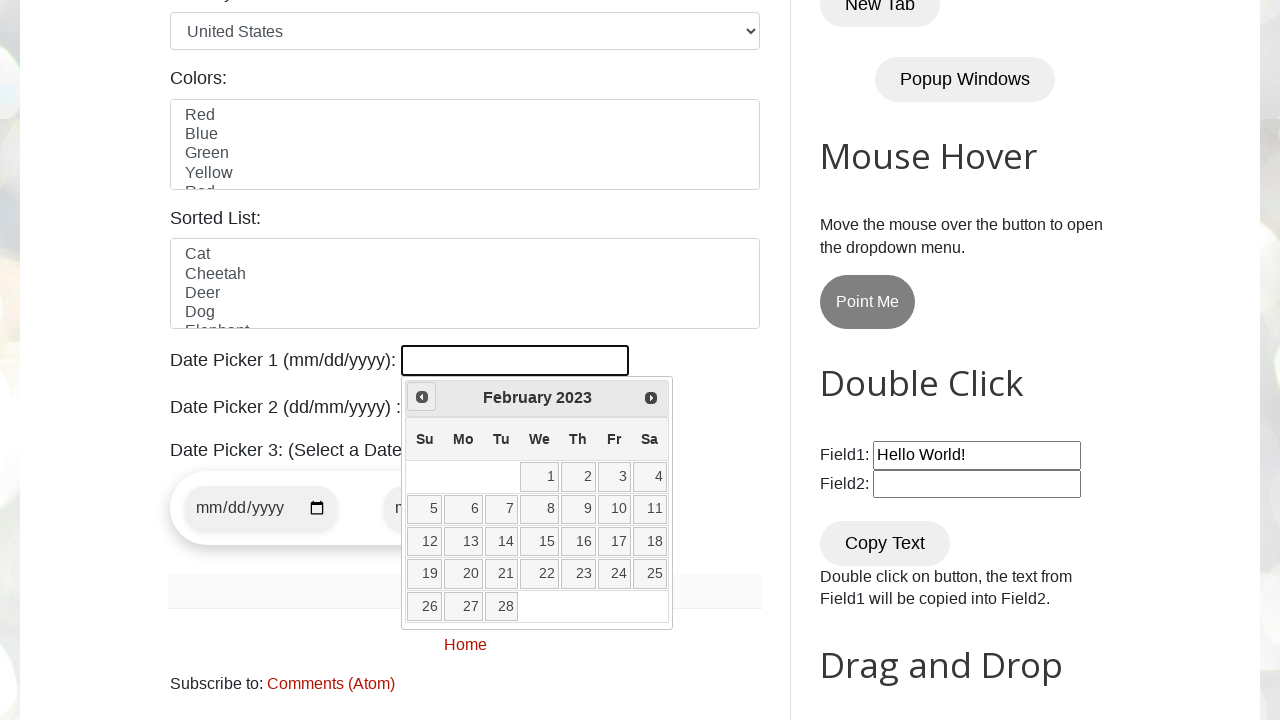

Retrieved current month from calendar
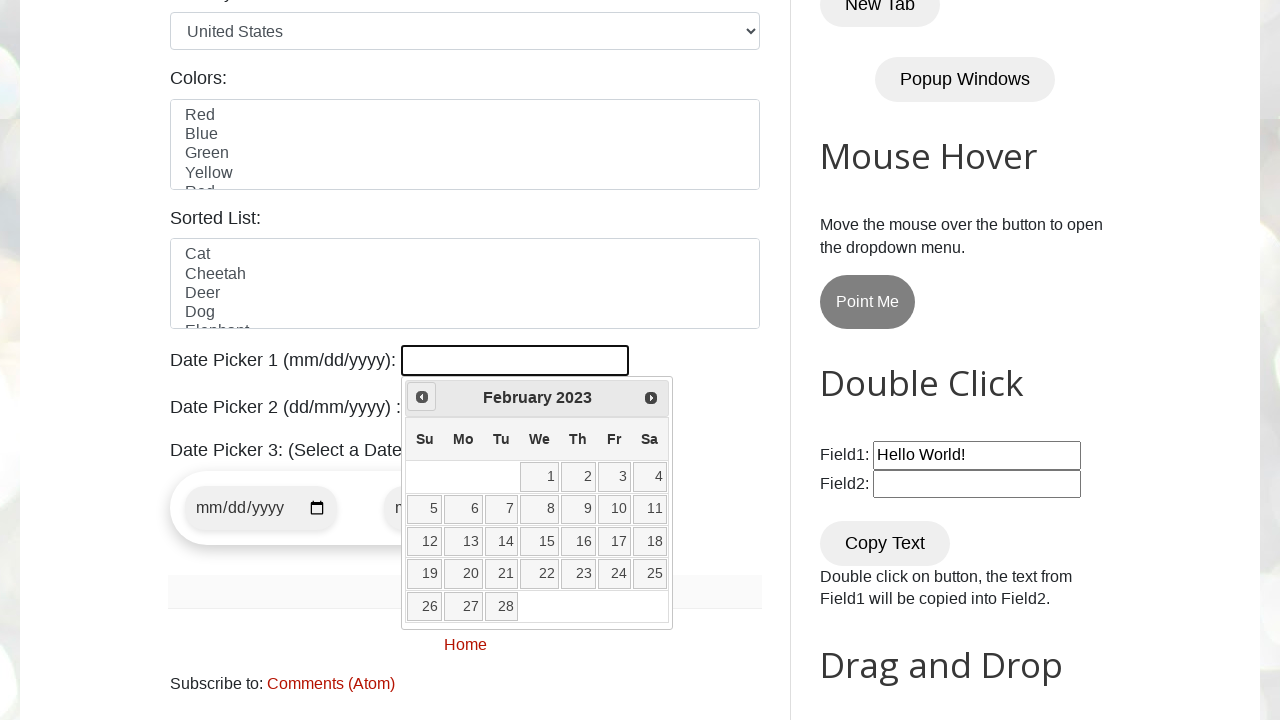

Clicked previous button to navigate to earlier month (currently at February 2023) at (422, 397) on [title="Prev"]
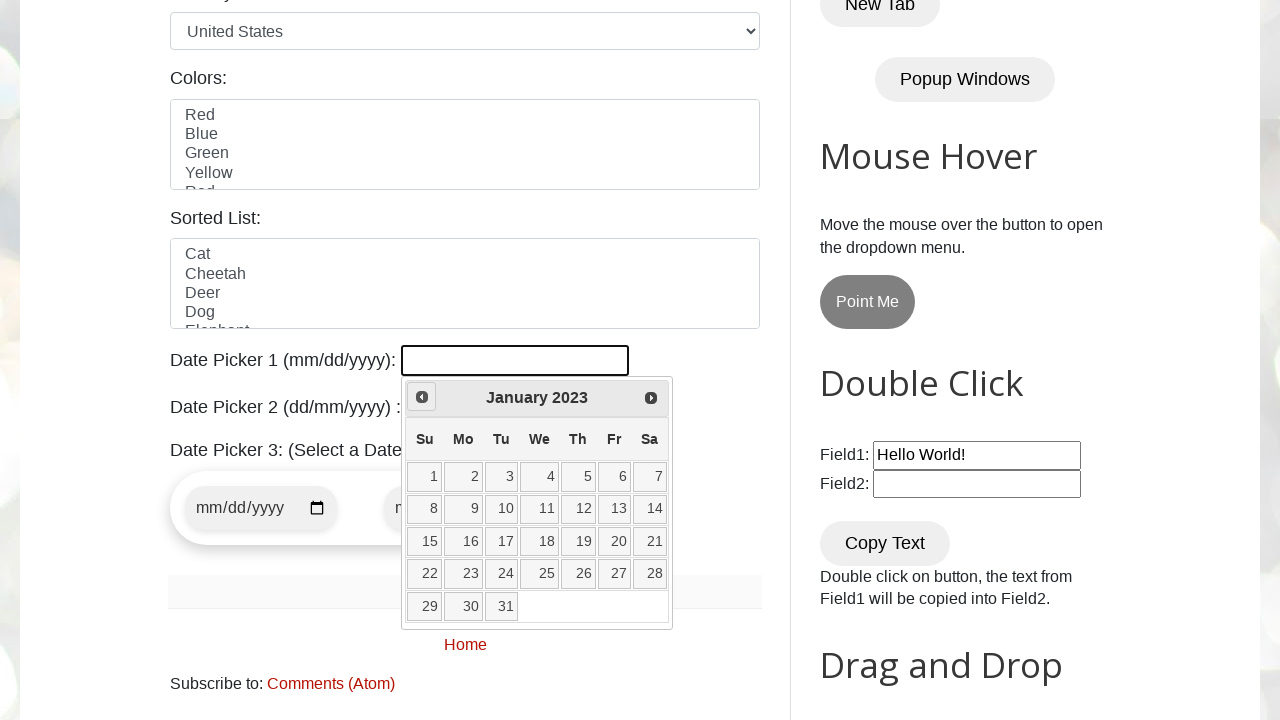

Retrieved current year from calendar
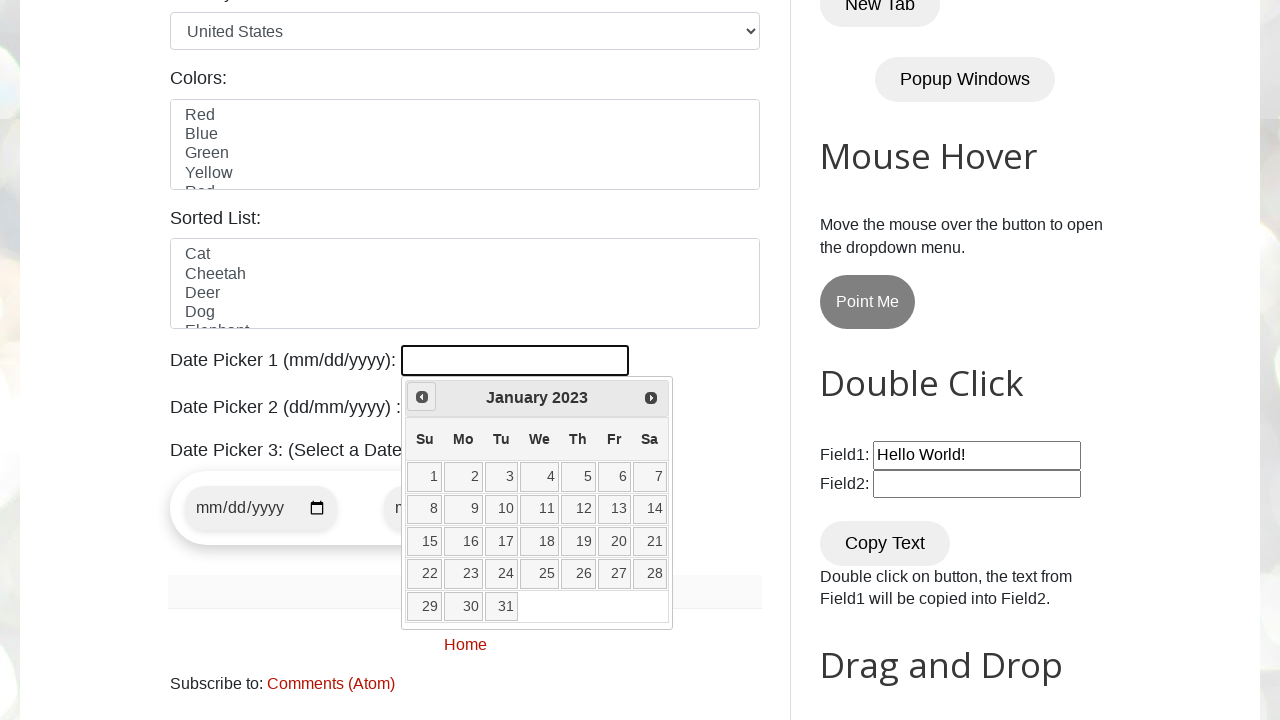

Retrieved current month from calendar
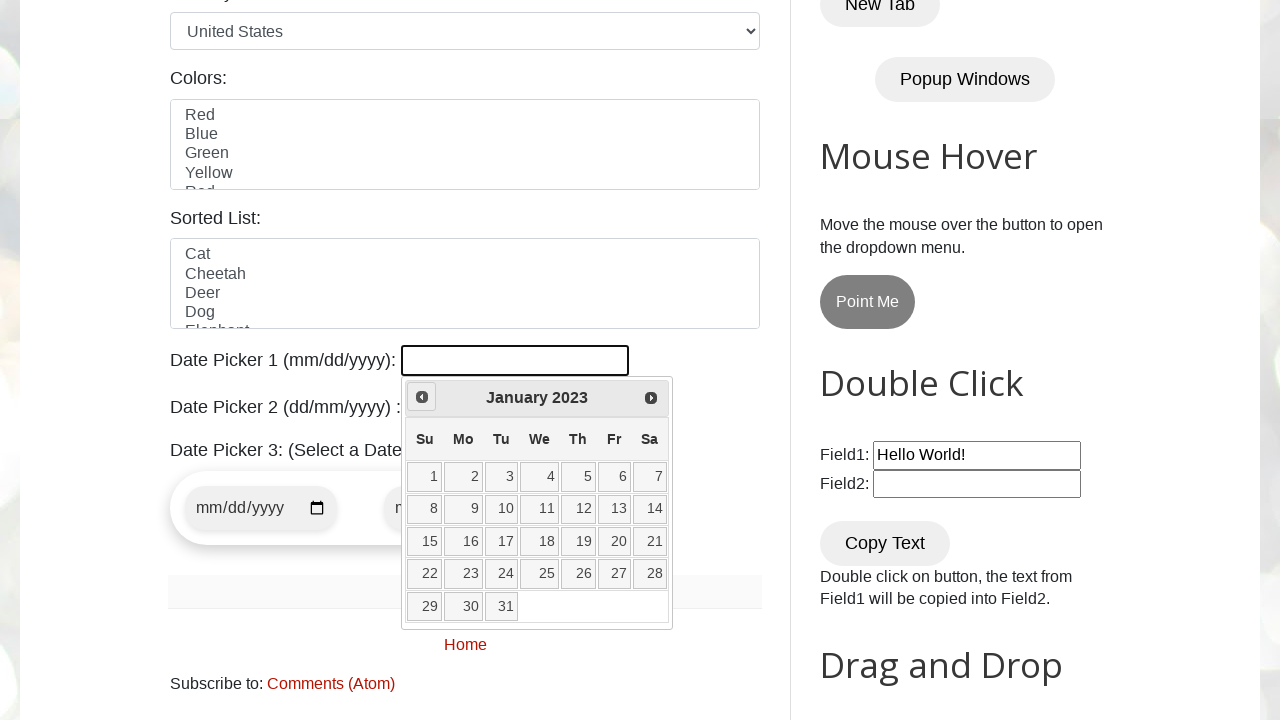

Clicked previous button to navigate to earlier month (currently at January 2023) at (422, 397) on [title="Prev"]
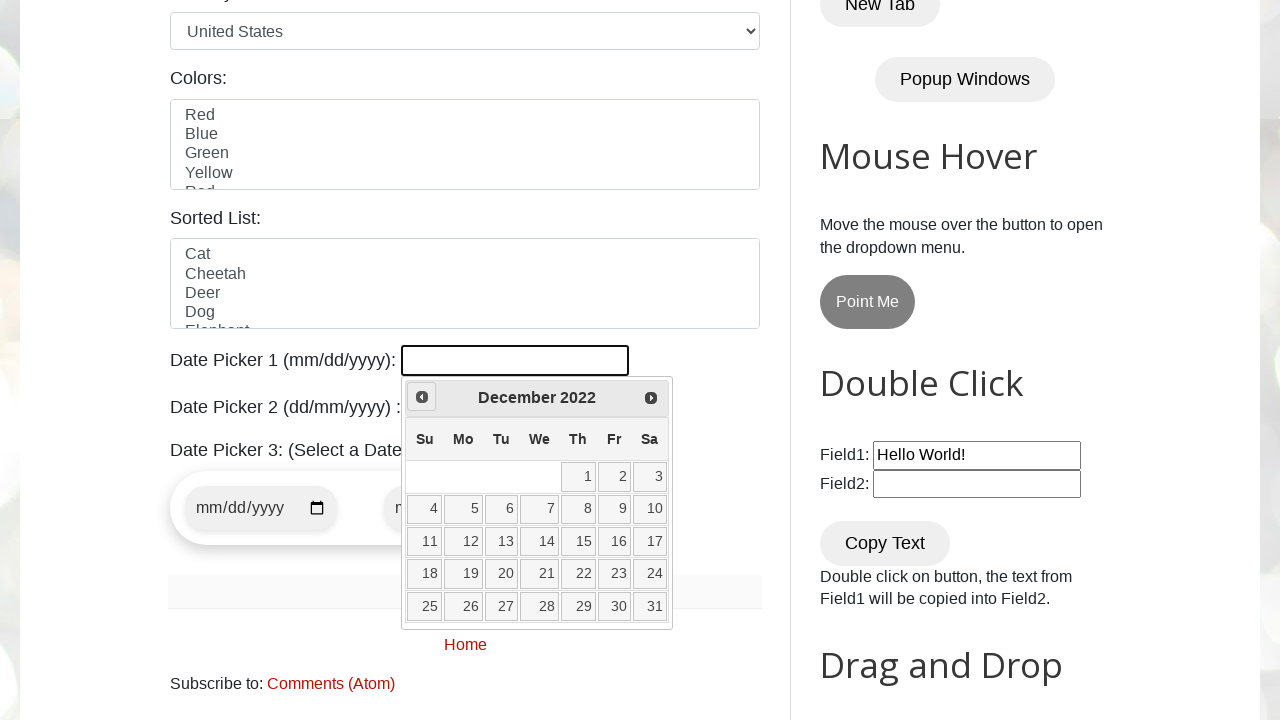

Retrieved current year from calendar
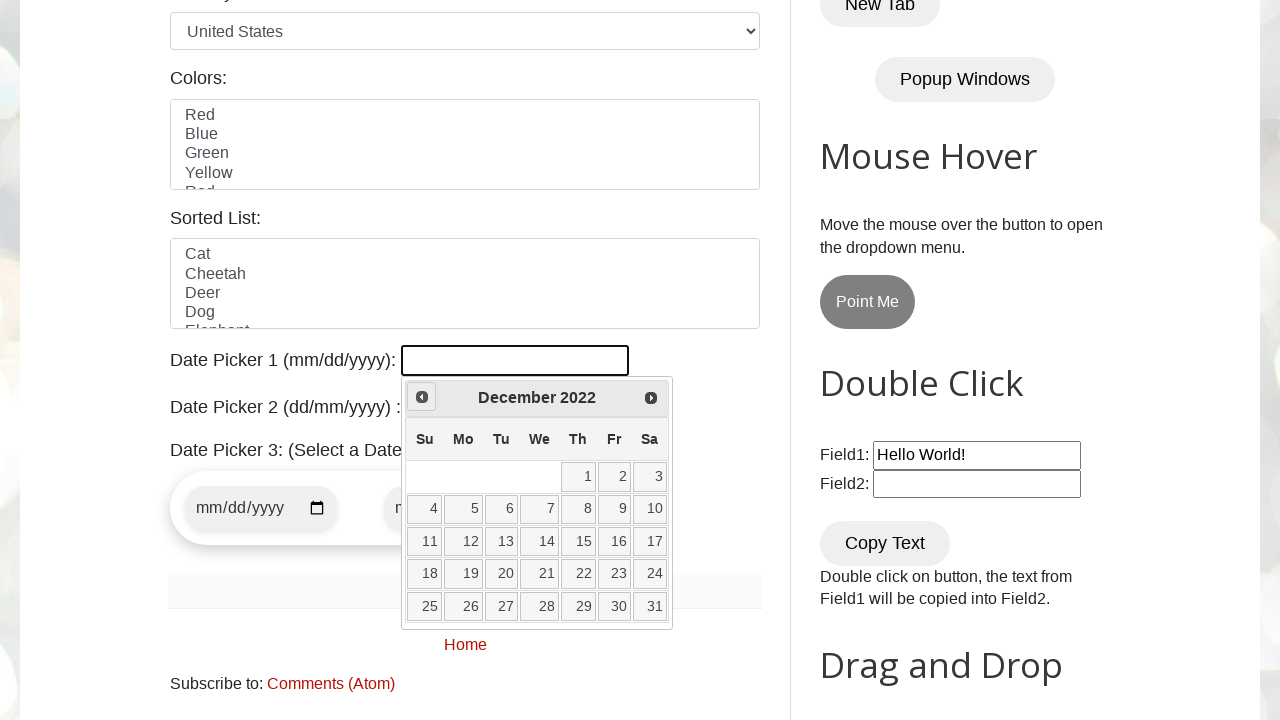

Retrieved current month from calendar
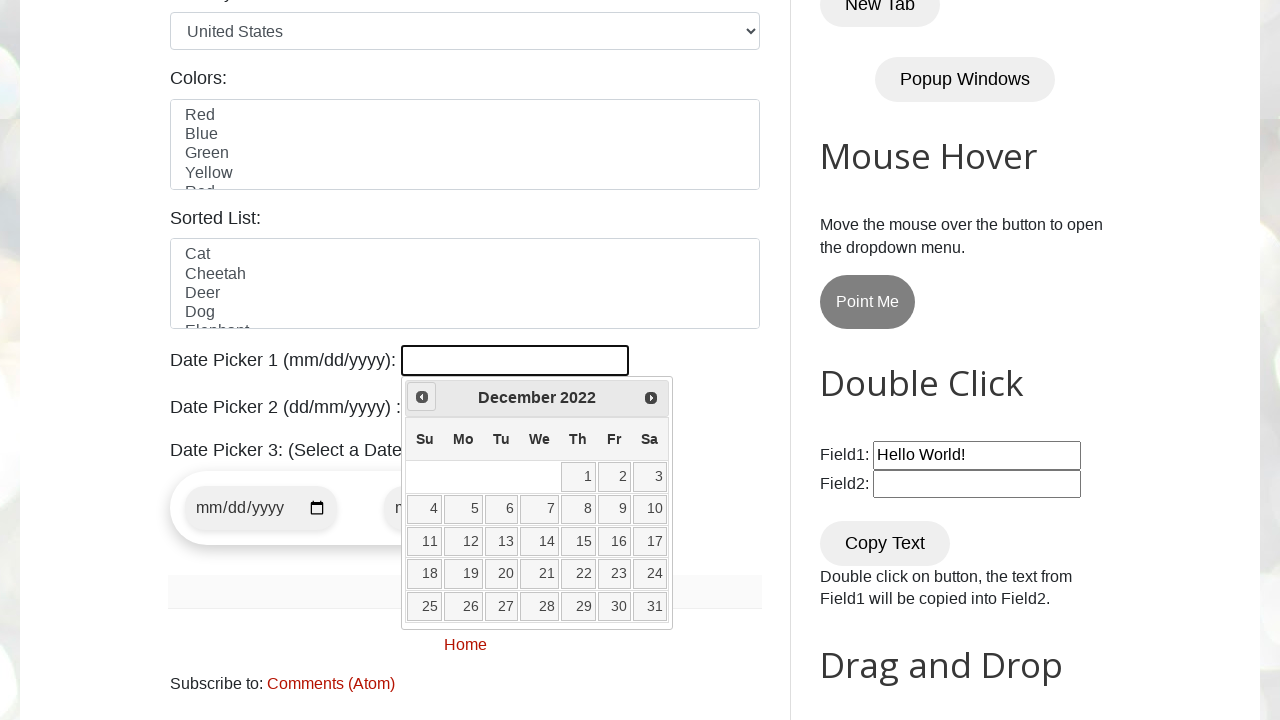

Clicked previous button to navigate to earlier month (currently at December 2022) at (422, 397) on [title="Prev"]
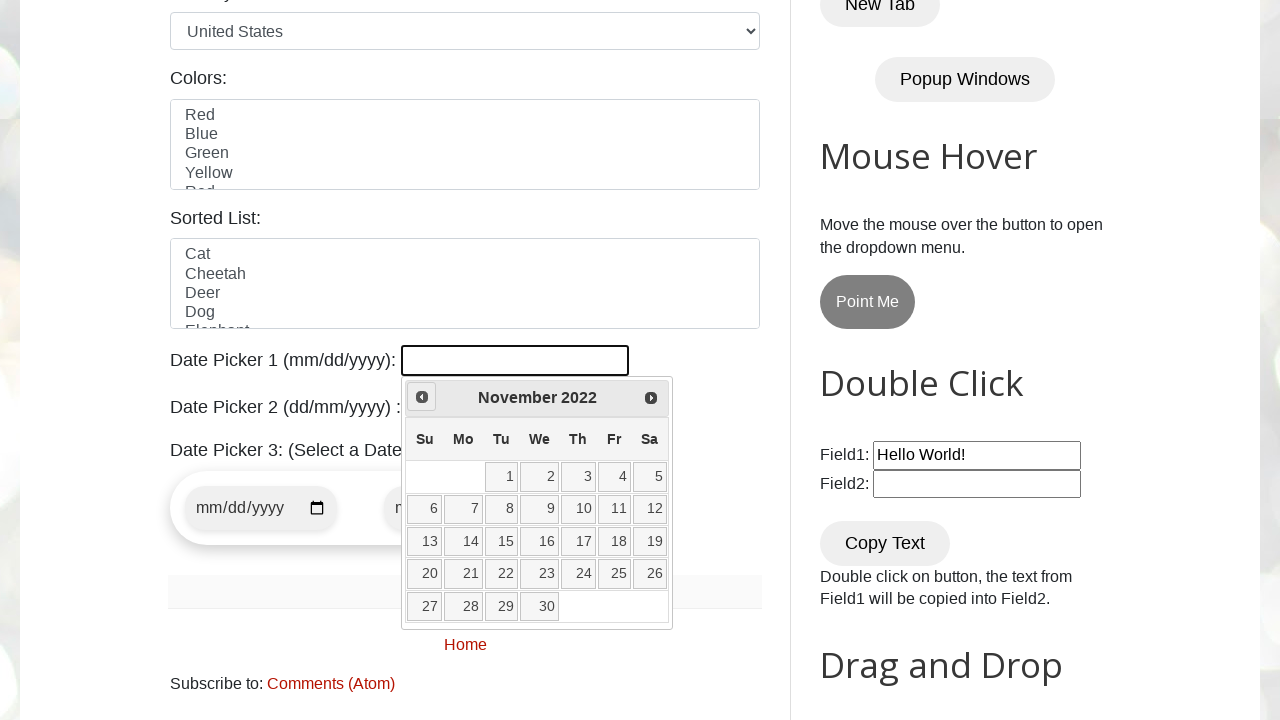

Retrieved current year from calendar
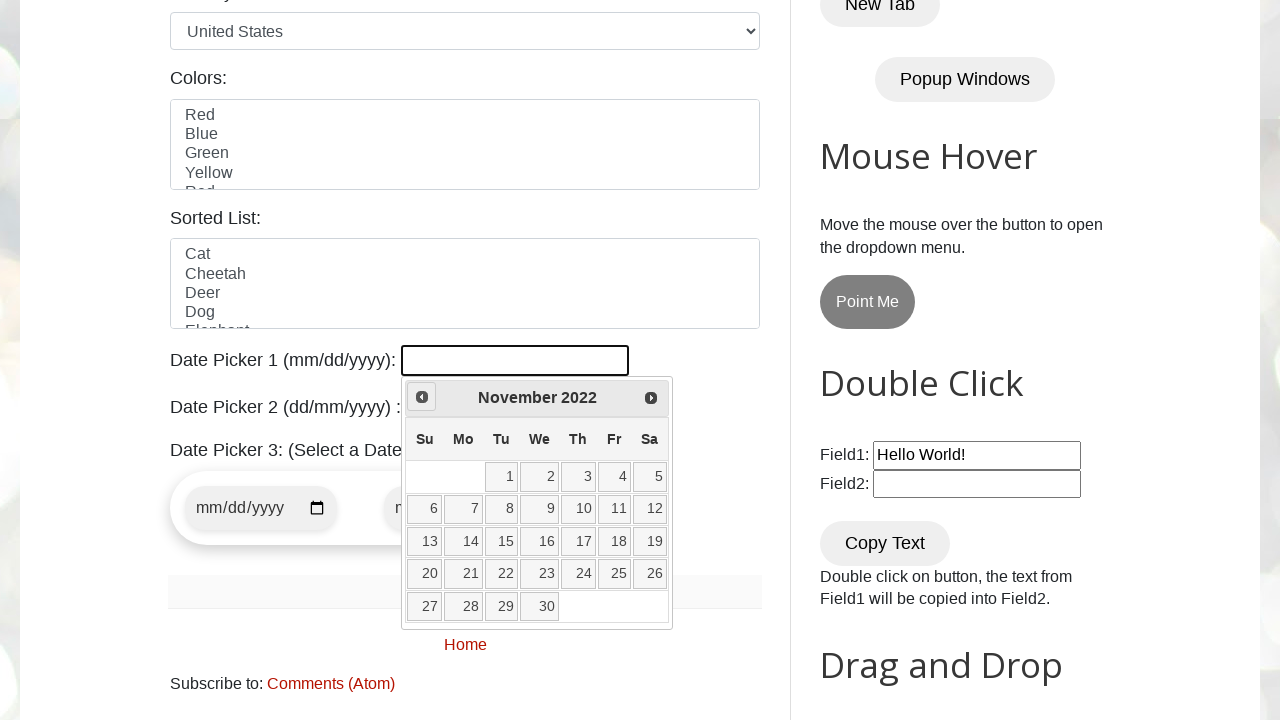

Retrieved current month from calendar
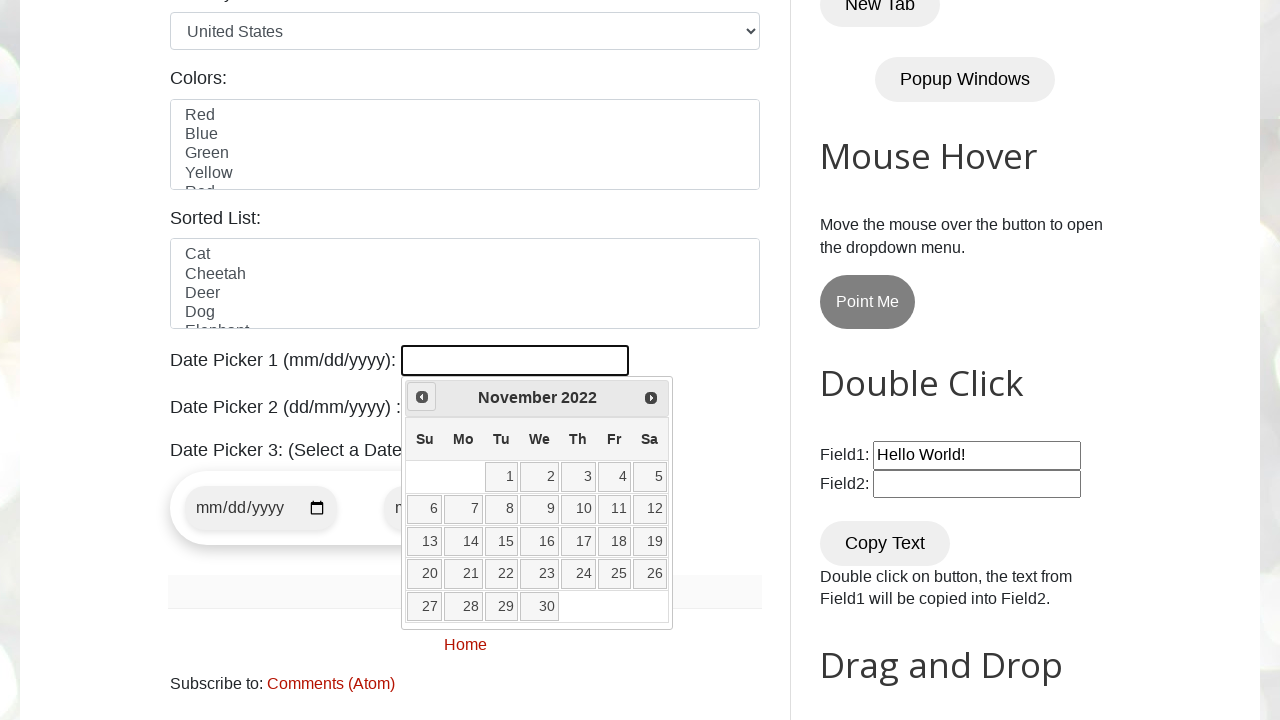

Clicked previous button to navigate to earlier month (currently at November 2022) at (422, 397) on [title="Prev"]
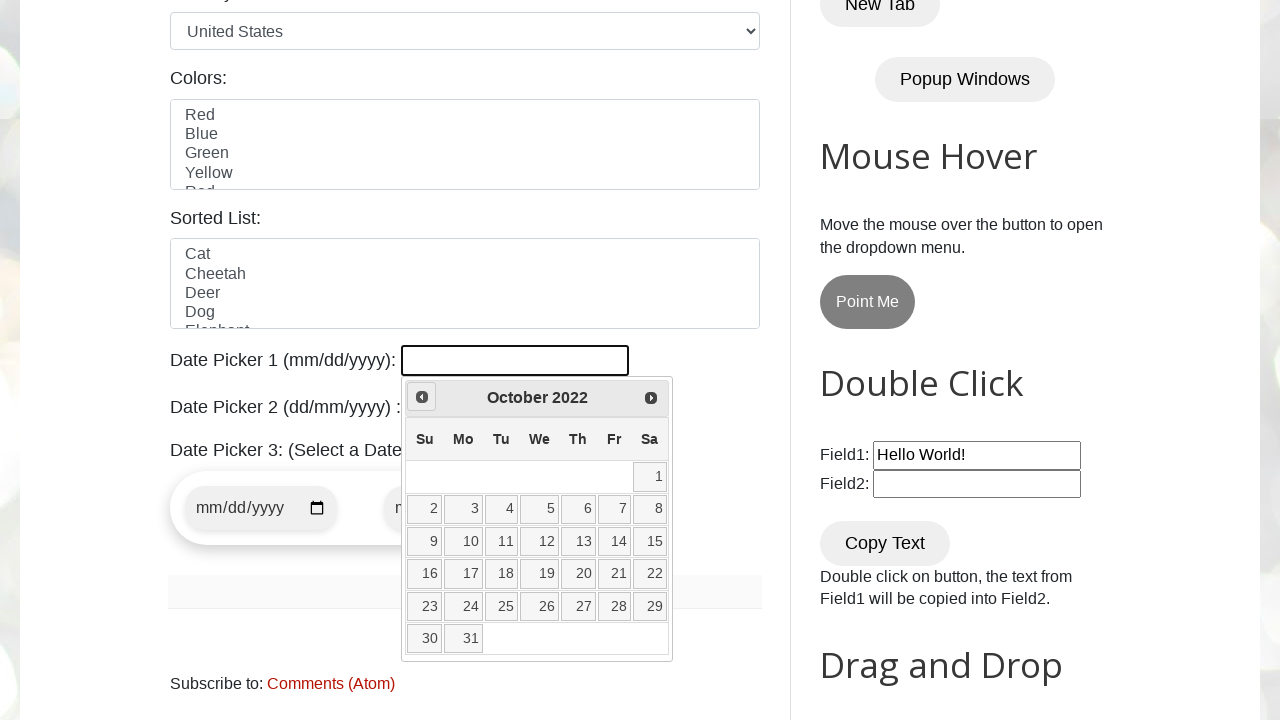

Retrieved current year from calendar
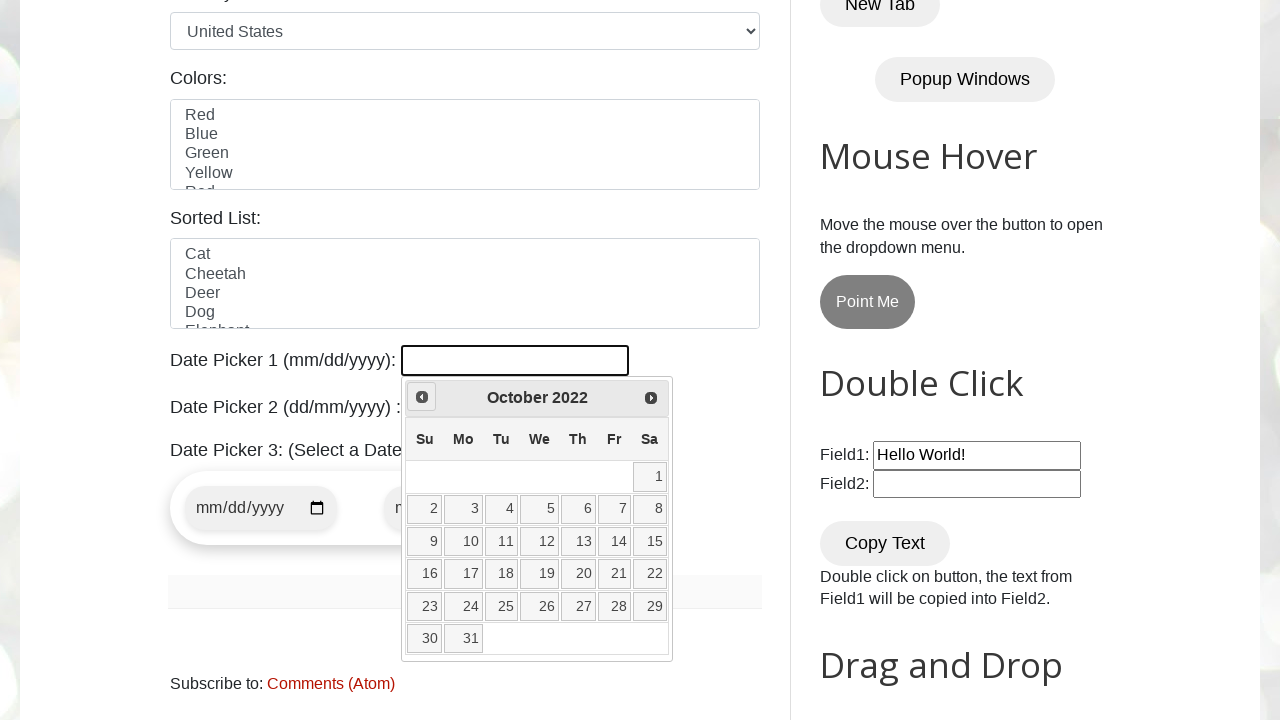

Retrieved current month from calendar
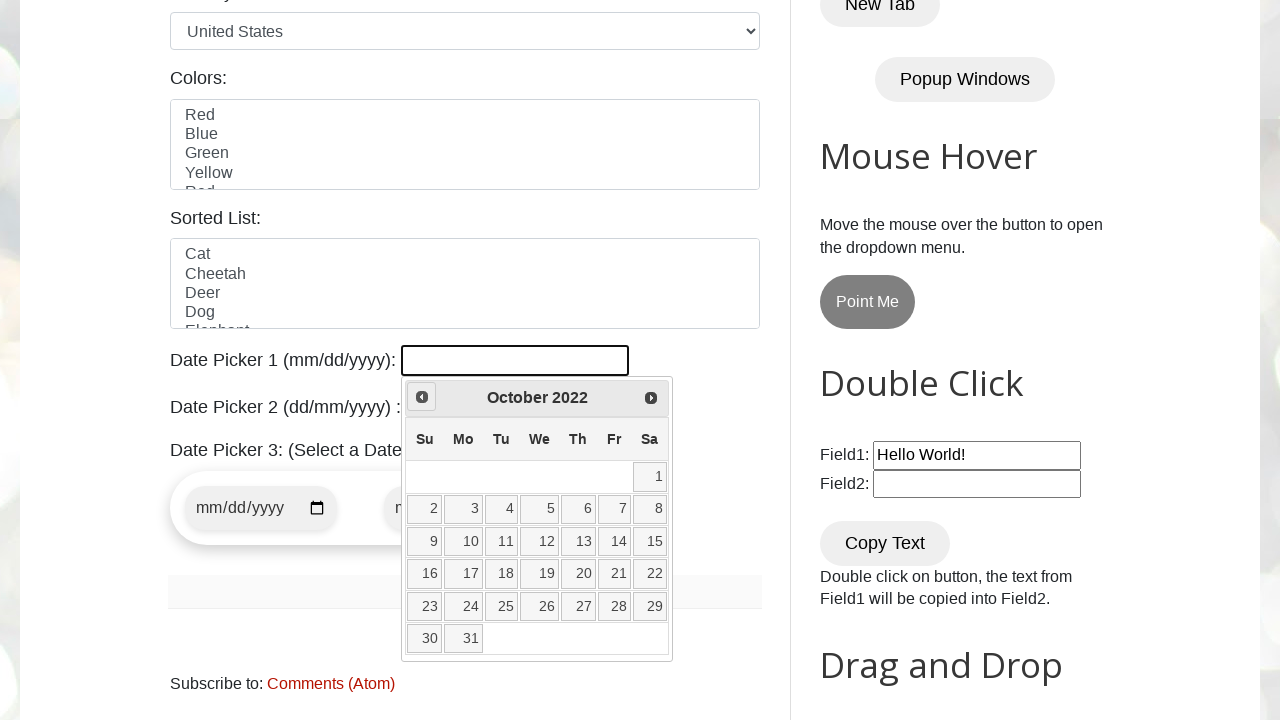

Clicked previous button to navigate to earlier month (currently at October 2022) at (422, 397) on [title="Prev"]
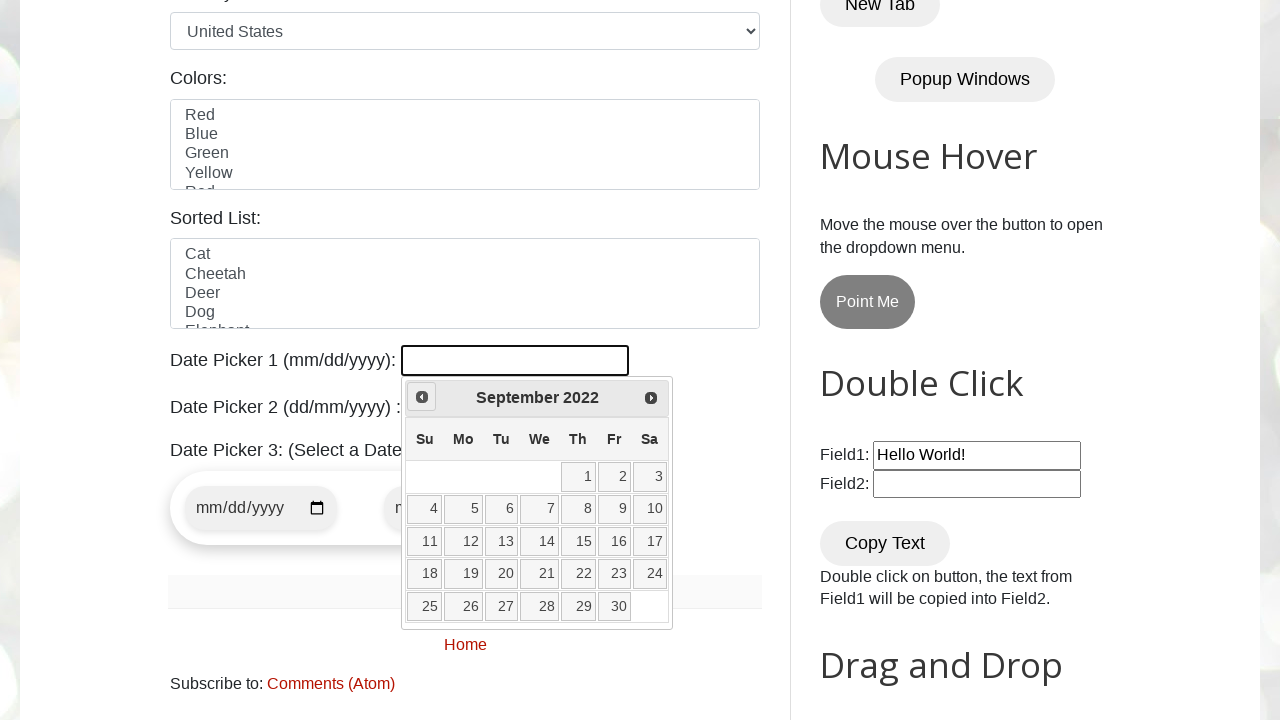

Retrieved current year from calendar
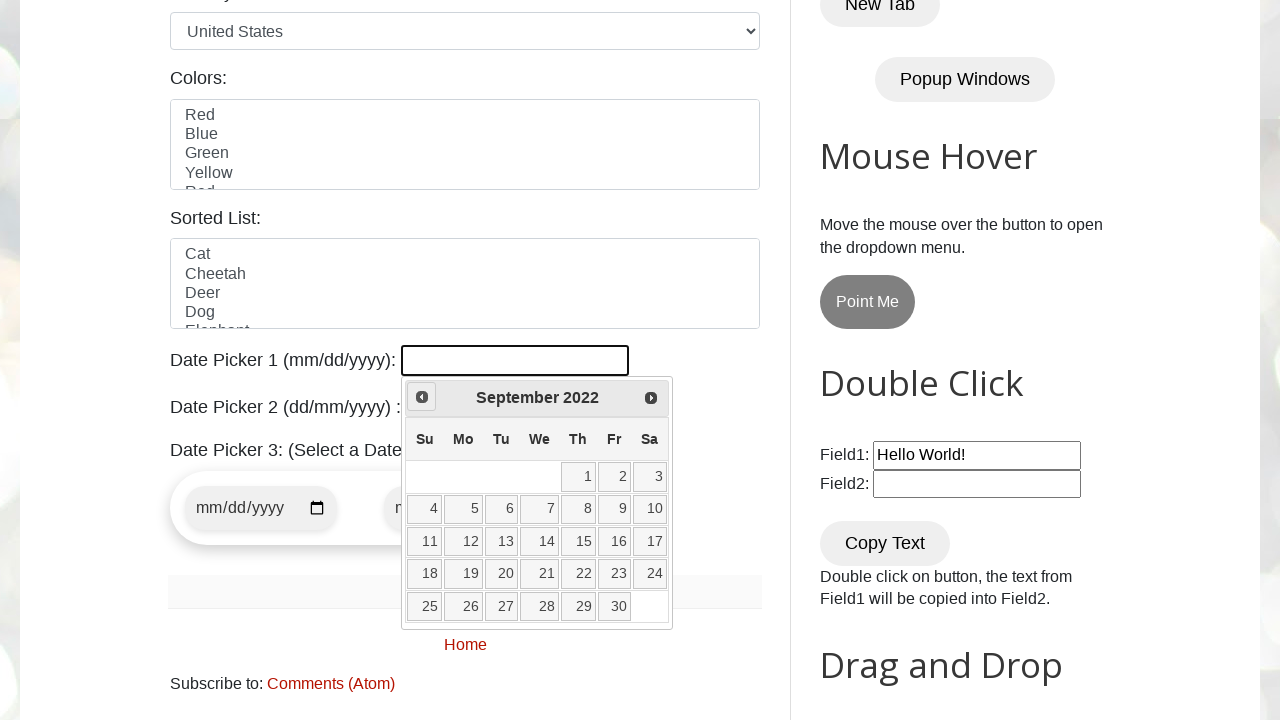

Retrieved current month from calendar
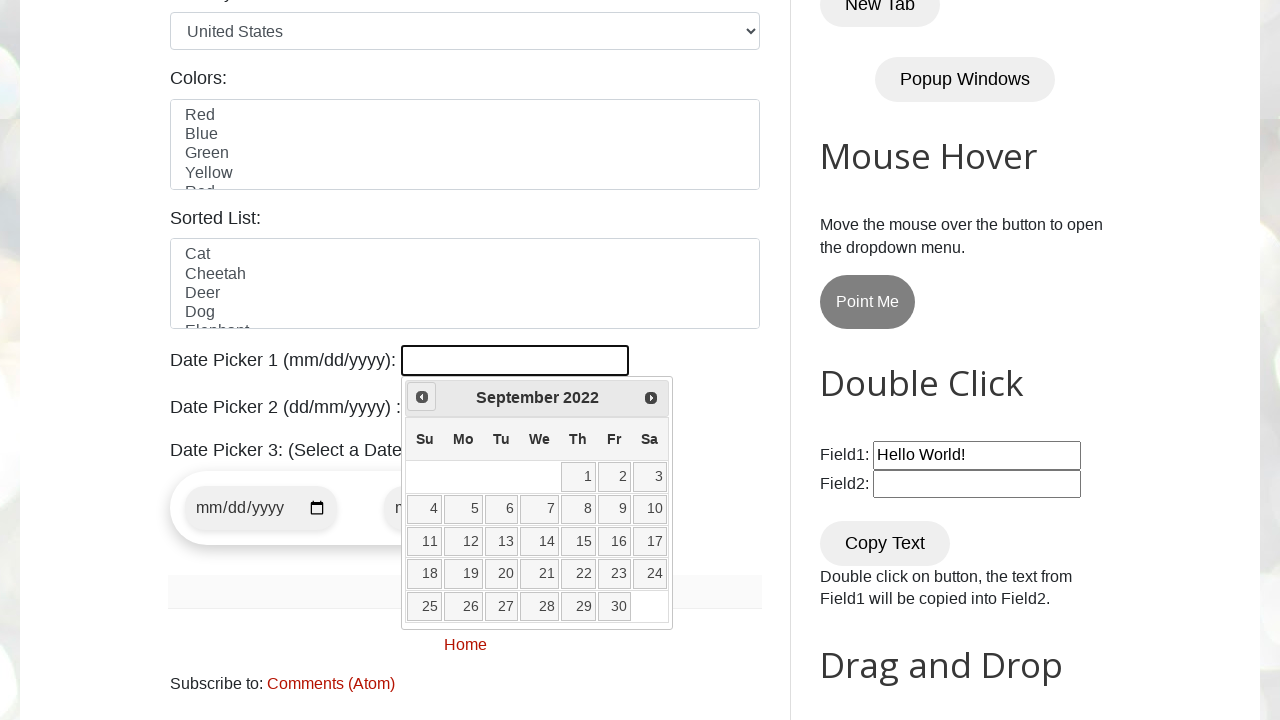

Clicked previous button to navigate to earlier month (currently at September 2022) at (422, 397) on [title="Prev"]
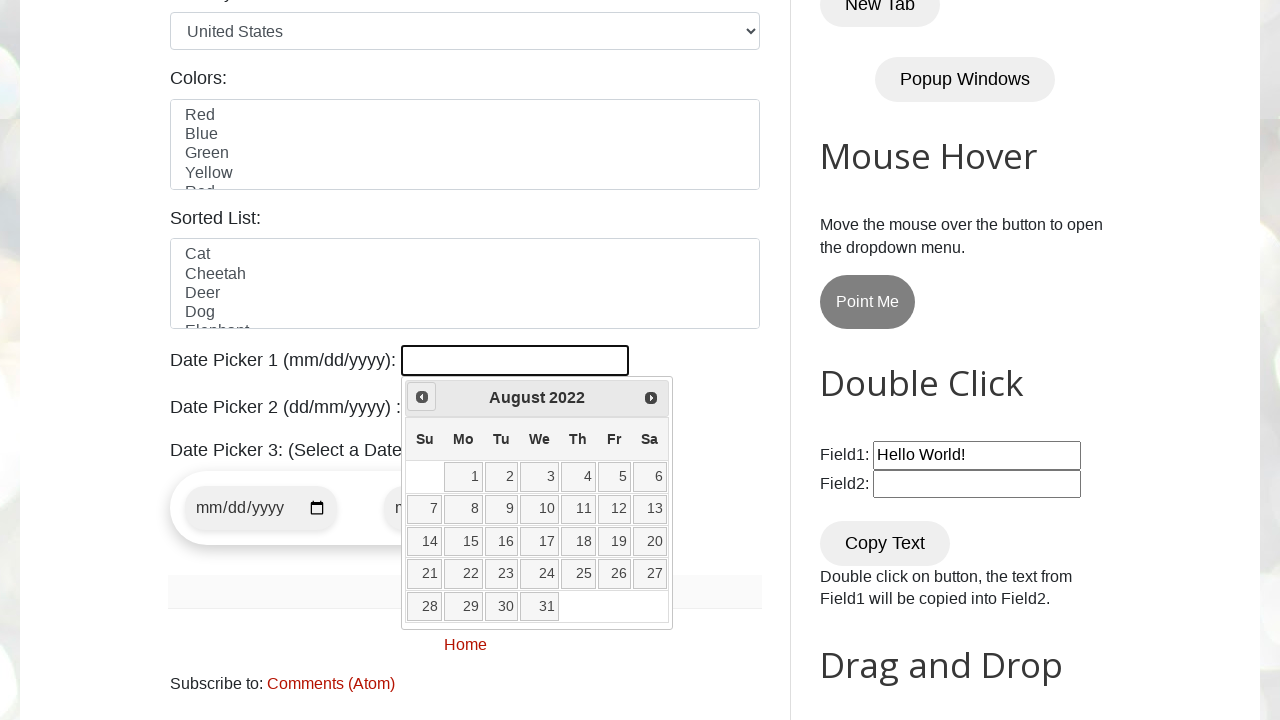

Retrieved current year from calendar
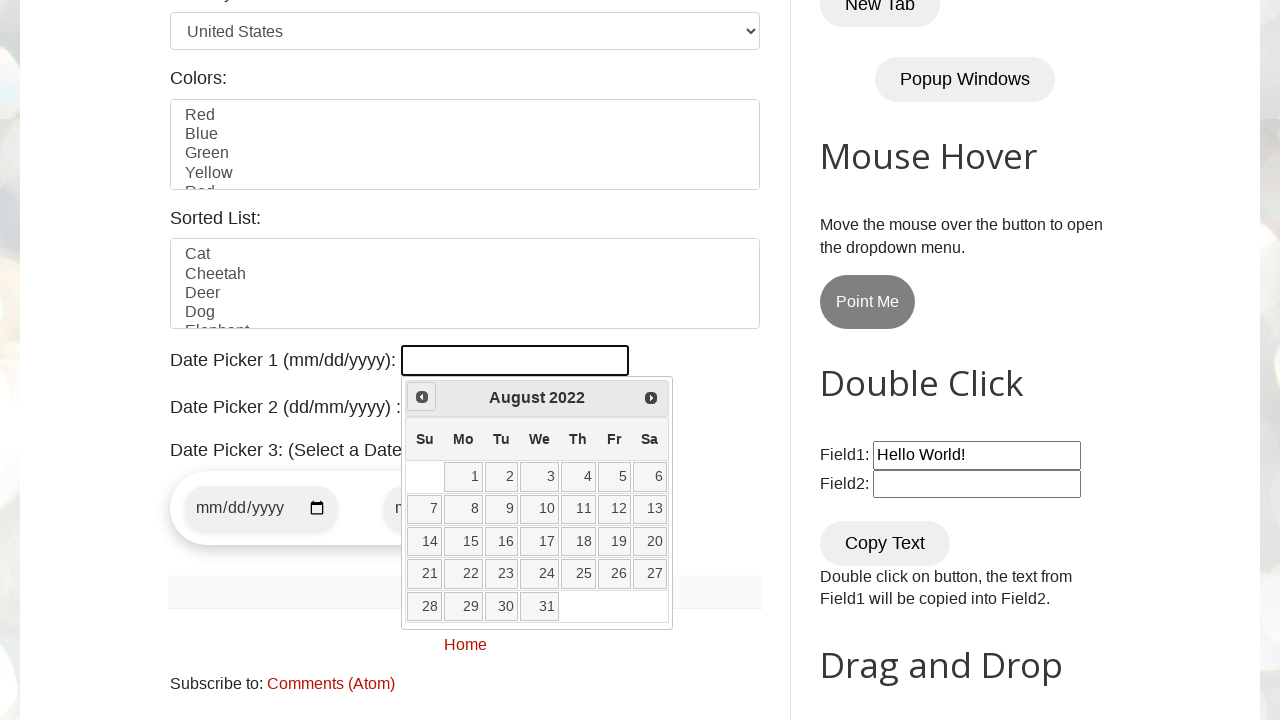

Retrieved current month from calendar
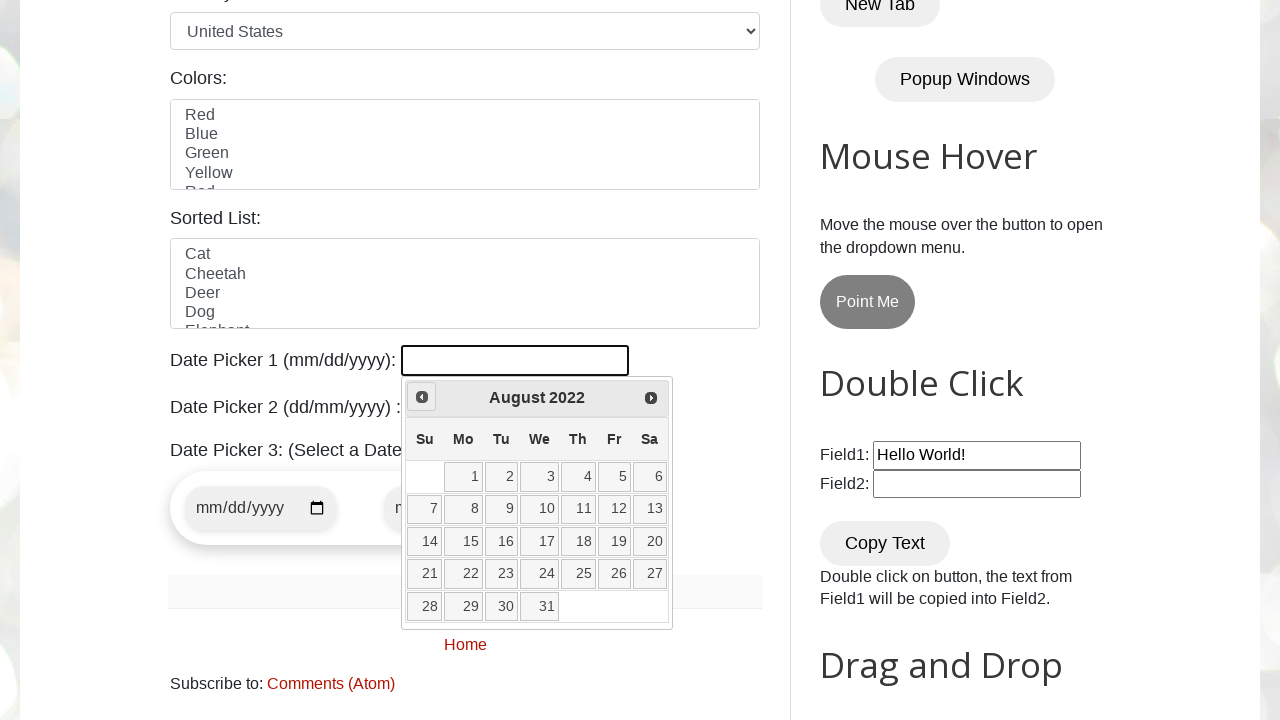

Clicked previous button to navigate to earlier month (currently at August 2022) at (422, 397) on [title="Prev"]
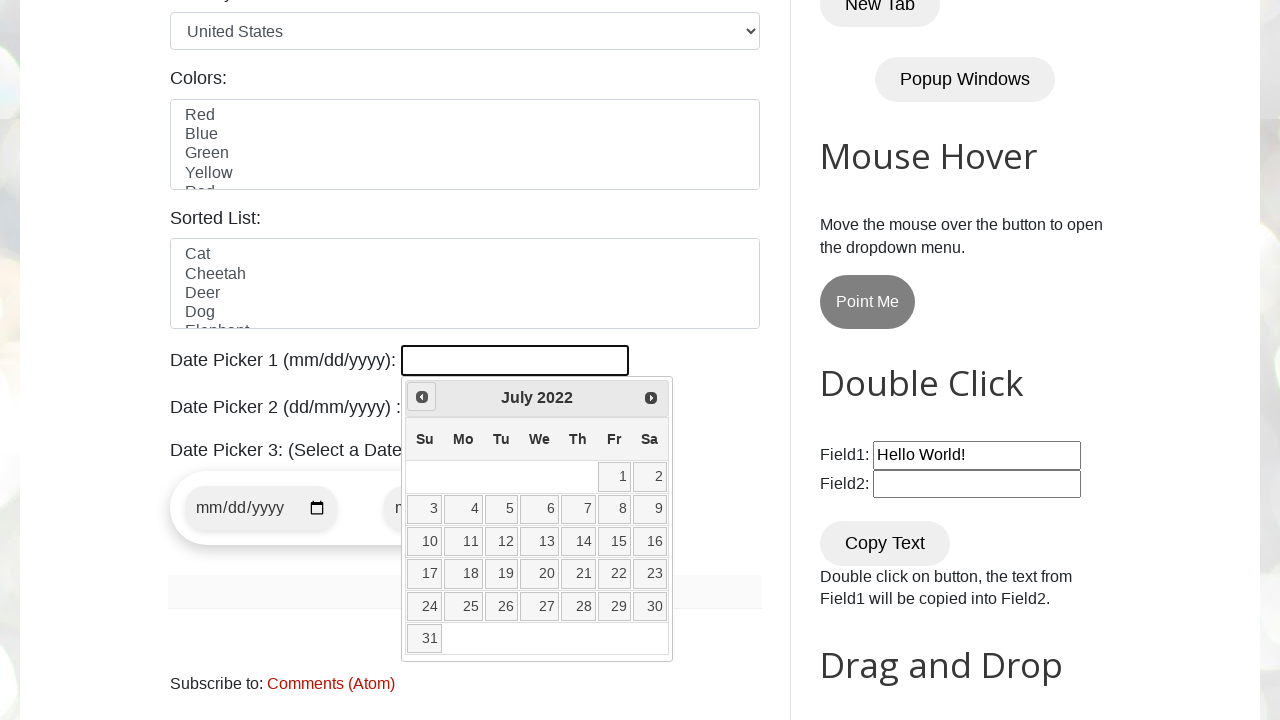

Retrieved current year from calendar
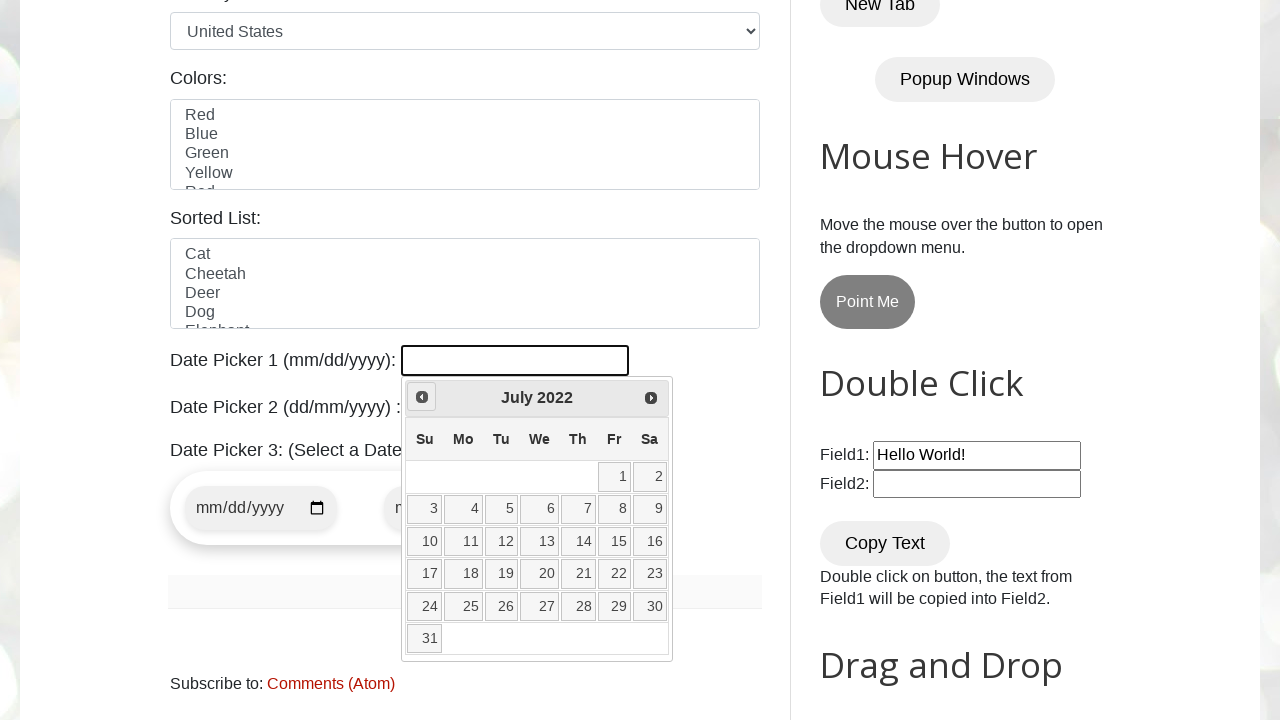

Retrieved current month from calendar
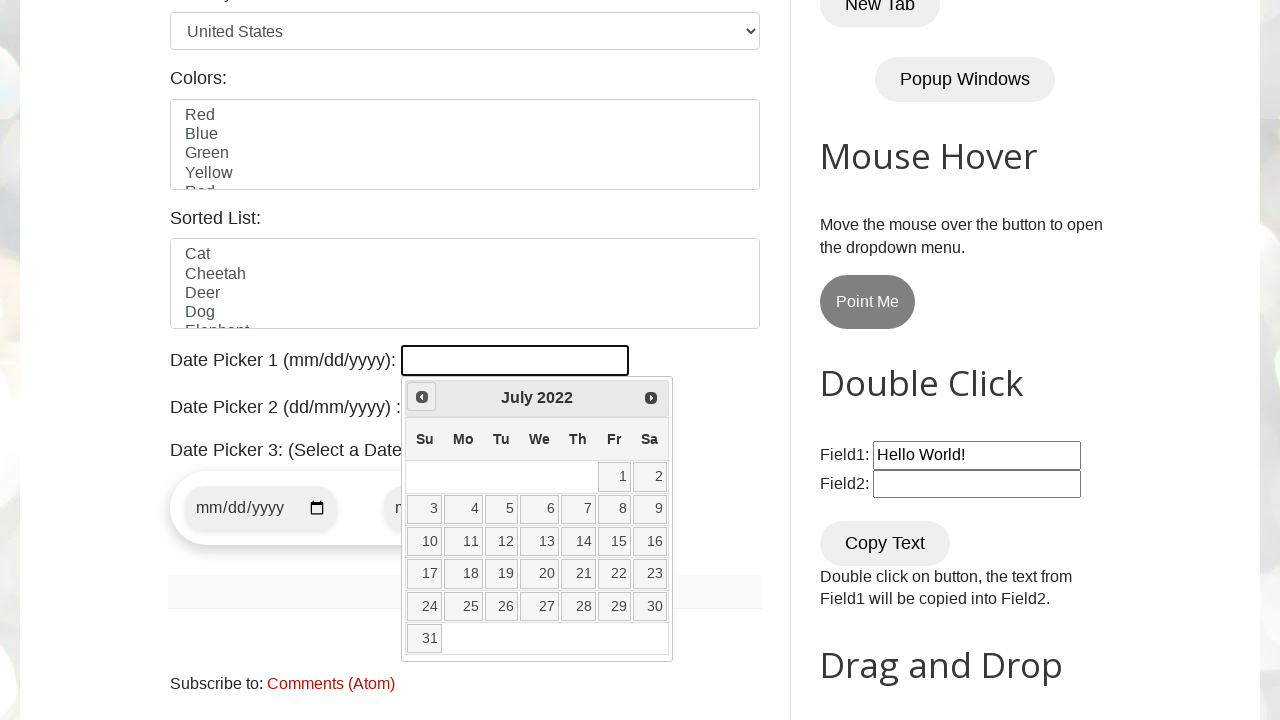

Clicked previous button to navigate to earlier month (currently at July 2022) at (422, 397) on [title="Prev"]
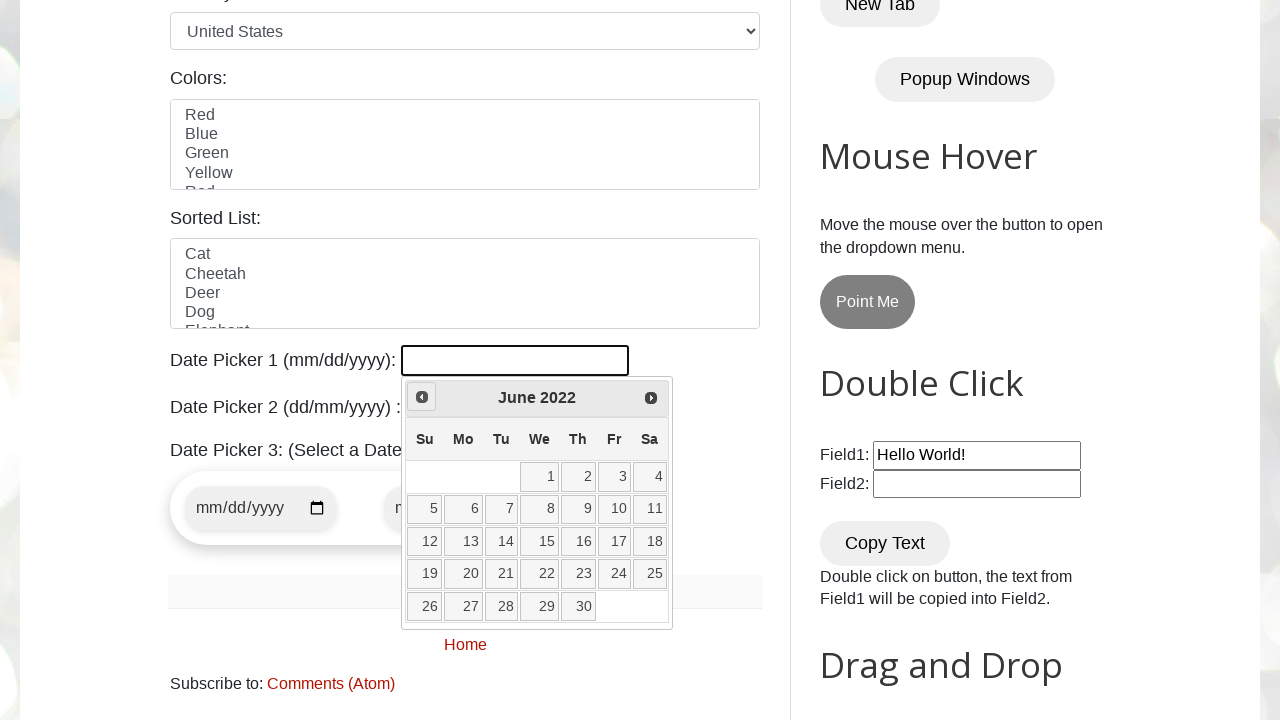

Retrieved current year from calendar
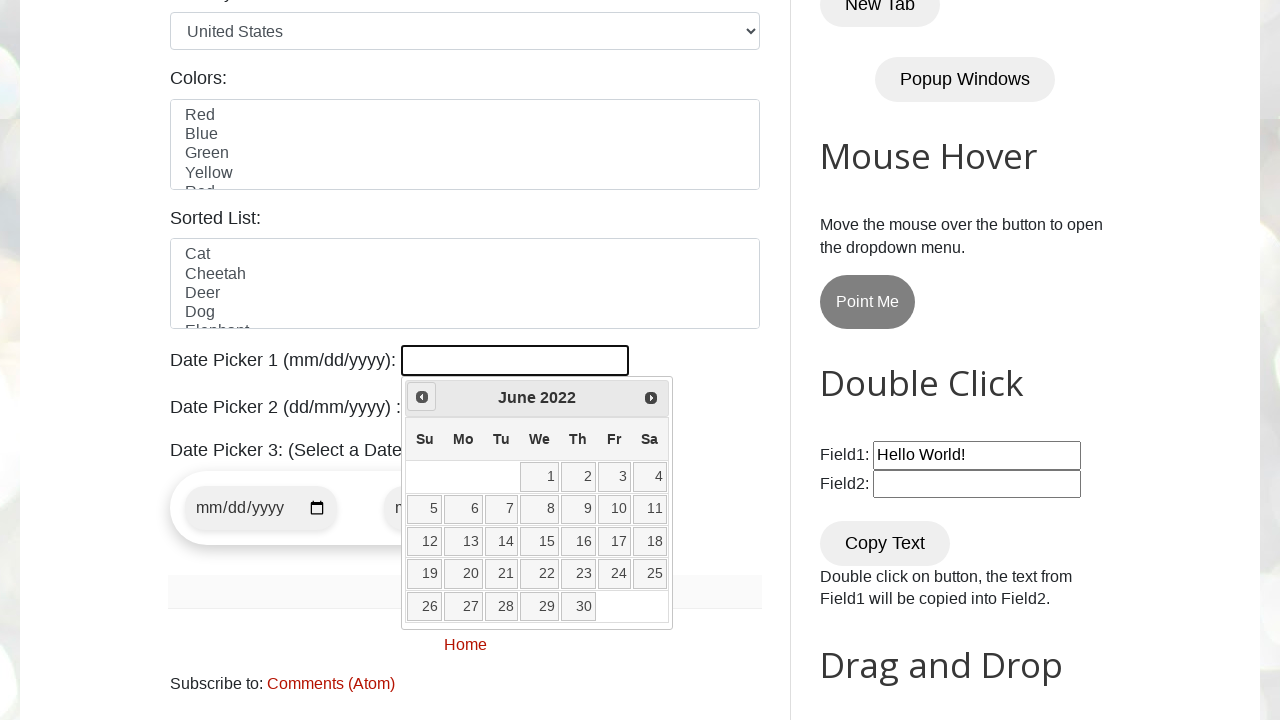

Retrieved current month from calendar
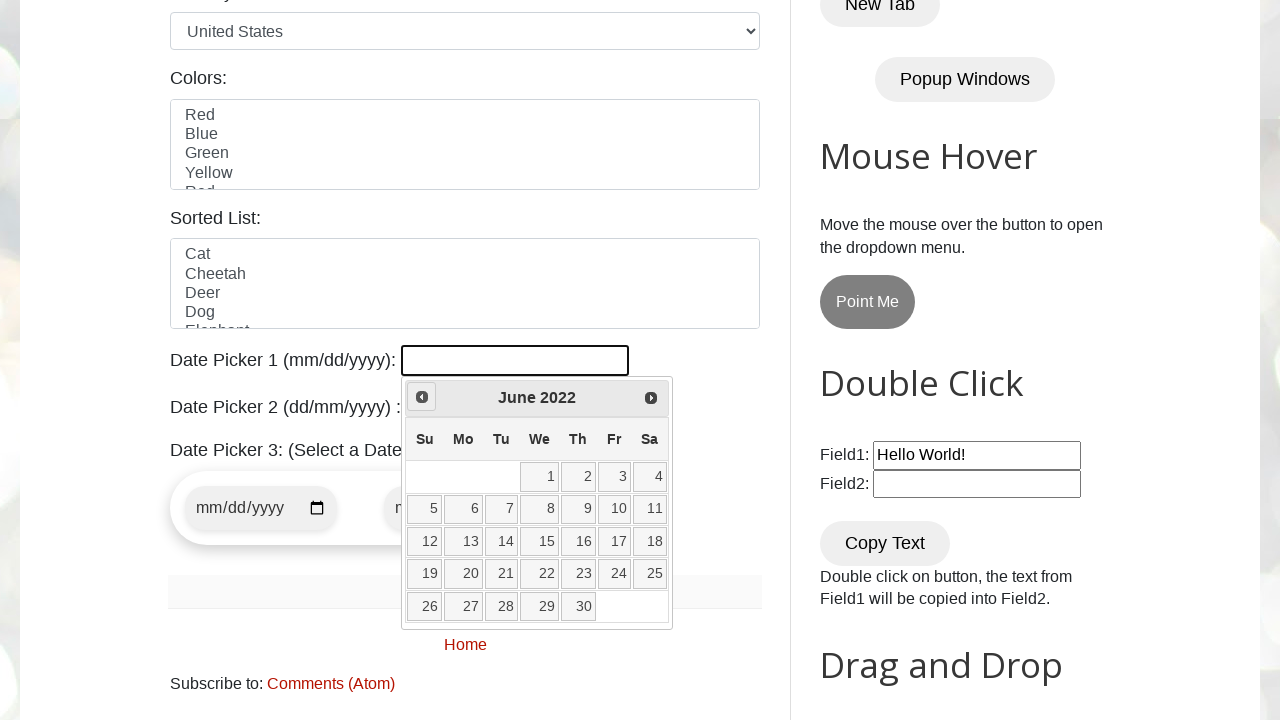

Clicked previous button to navigate to earlier month (currently at June 2022) at (422, 397) on [title="Prev"]
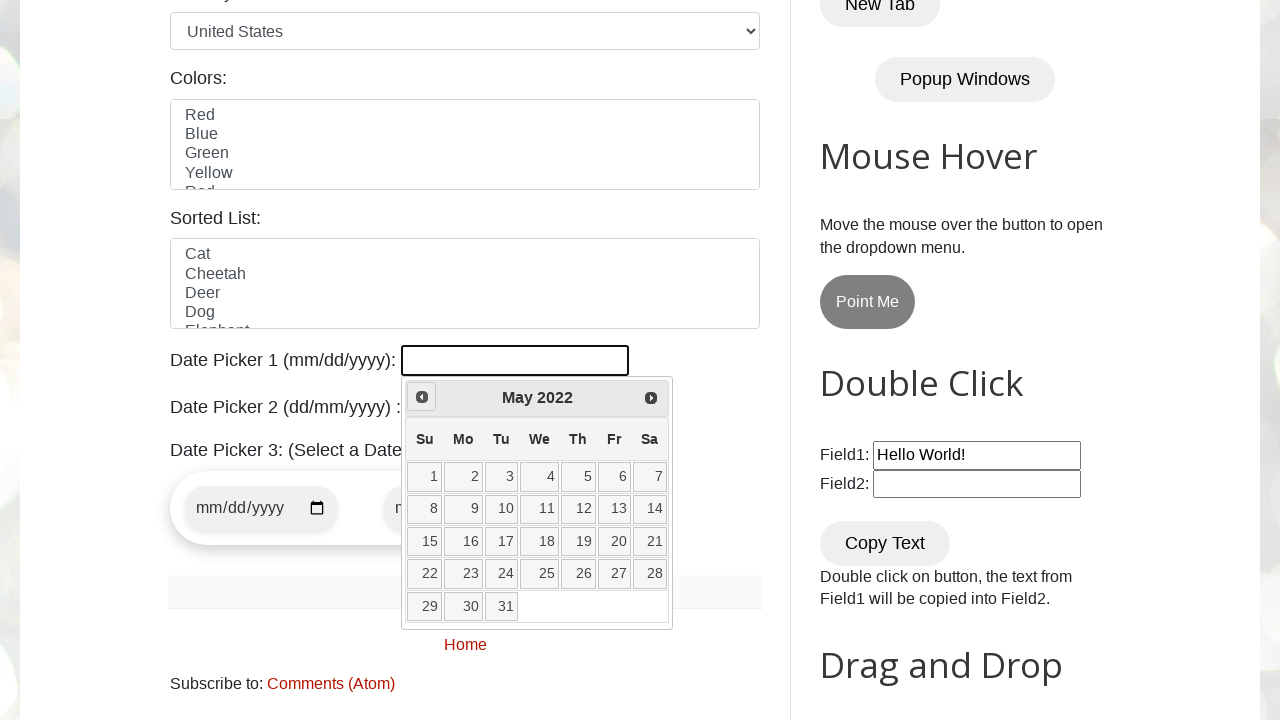

Retrieved current year from calendar
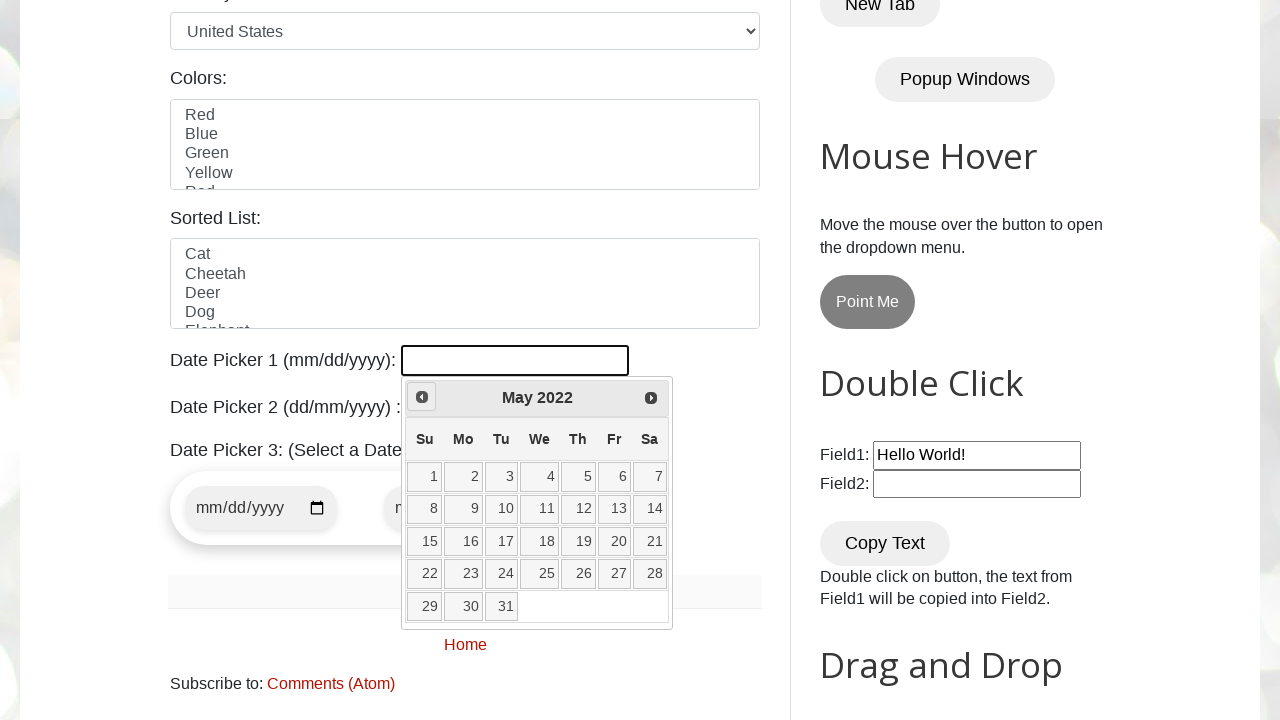

Retrieved current month from calendar
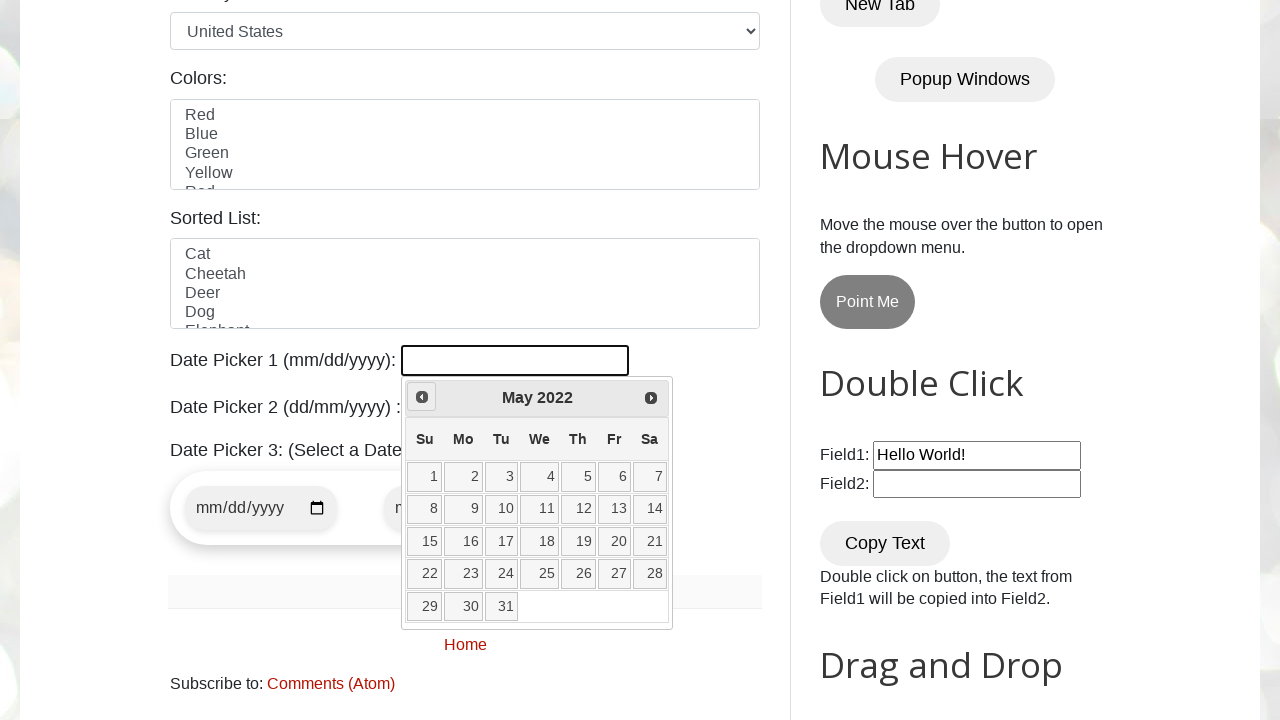

Clicked previous button to navigate to earlier month (currently at May 2022) at (422, 397) on [title="Prev"]
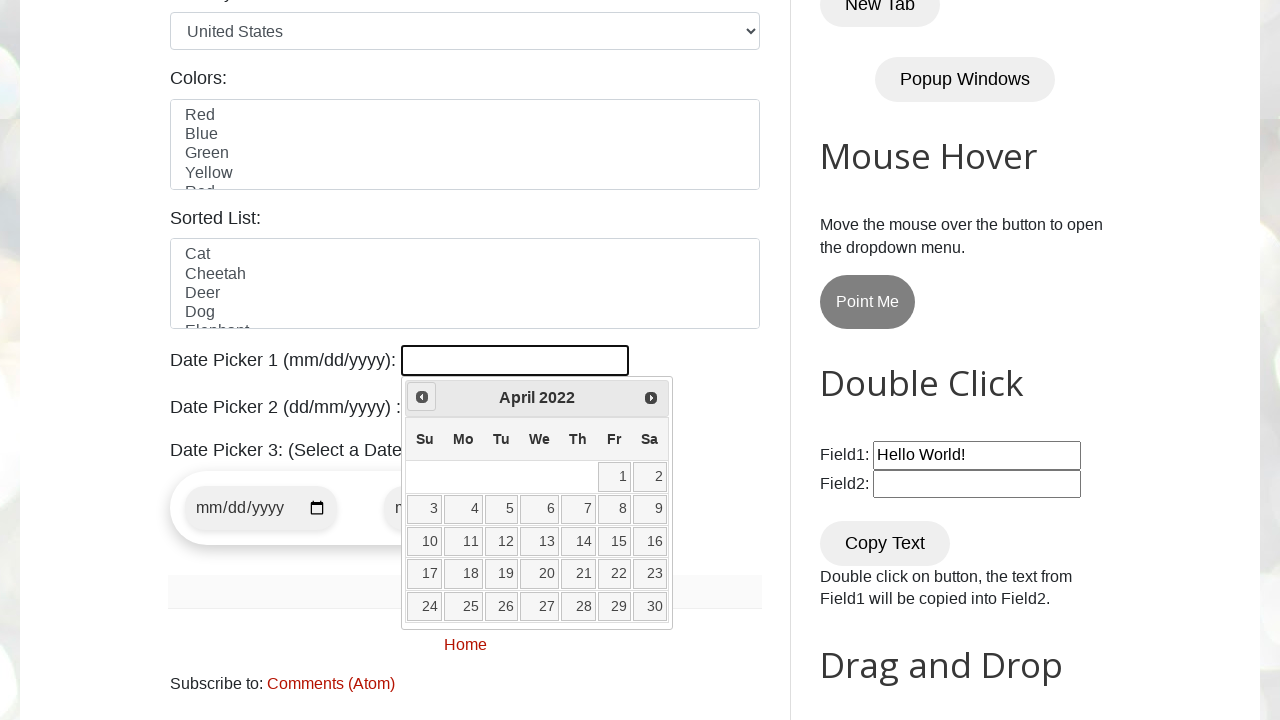

Retrieved current year from calendar
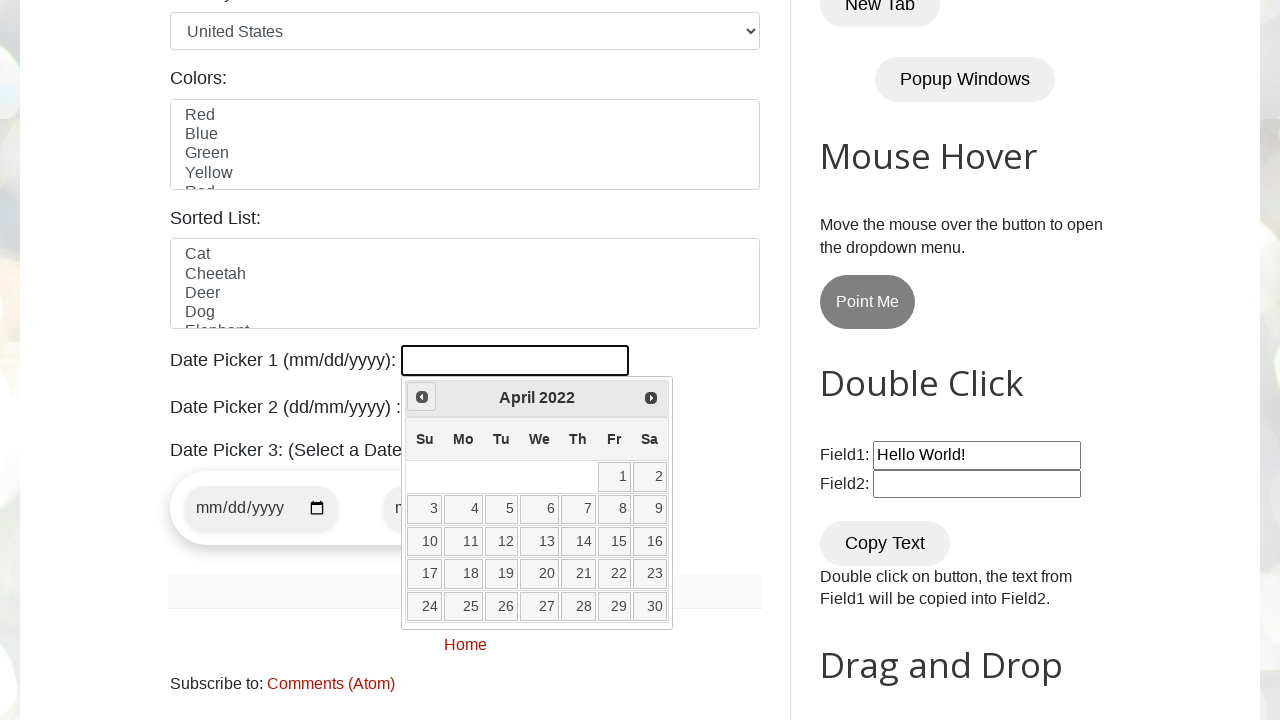

Retrieved current month from calendar
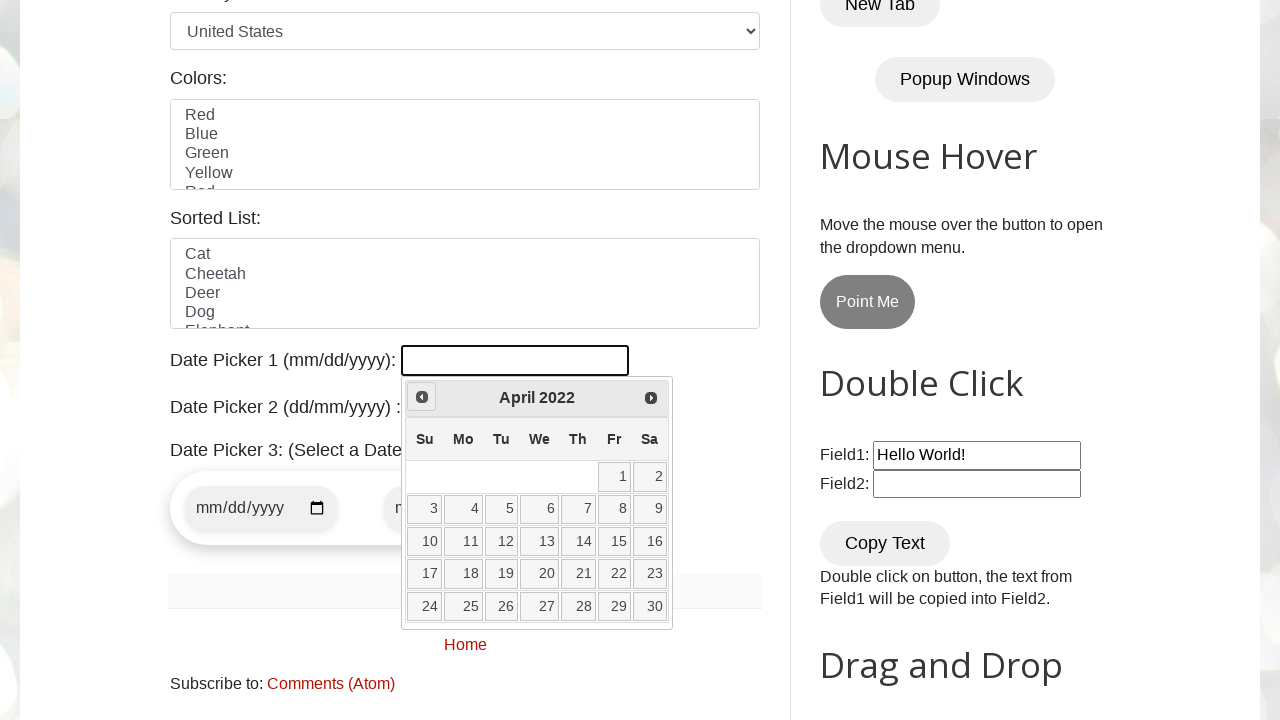

Clicked previous button to navigate to earlier month (currently at April 2022) at (422, 397) on [title="Prev"]
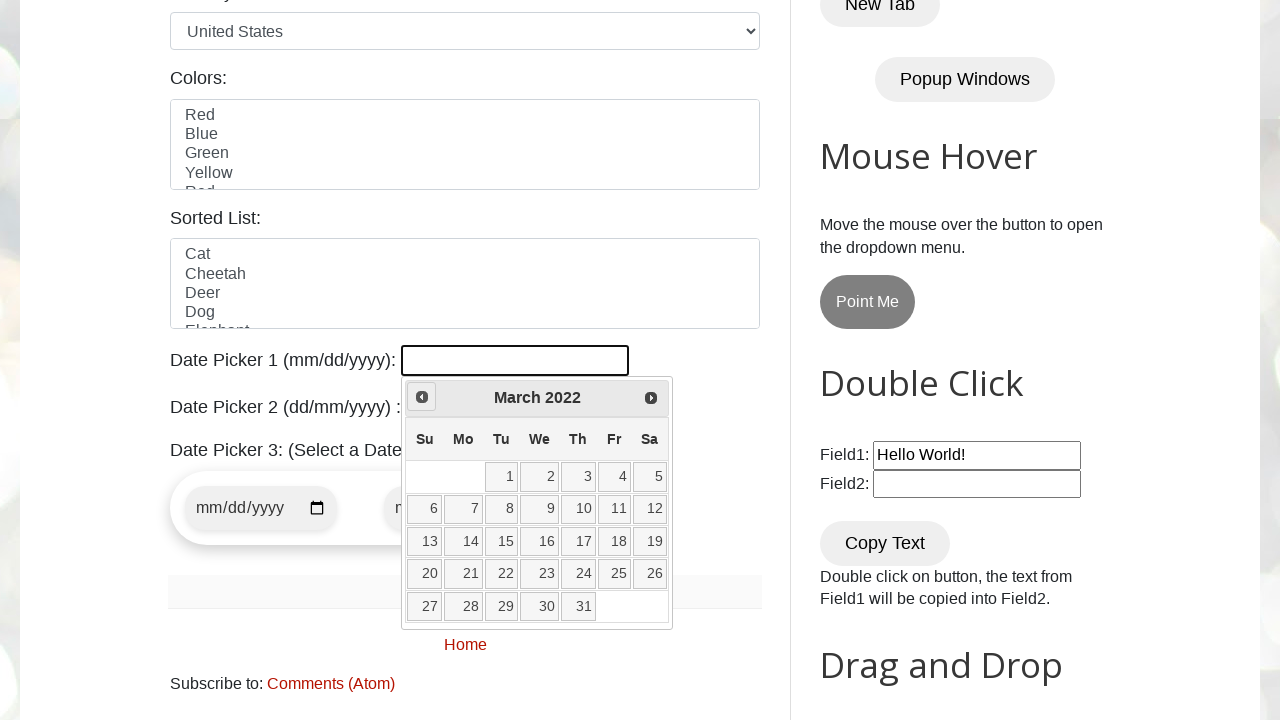

Retrieved current year from calendar
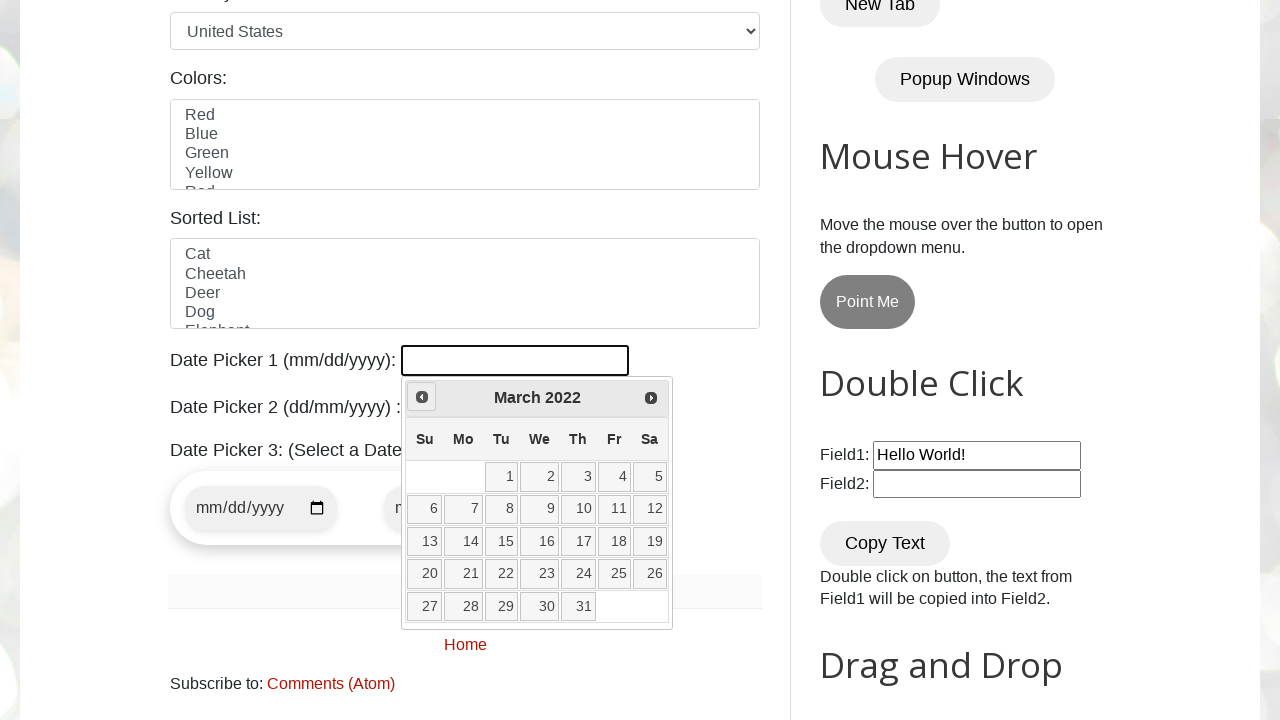

Retrieved current month from calendar
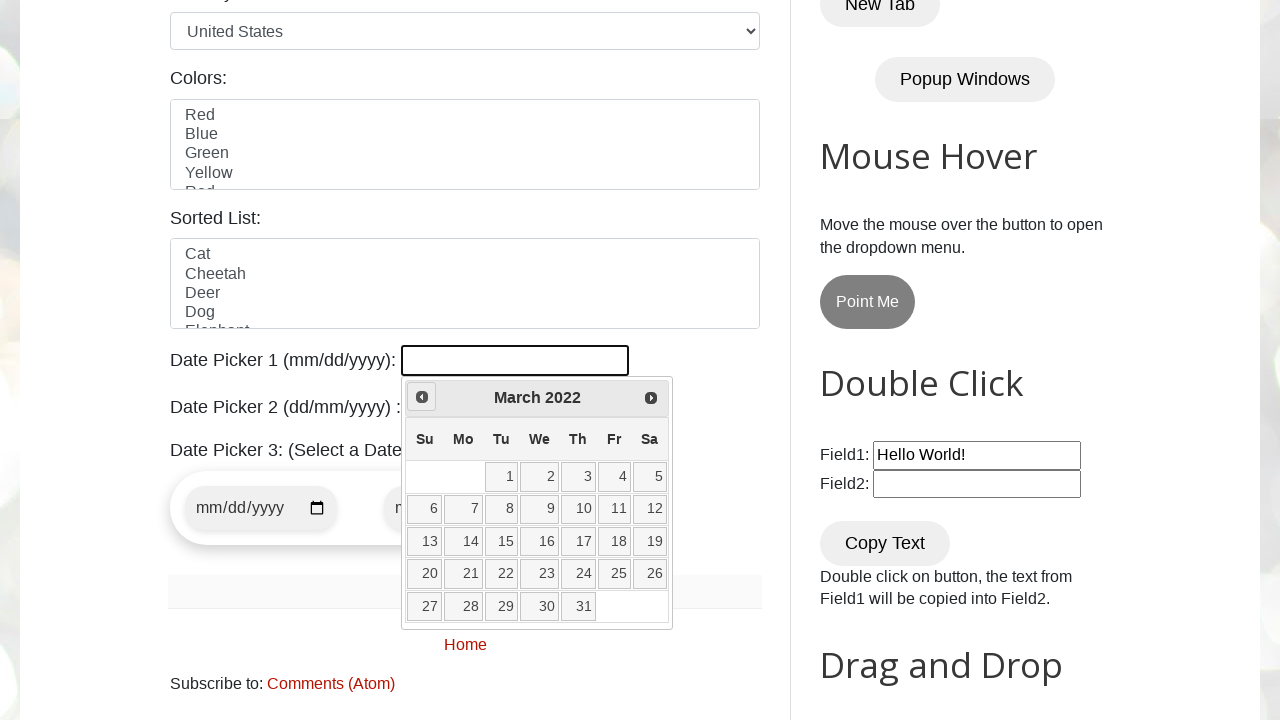

Clicked date 25 to select it at (614, 574) on //a[@class='ui-state-default'][text()='25']
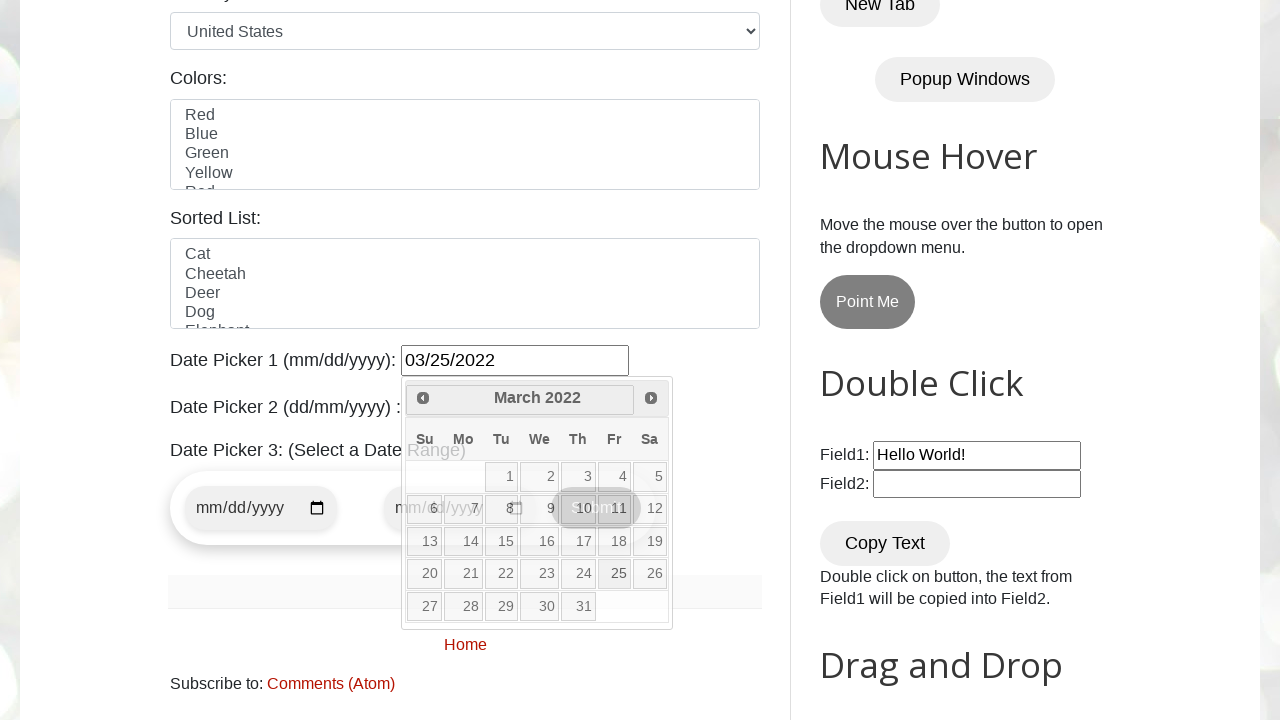

Waited for date selection to complete
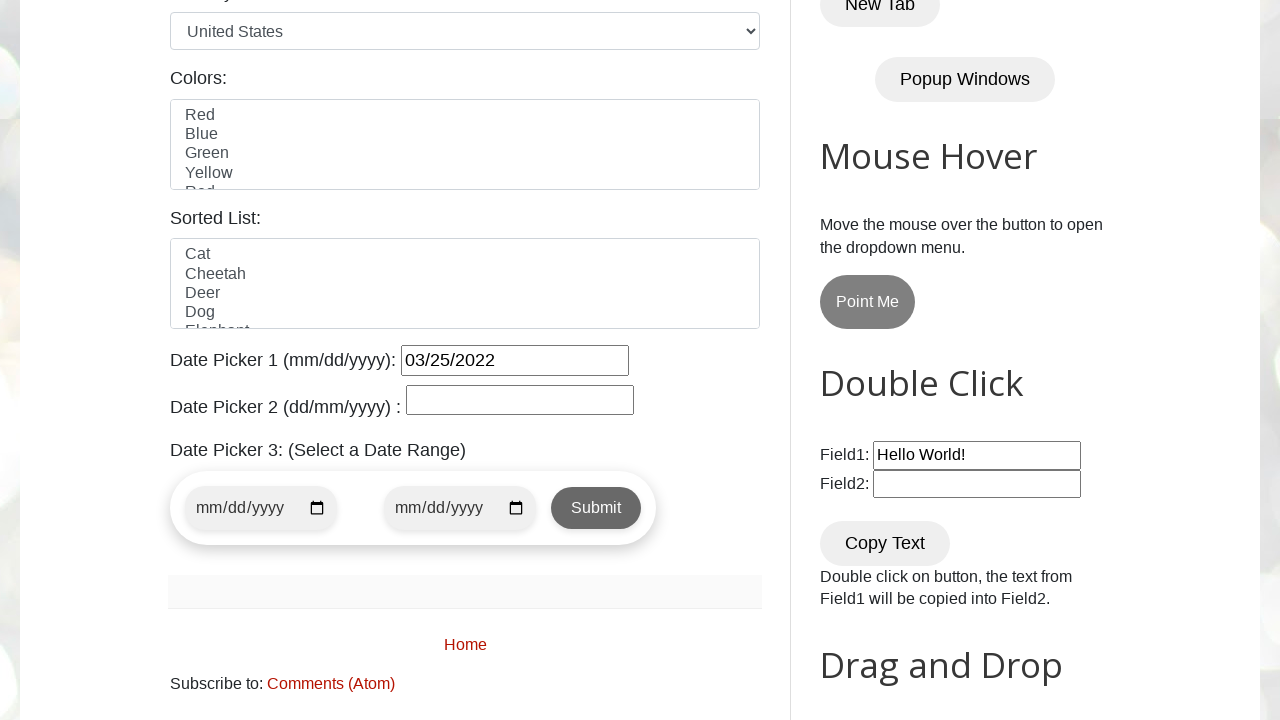

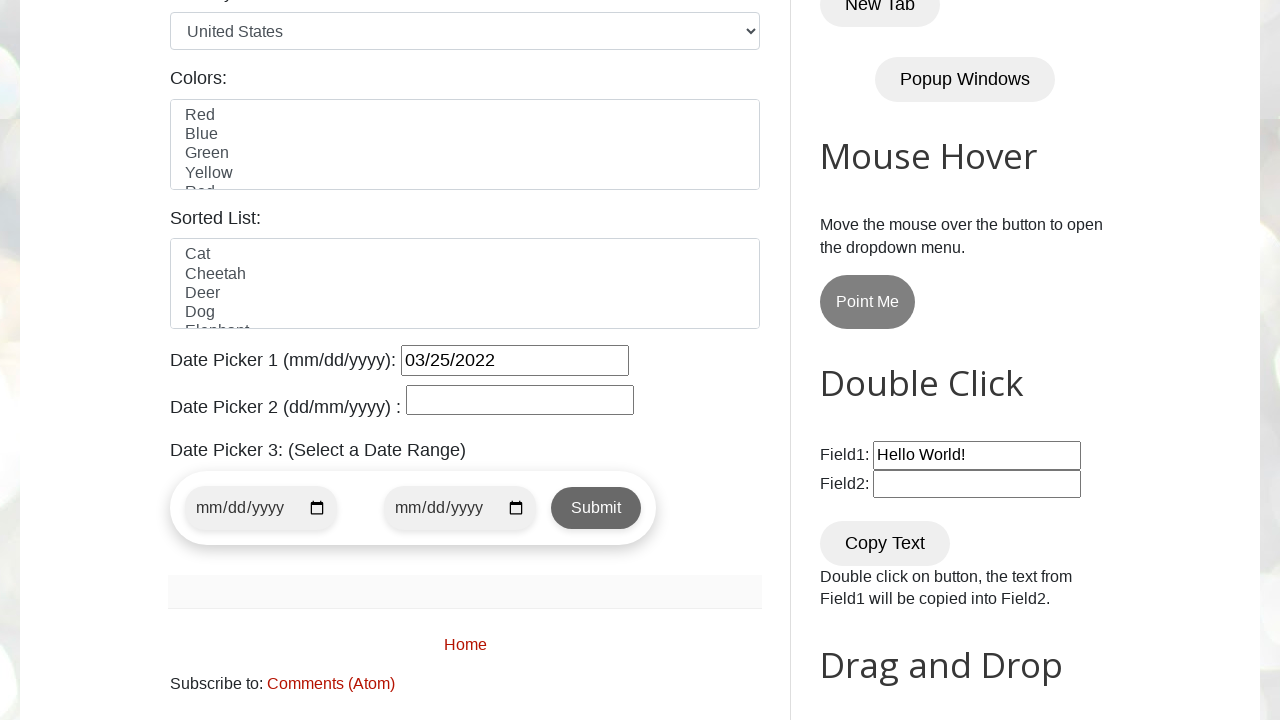